Tests filling out a large form by entering text into all input fields and submitting the form with a button click

Starting URL: http://suninjuly.github.io/huge_form.html

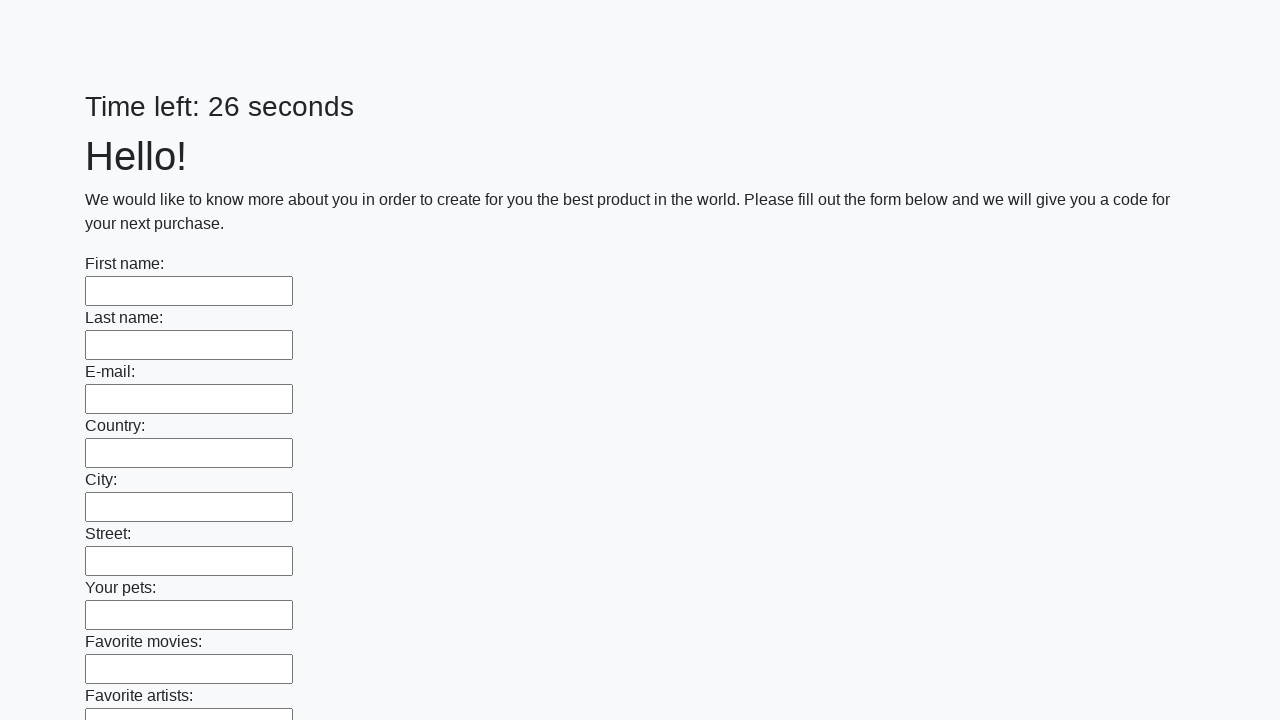

Located all input fields on the huge form
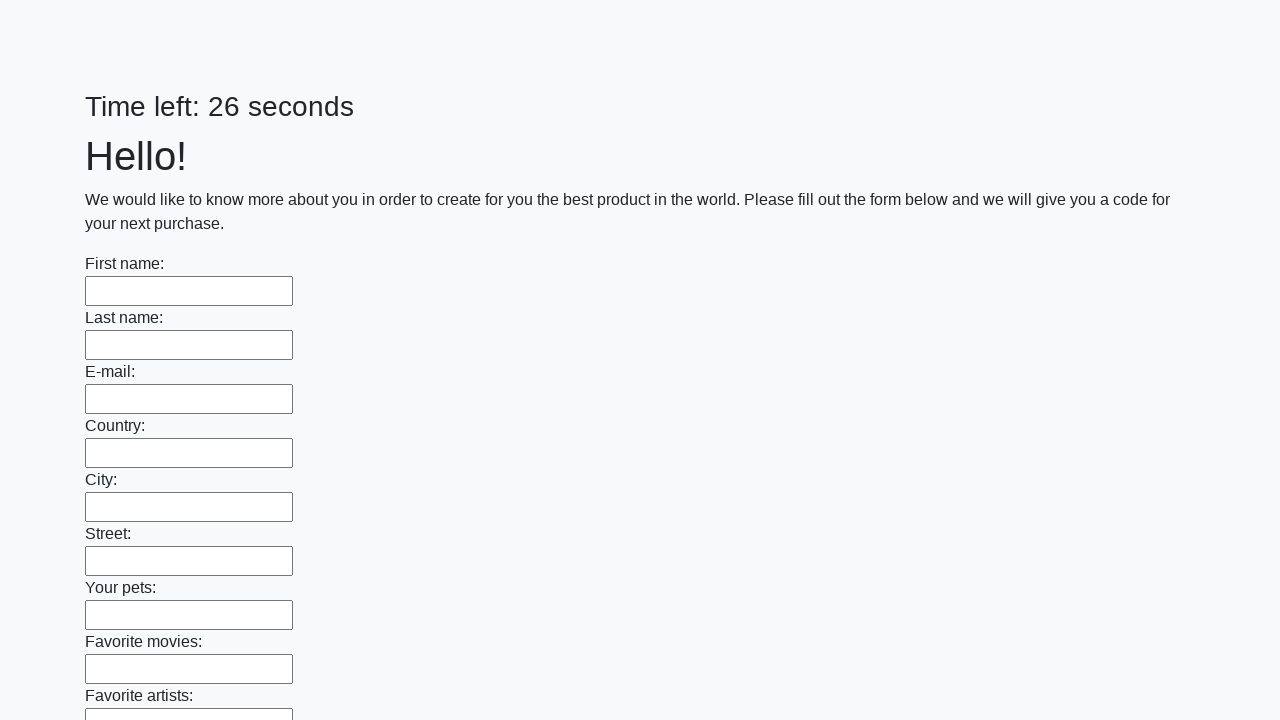

Filled an input field with 'TestAnswer123' on input >> nth=0
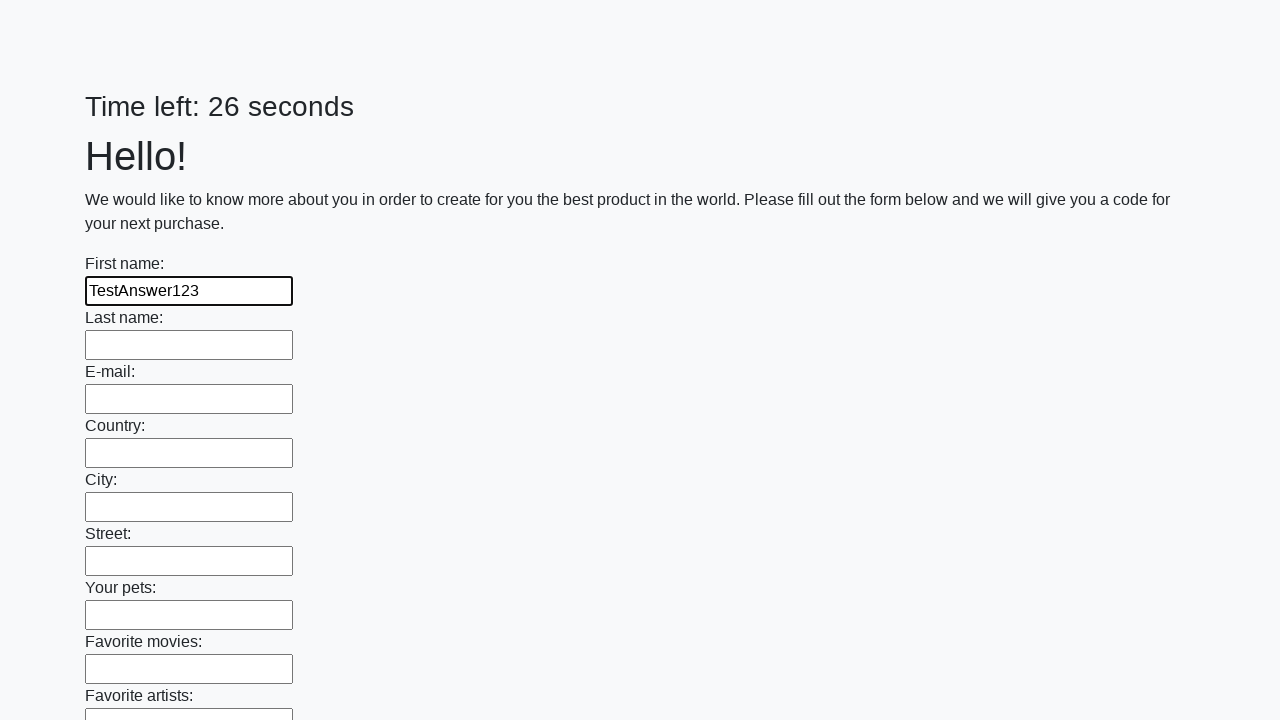

Filled an input field with 'TestAnswer123' on input >> nth=1
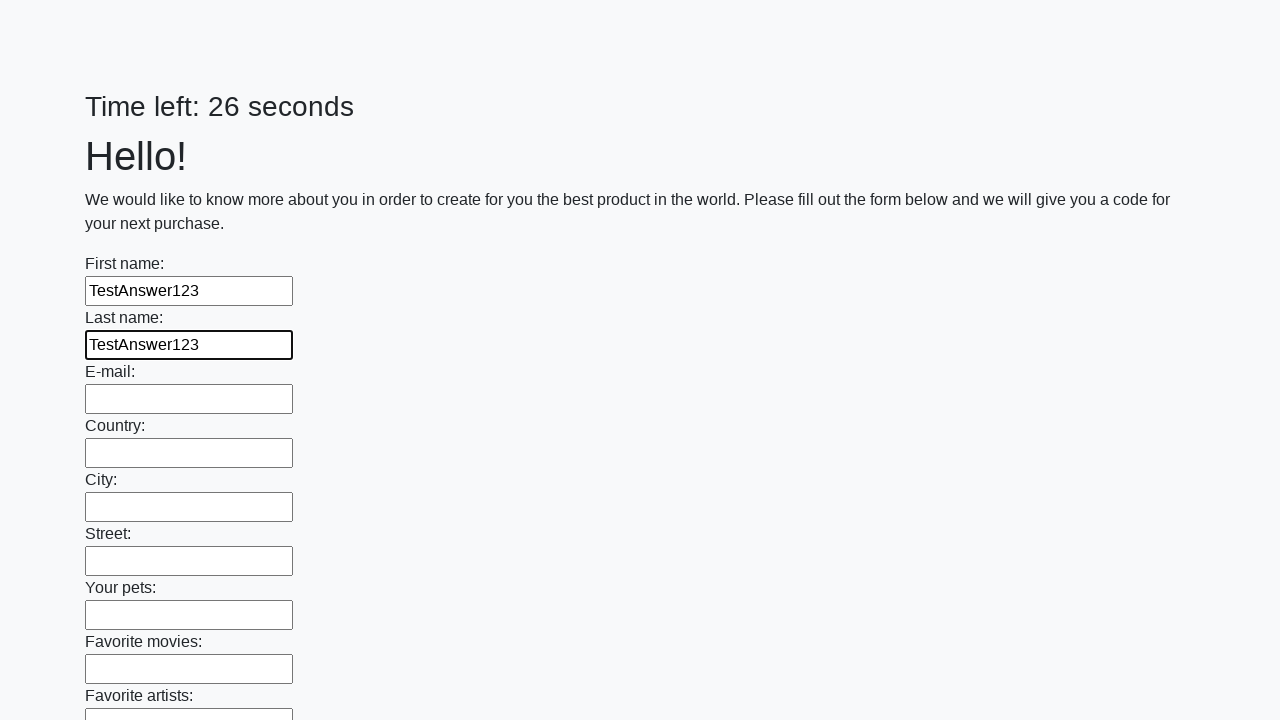

Filled an input field with 'TestAnswer123' on input >> nth=2
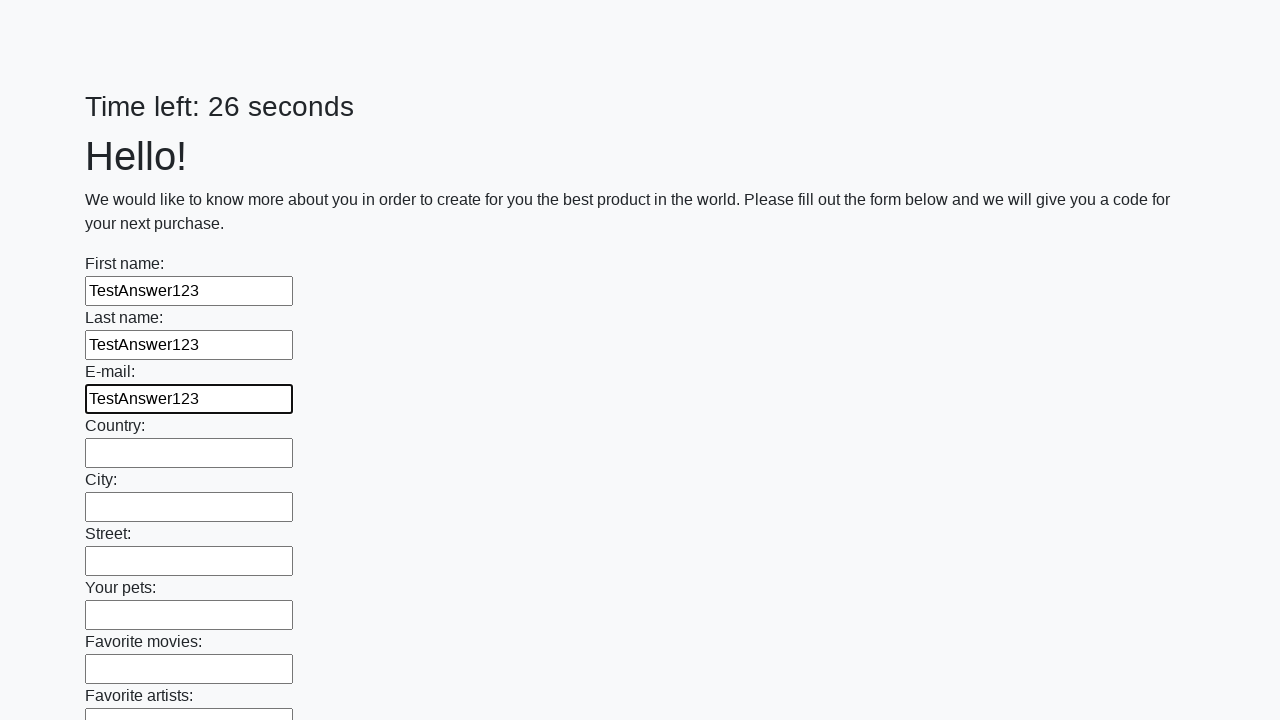

Filled an input field with 'TestAnswer123' on input >> nth=3
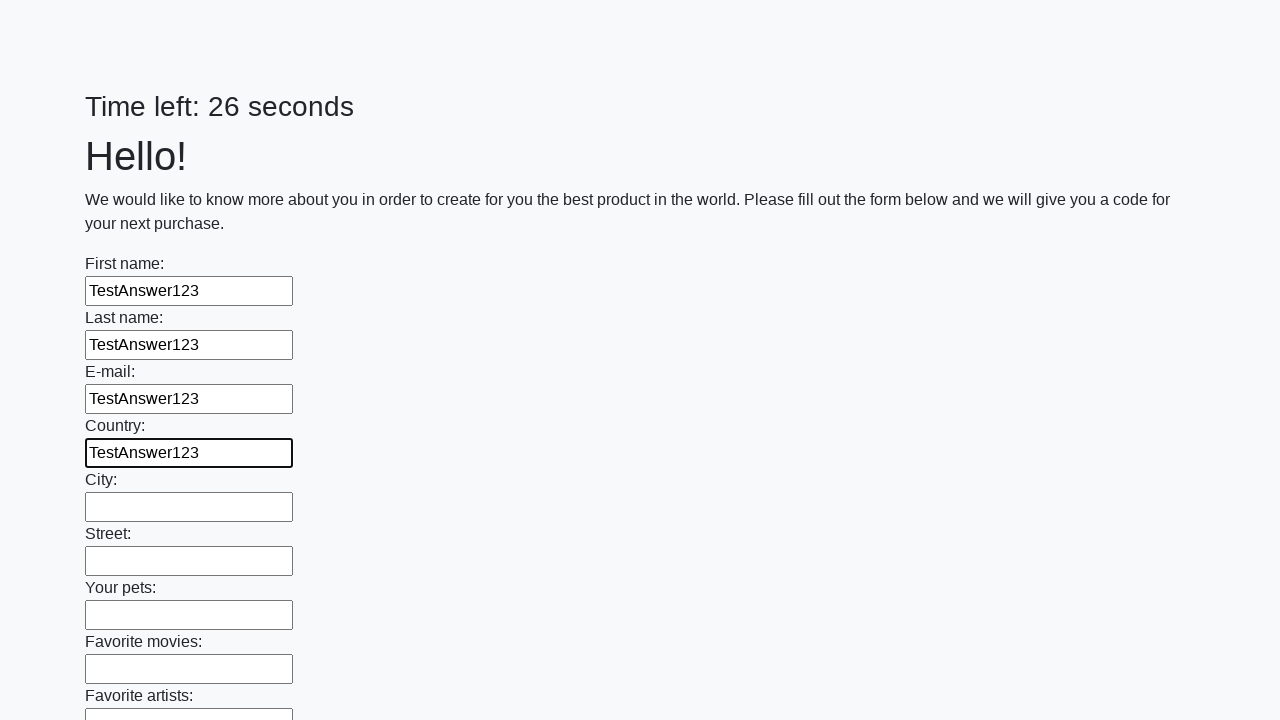

Filled an input field with 'TestAnswer123' on input >> nth=4
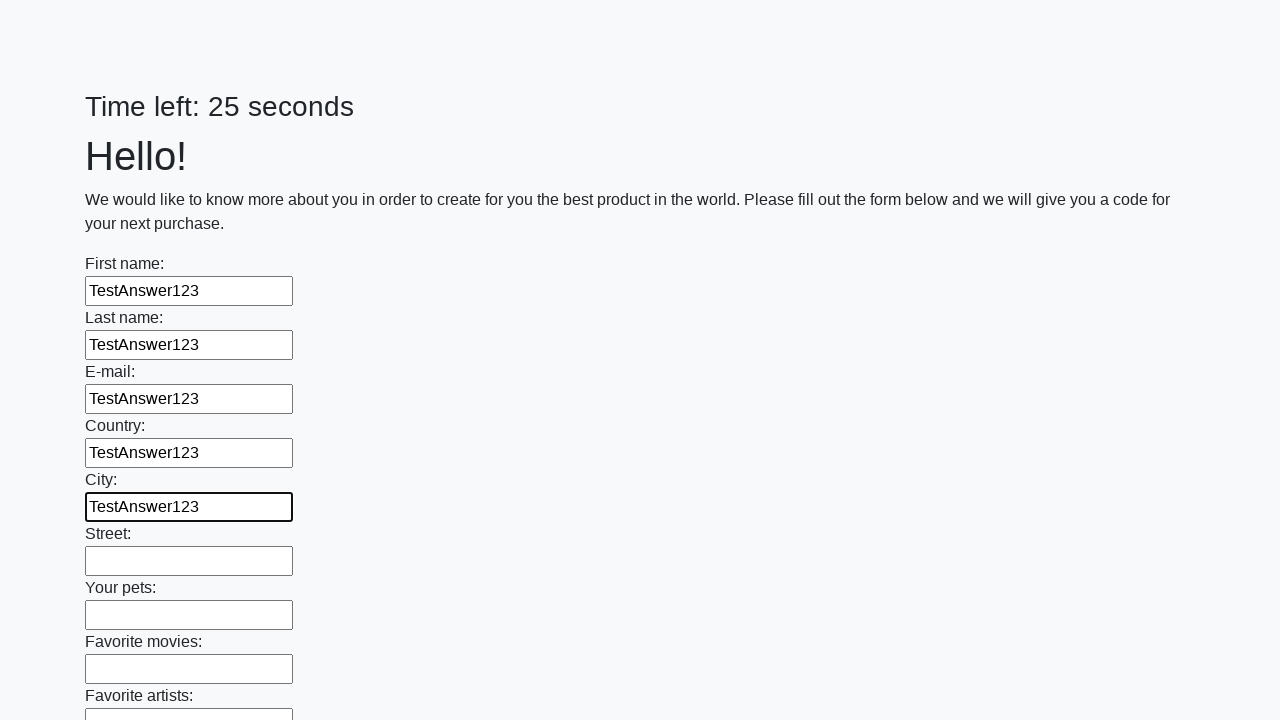

Filled an input field with 'TestAnswer123' on input >> nth=5
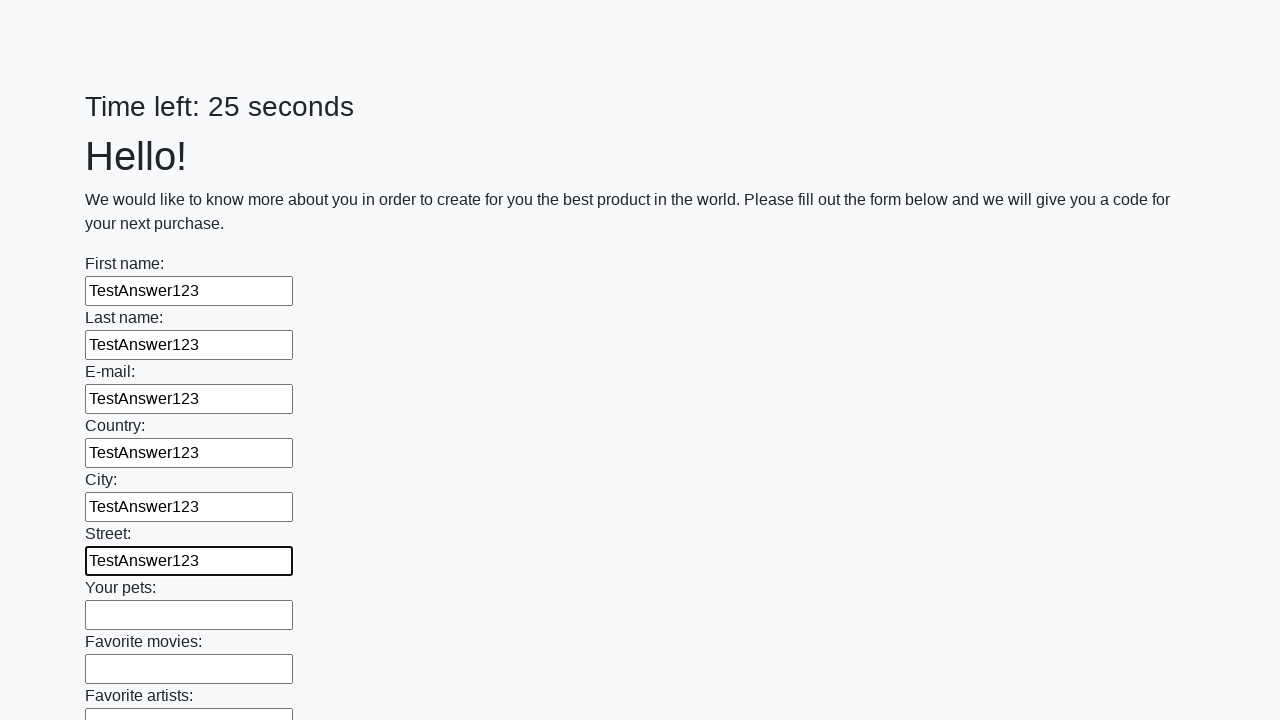

Filled an input field with 'TestAnswer123' on input >> nth=6
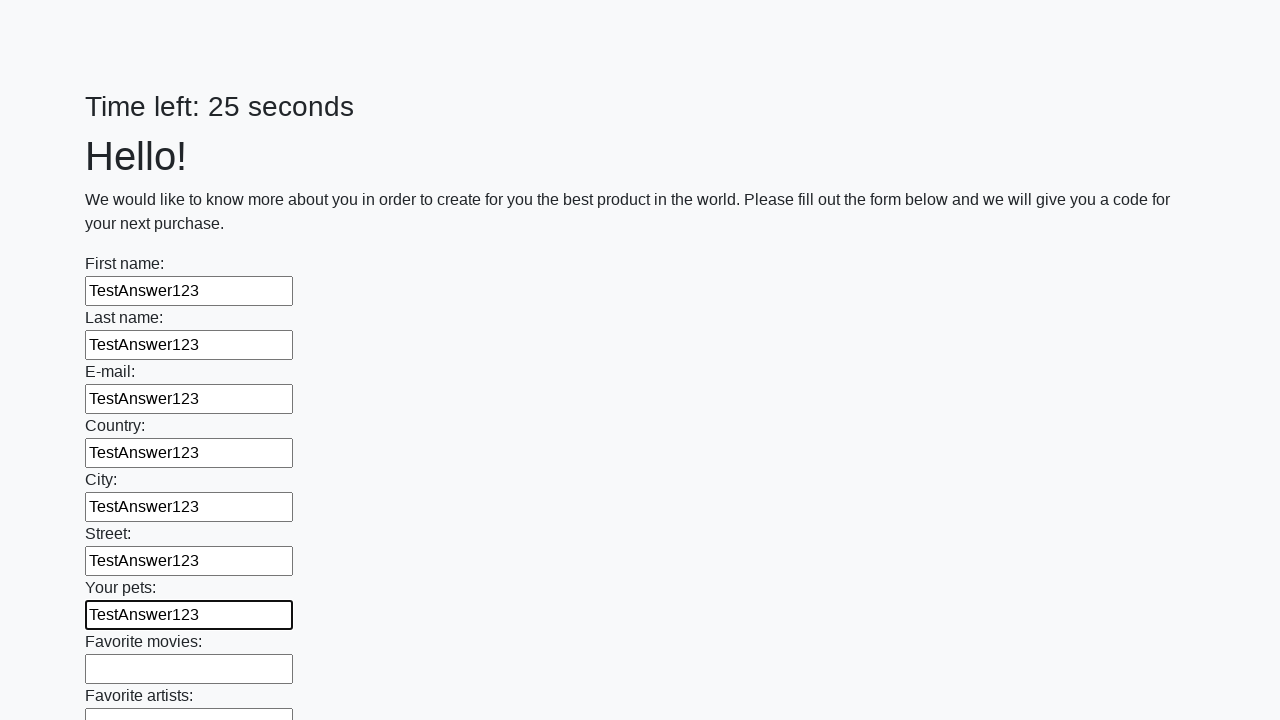

Filled an input field with 'TestAnswer123' on input >> nth=7
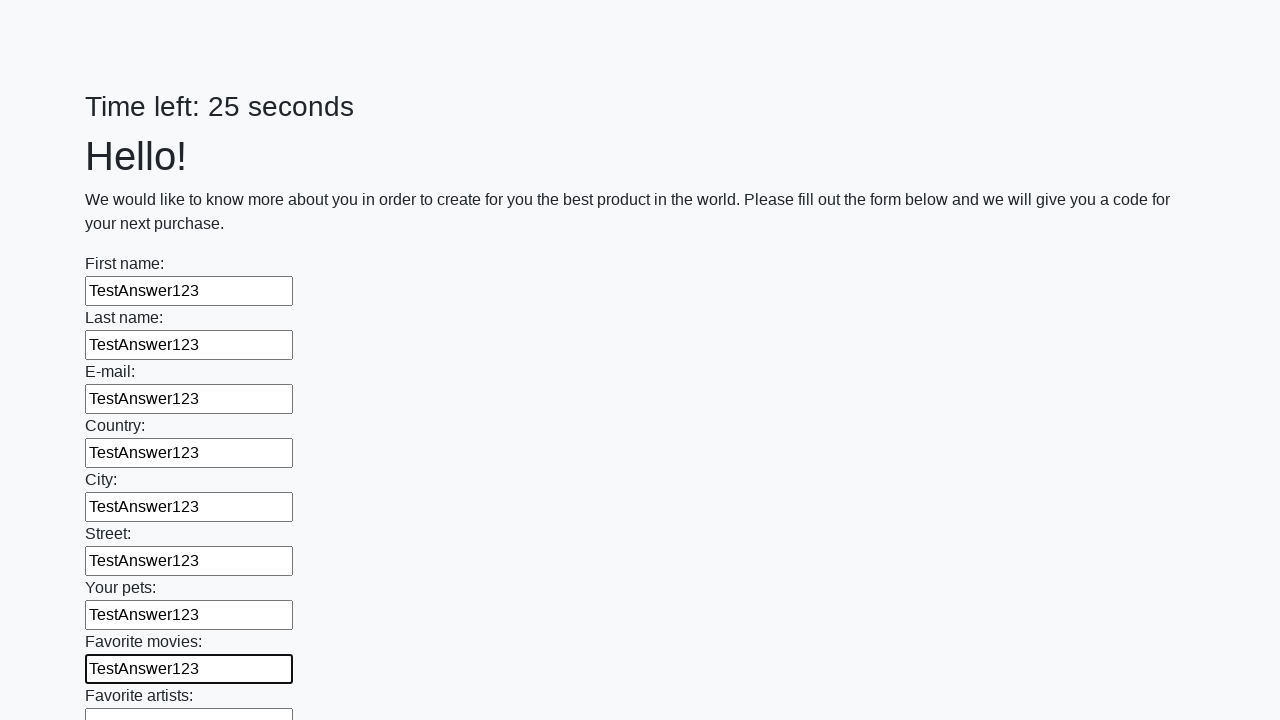

Filled an input field with 'TestAnswer123' on input >> nth=8
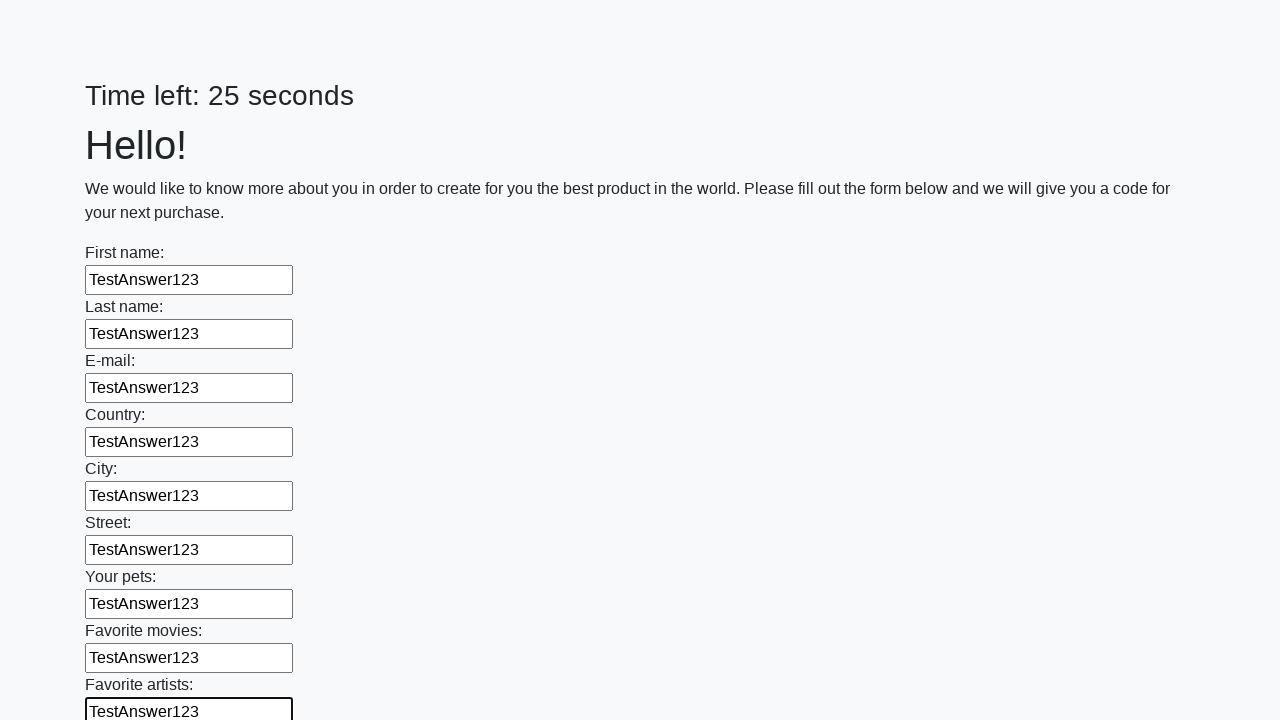

Filled an input field with 'TestAnswer123' on input >> nth=9
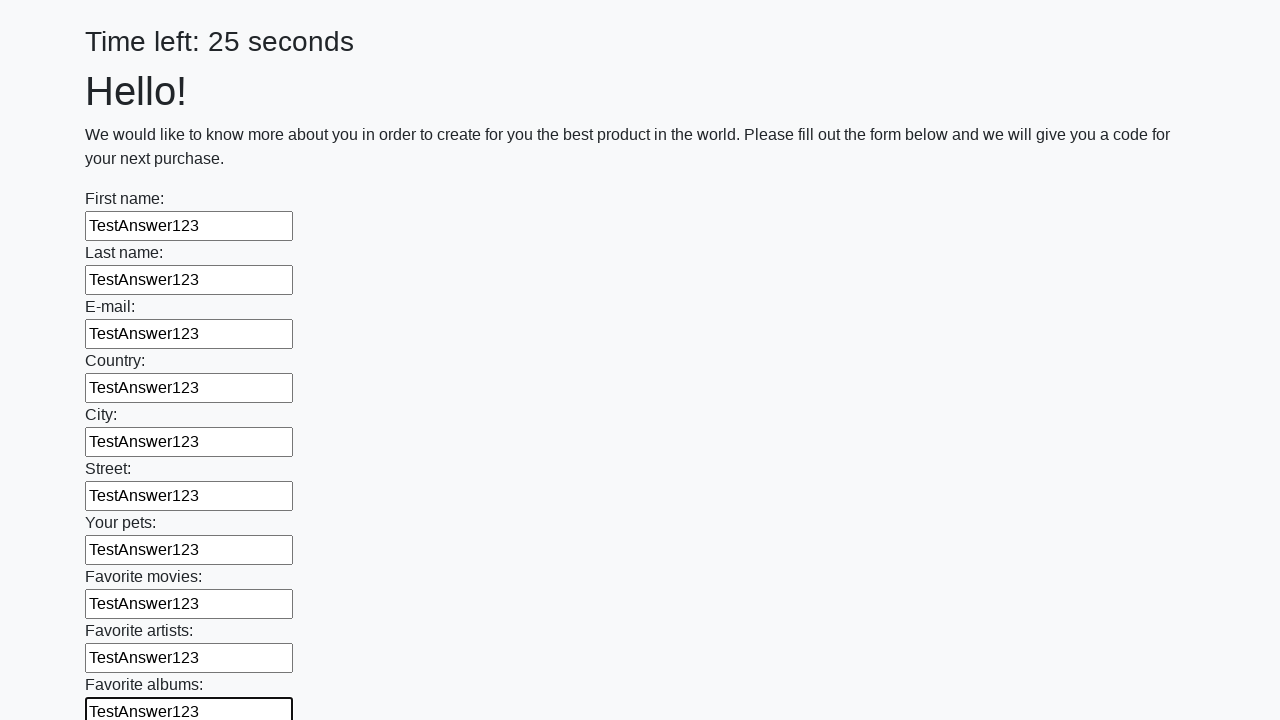

Filled an input field with 'TestAnswer123' on input >> nth=10
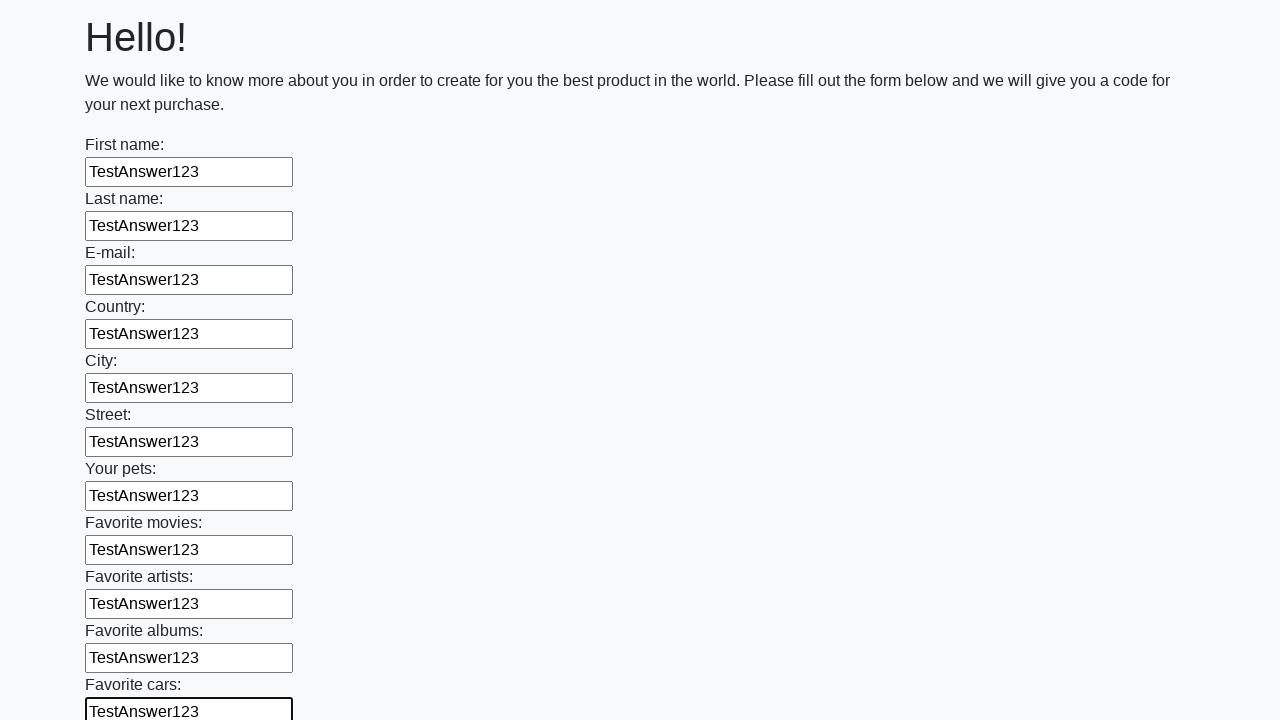

Filled an input field with 'TestAnswer123' on input >> nth=11
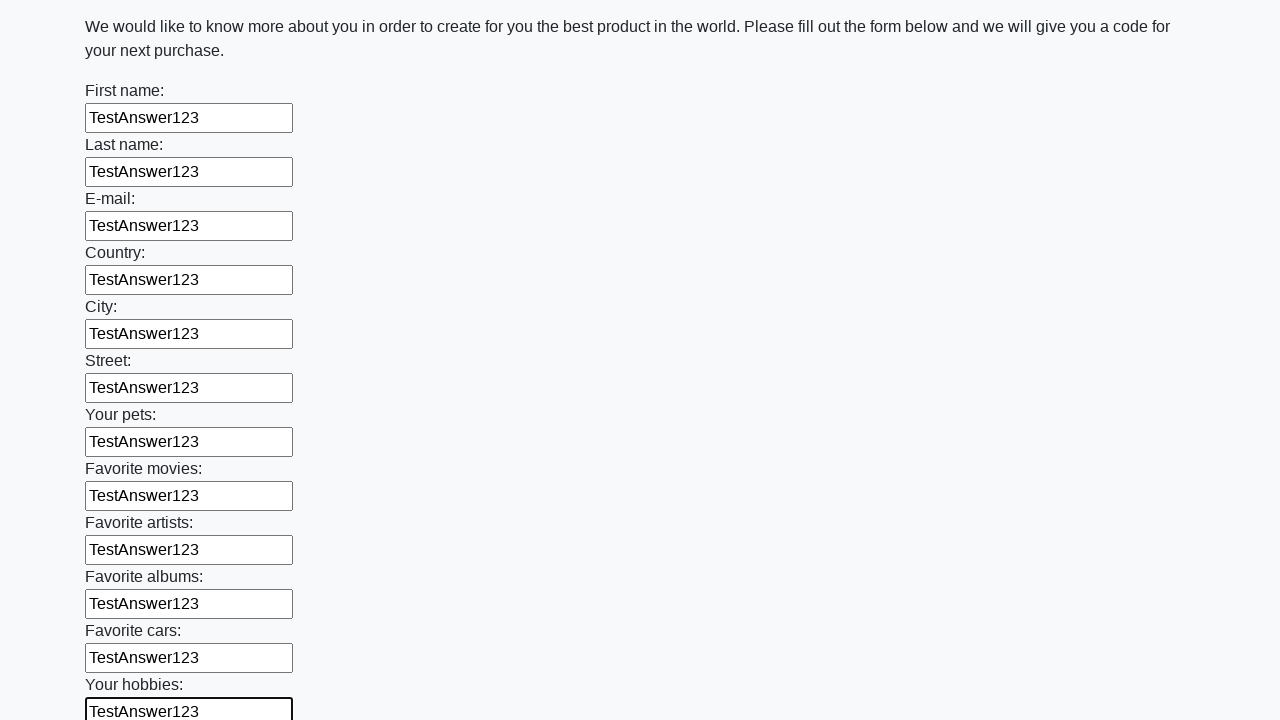

Filled an input field with 'TestAnswer123' on input >> nth=12
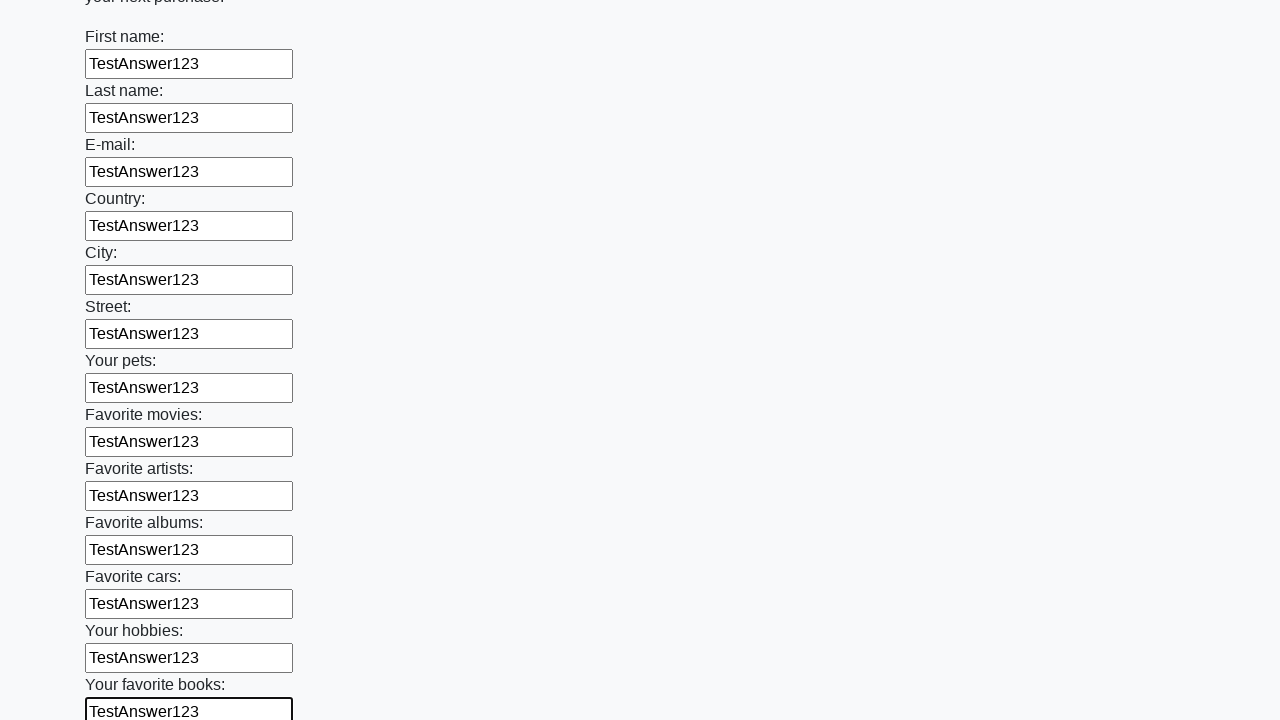

Filled an input field with 'TestAnswer123' on input >> nth=13
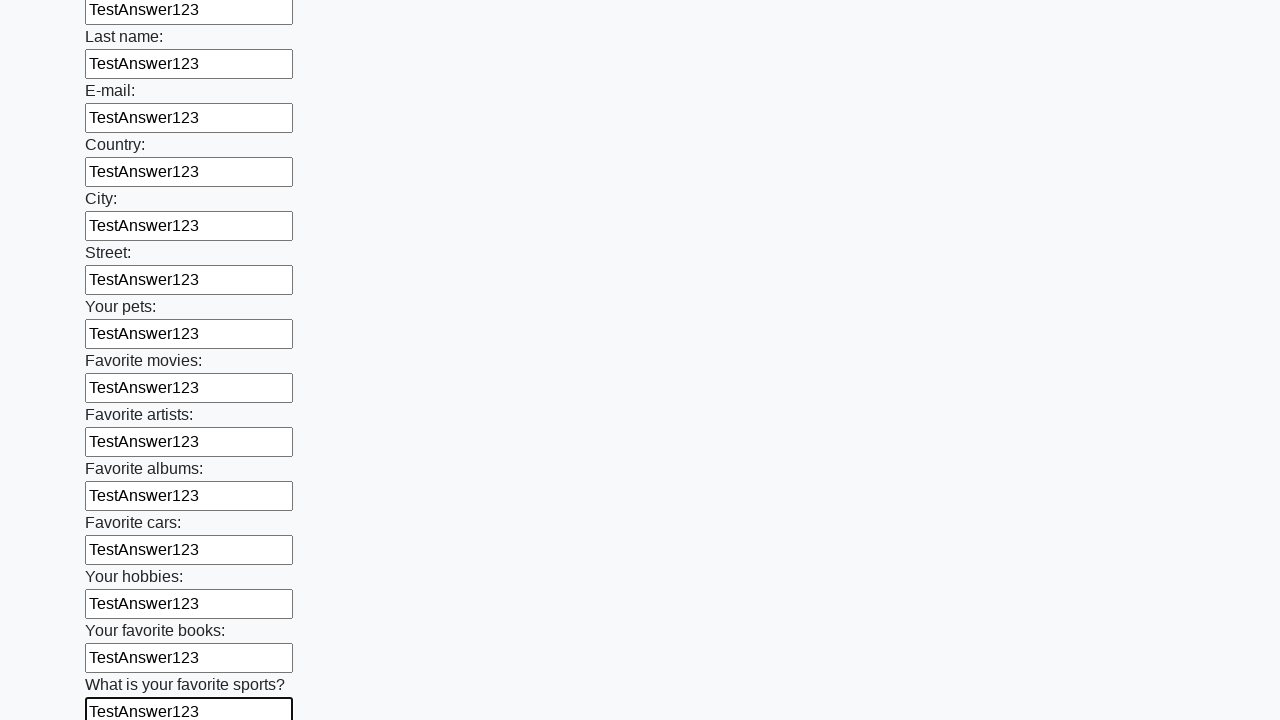

Filled an input field with 'TestAnswer123' on input >> nth=14
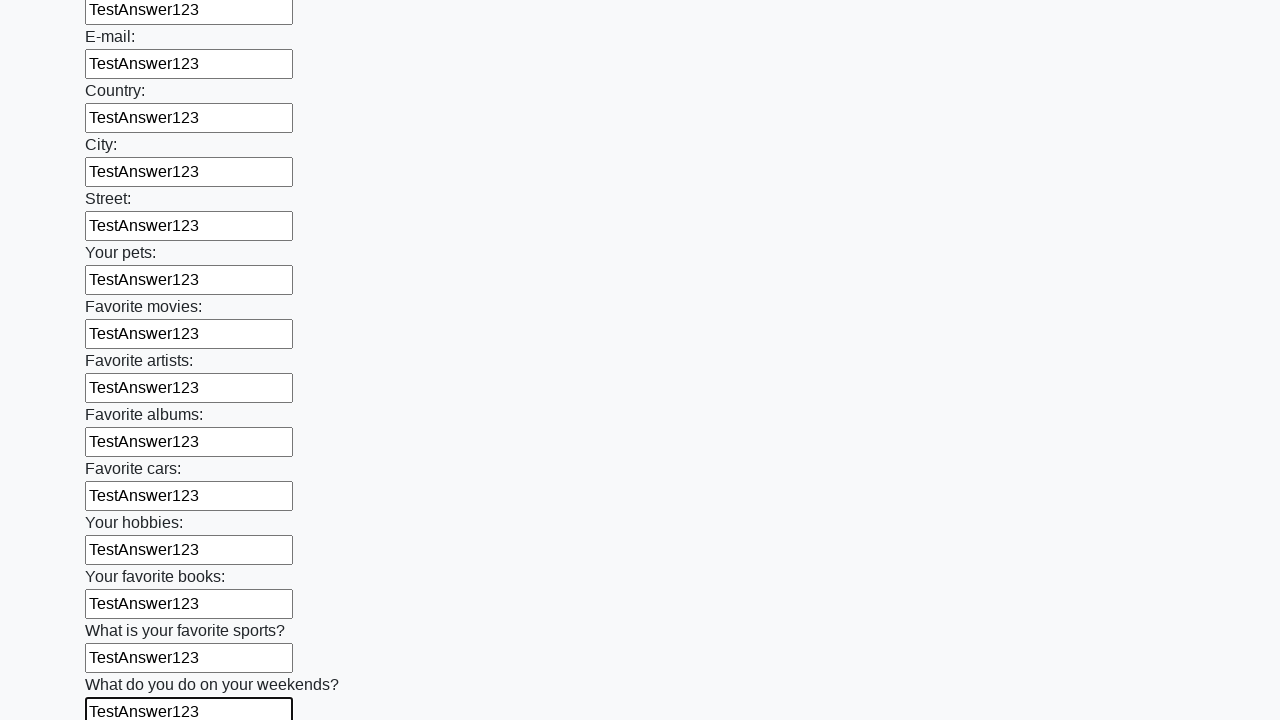

Filled an input field with 'TestAnswer123' on input >> nth=15
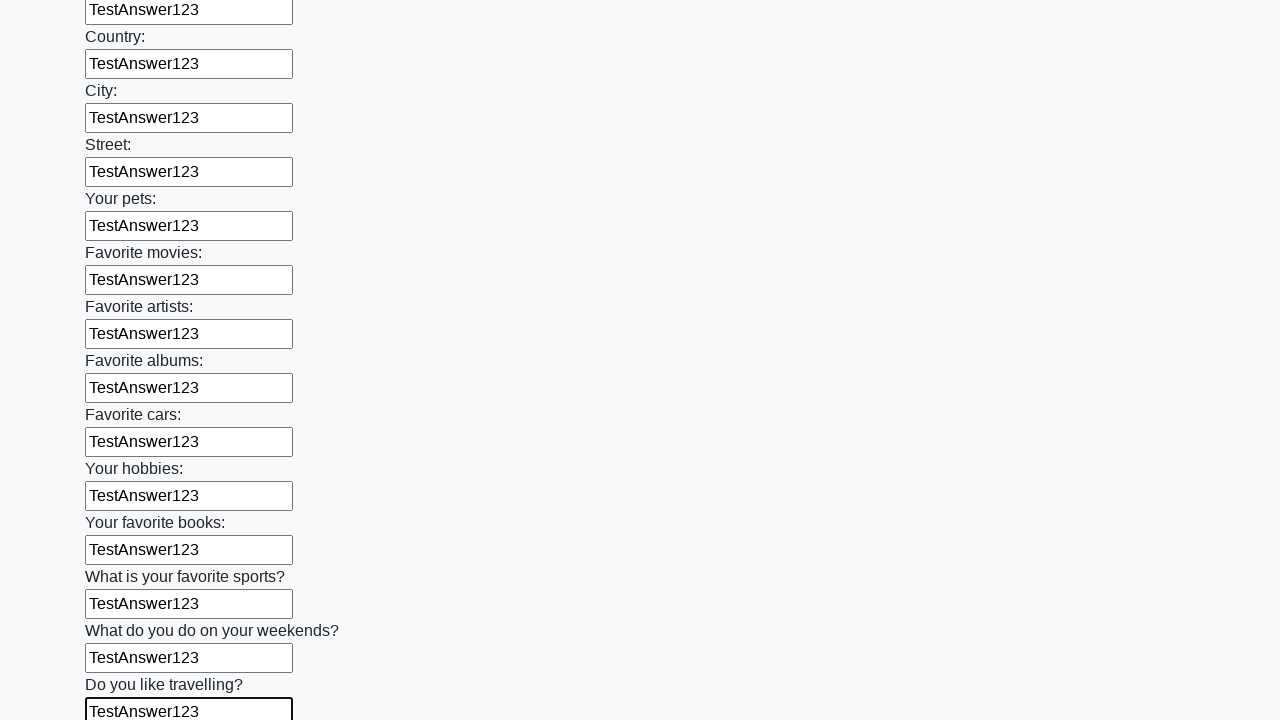

Filled an input field with 'TestAnswer123' on input >> nth=16
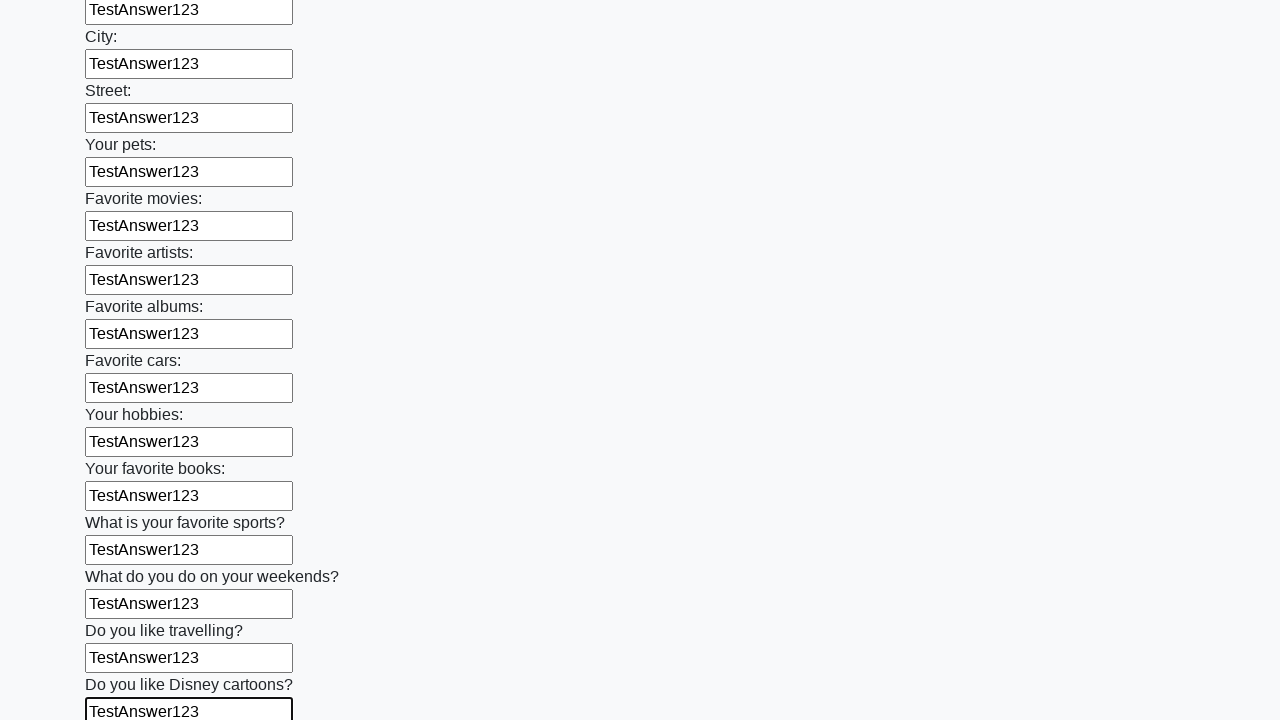

Filled an input field with 'TestAnswer123' on input >> nth=17
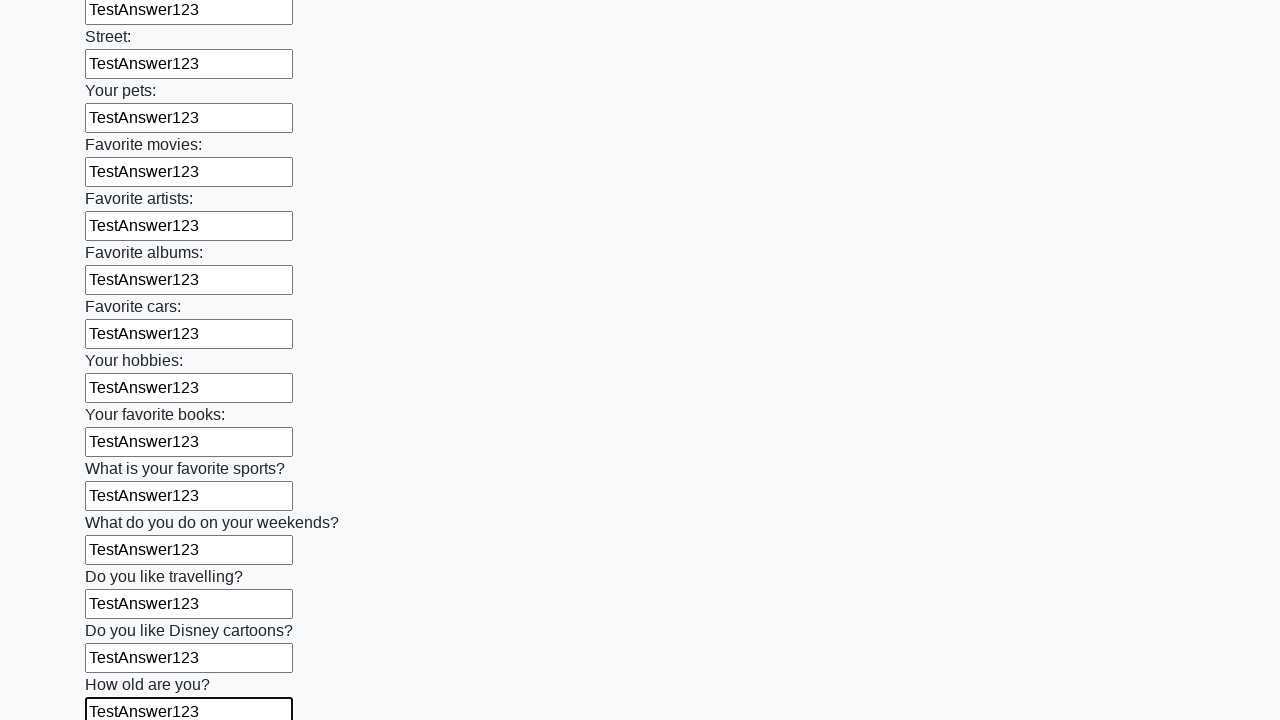

Filled an input field with 'TestAnswer123' on input >> nth=18
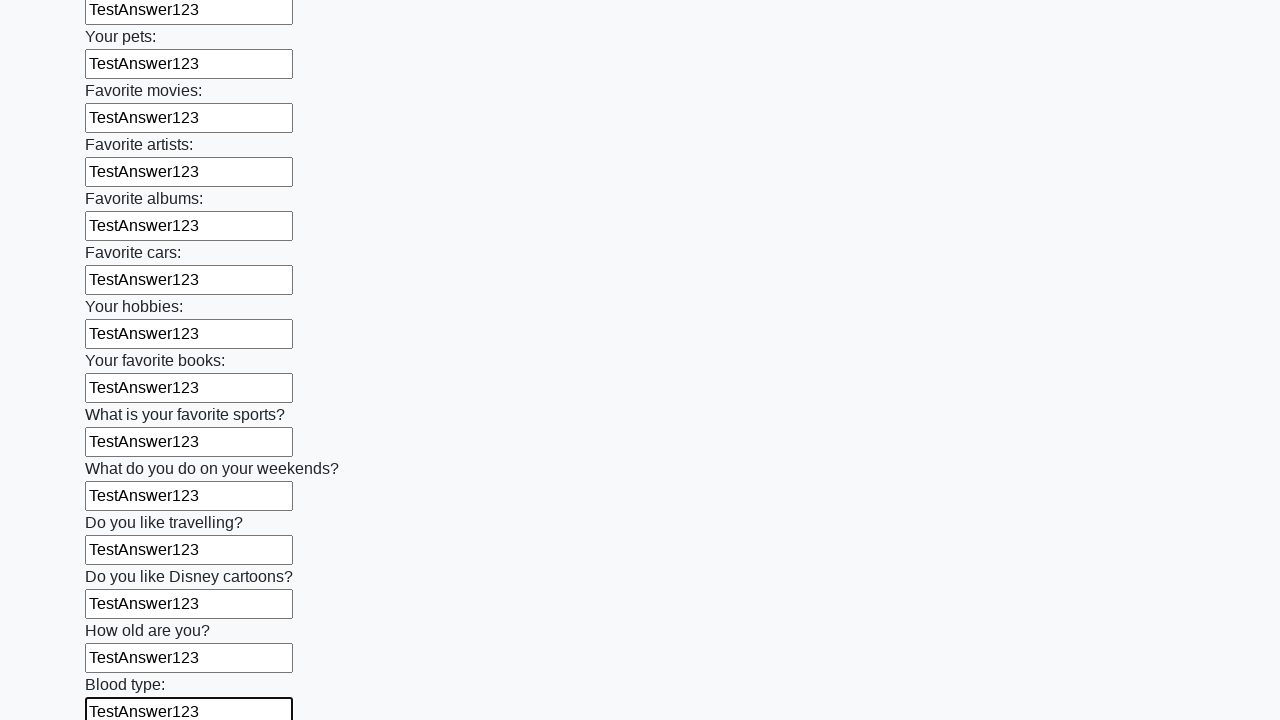

Filled an input field with 'TestAnswer123' on input >> nth=19
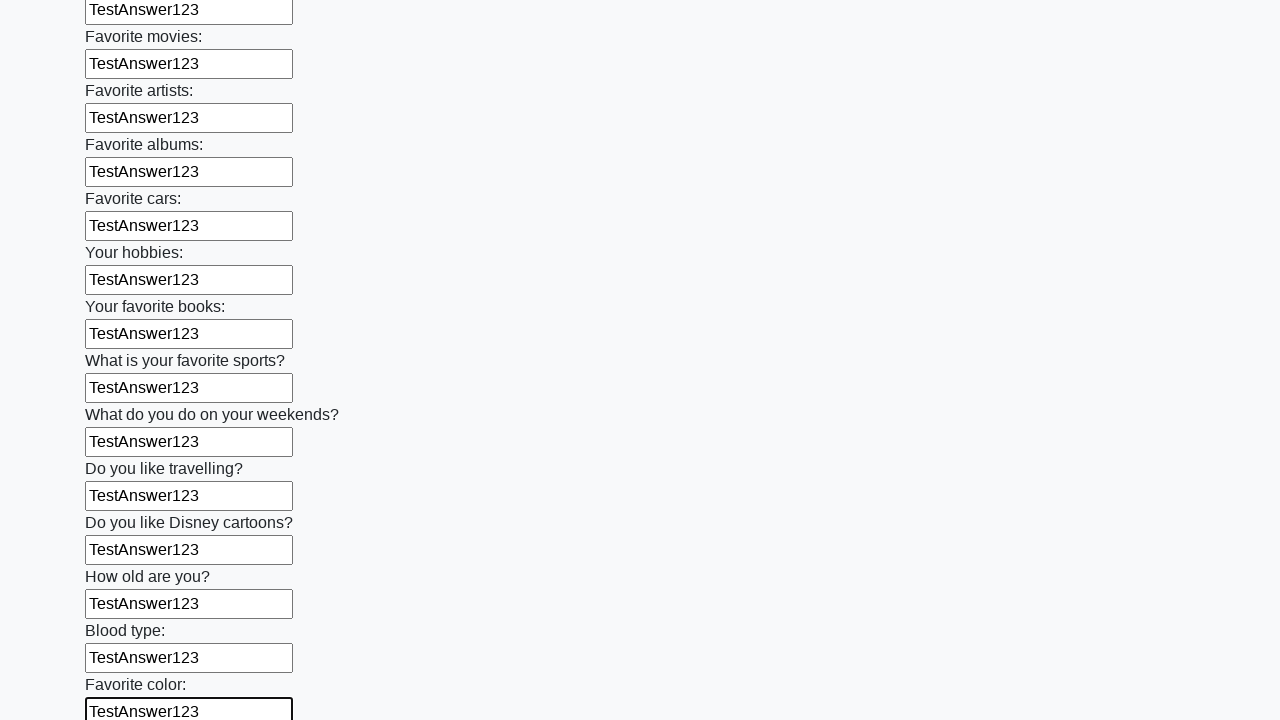

Filled an input field with 'TestAnswer123' on input >> nth=20
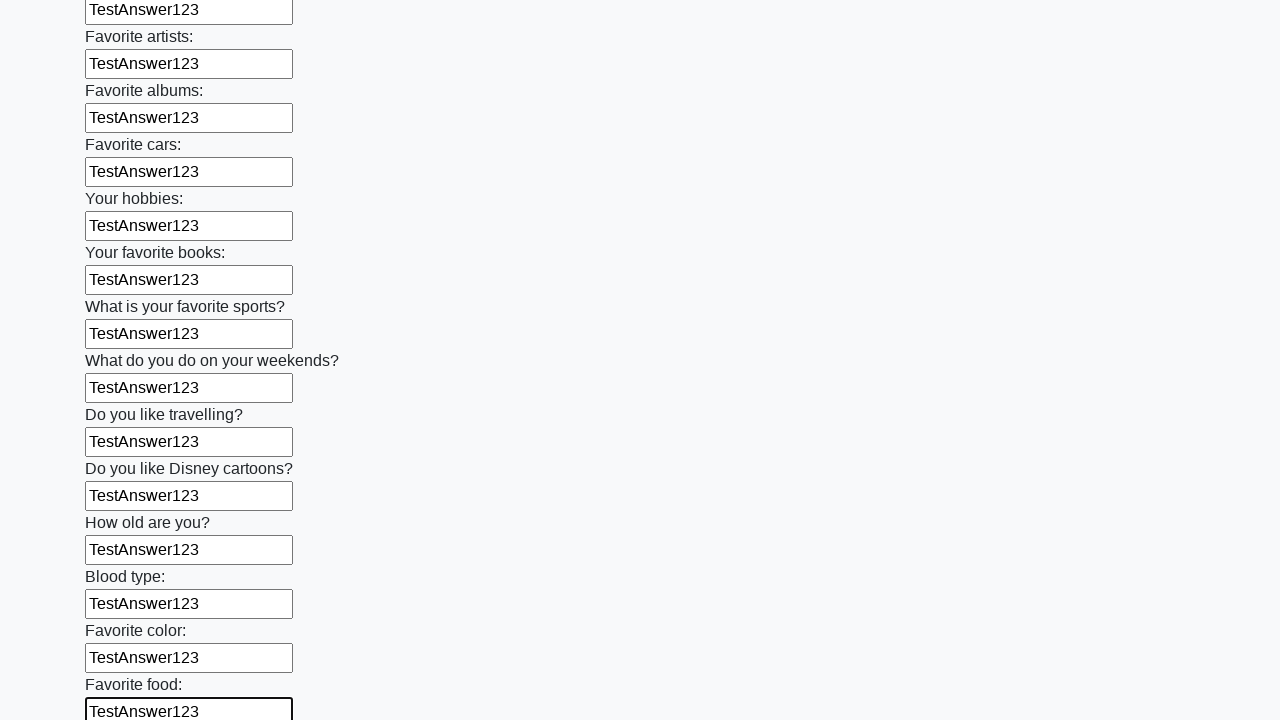

Filled an input field with 'TestAnswer123' on input >> nth=21
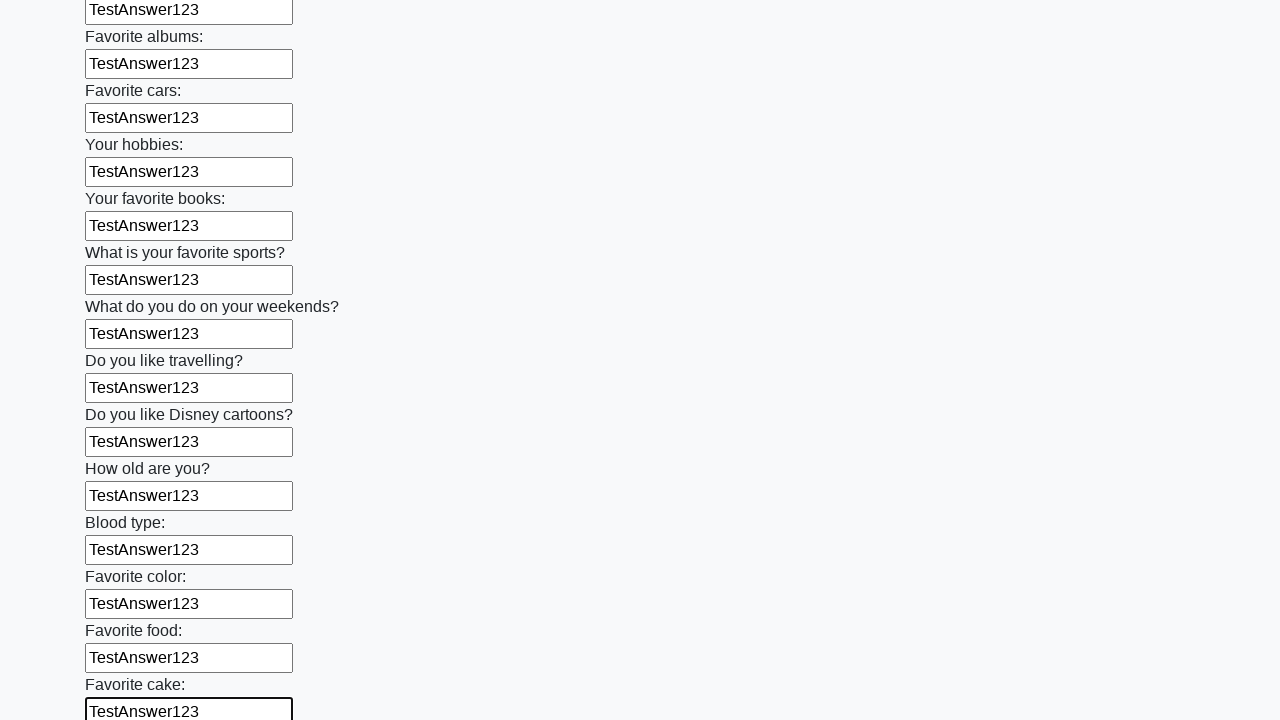

Filled an input field with 'TestAnswer123' on input >> nth=22
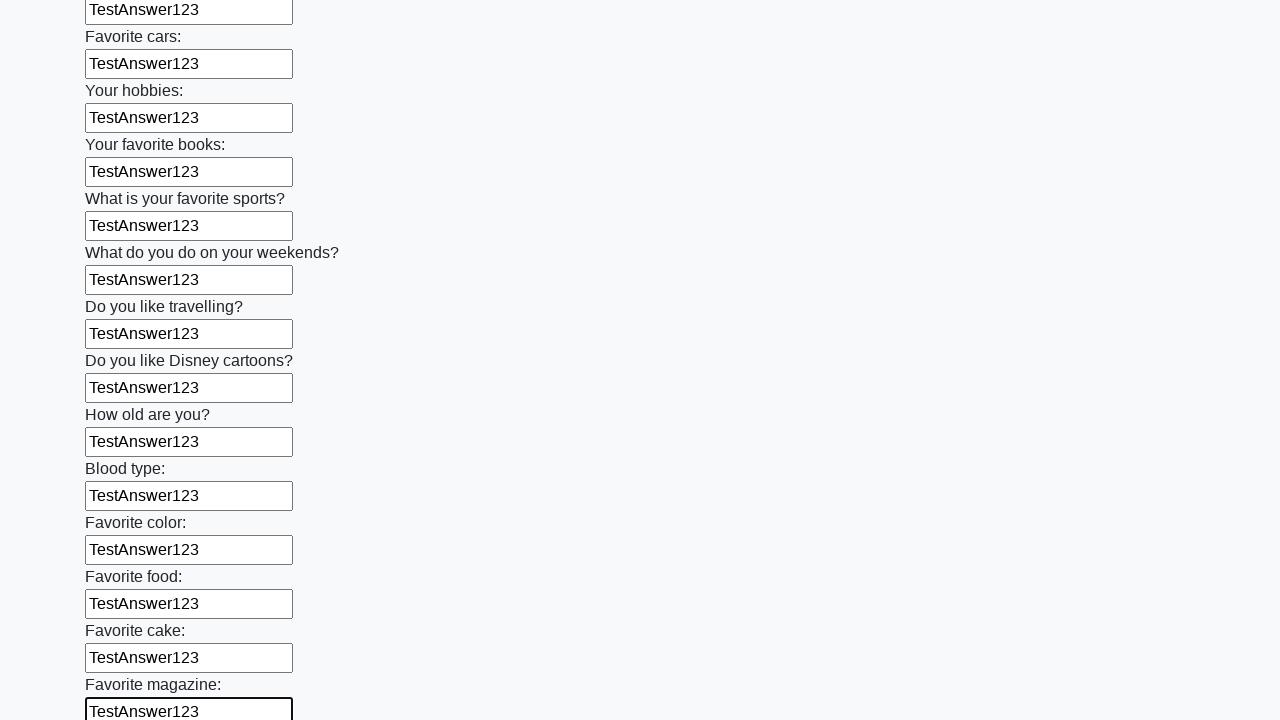

Filled an input field with 'TestAnswer123' on input >> nth=23
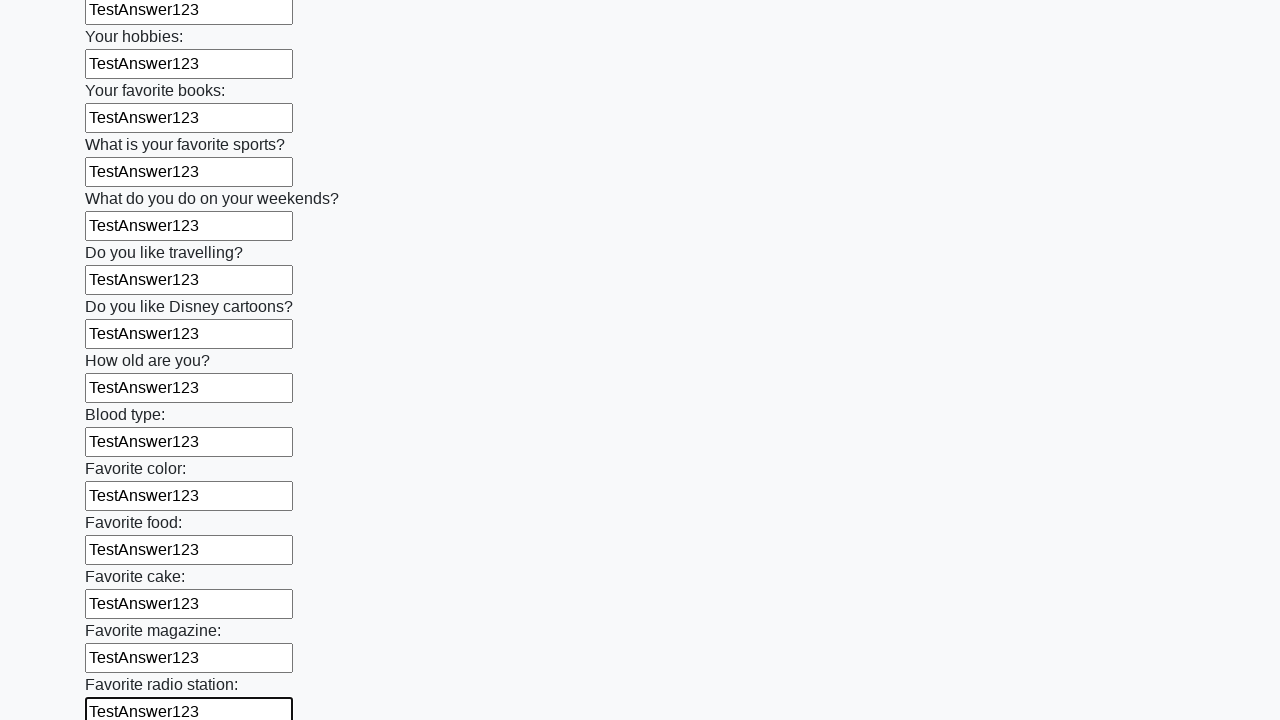

Filled an input field with 'TestAnswer123' on input >> nth=24
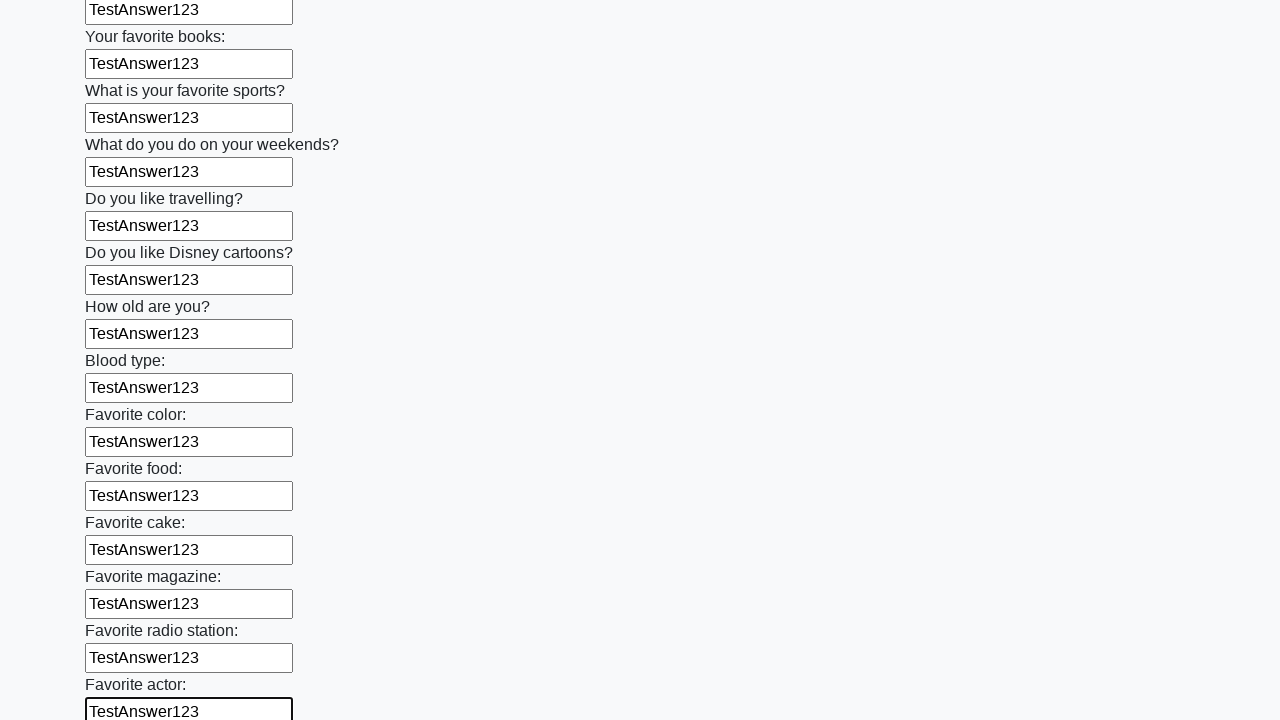

Filled an input field with 'TestAnswer123' on input >> nth=25
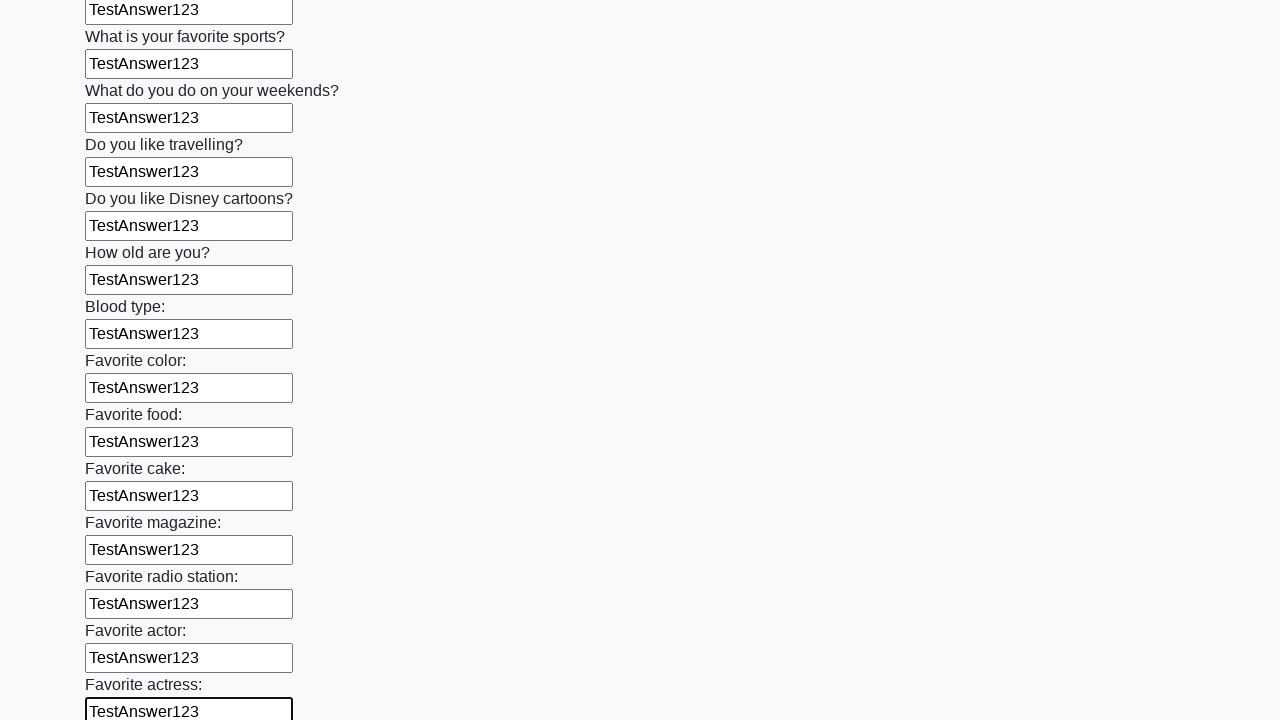

Filled an input field with 'TestAnswer123' on input >> nth=26
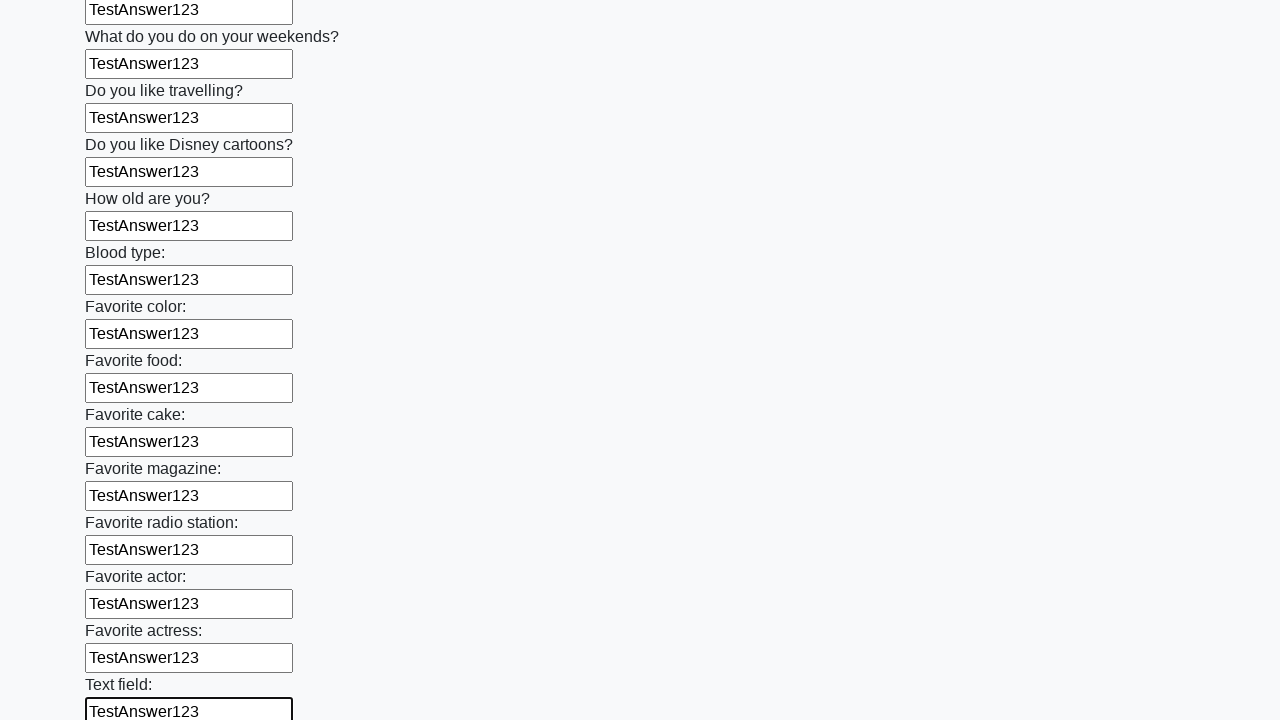

Filled an input field with 'TestAnswer123' on input >> nth=27
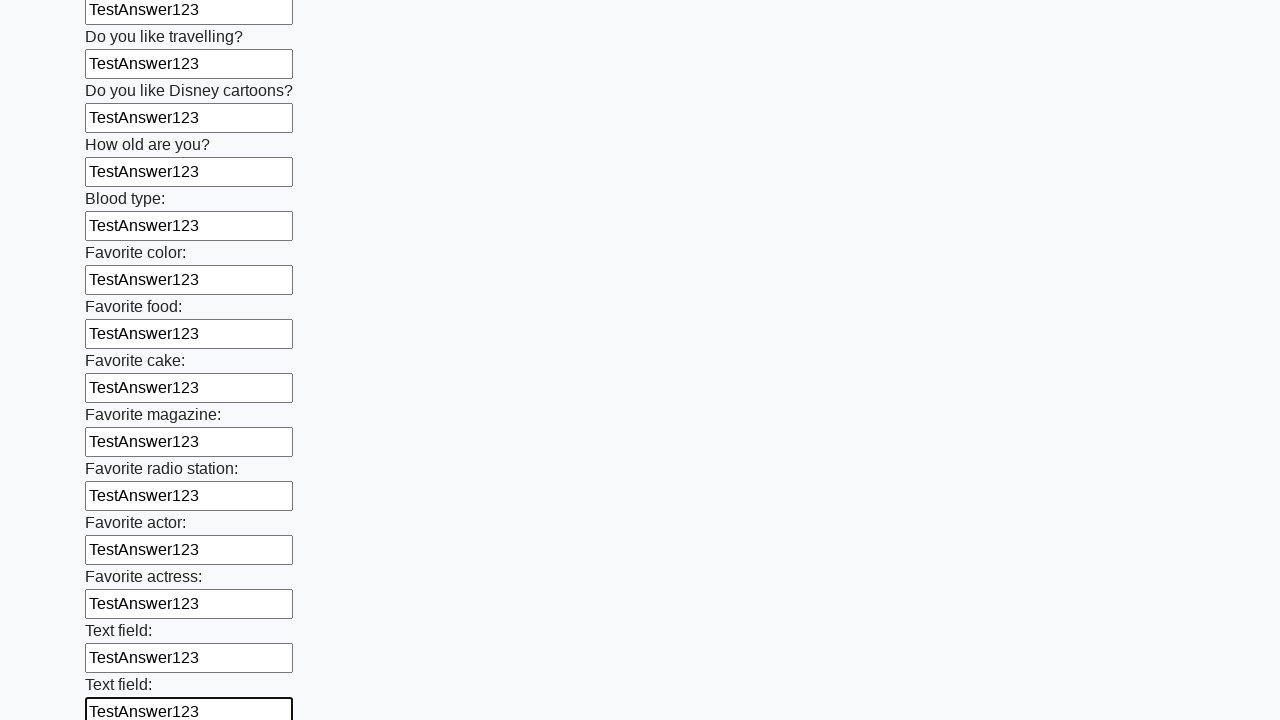

Filled an input field with 'TestAnswer123' on input >> nth=28
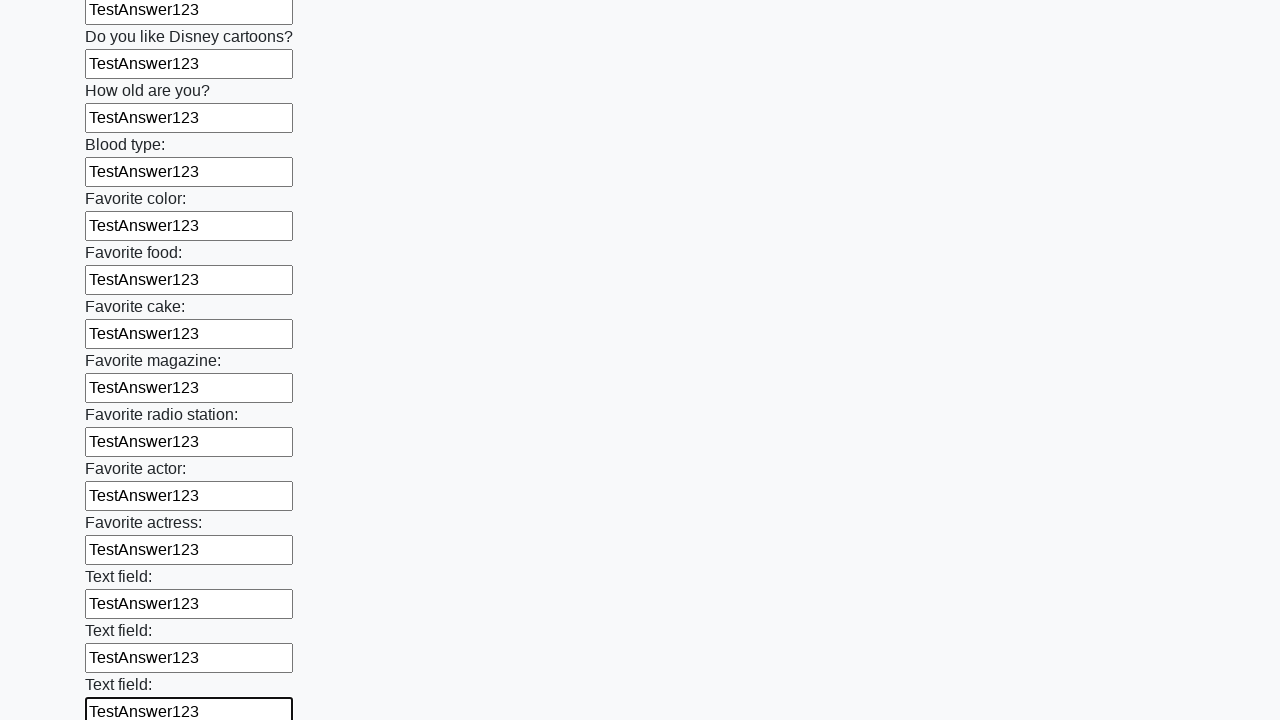

Filled an input field with 'TestAnswer123' on input >> nth=29
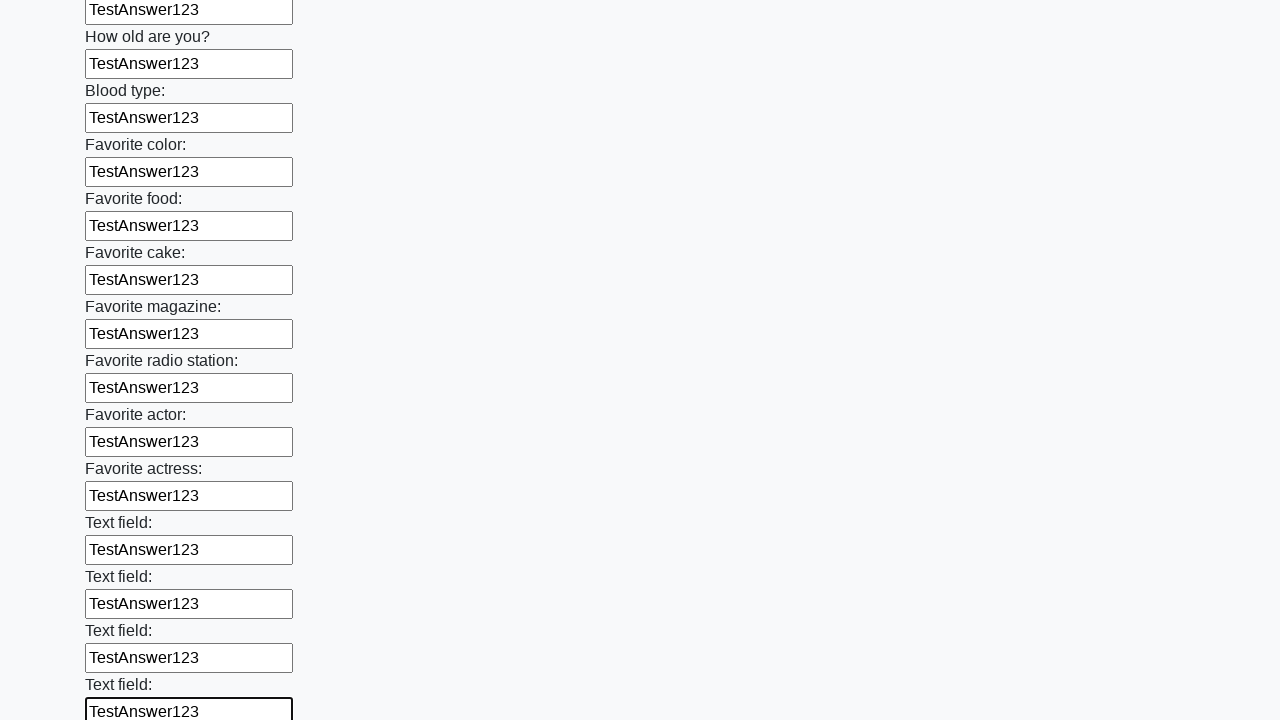

Filled an input field with 'TestAnswer123' on input >> nth=30
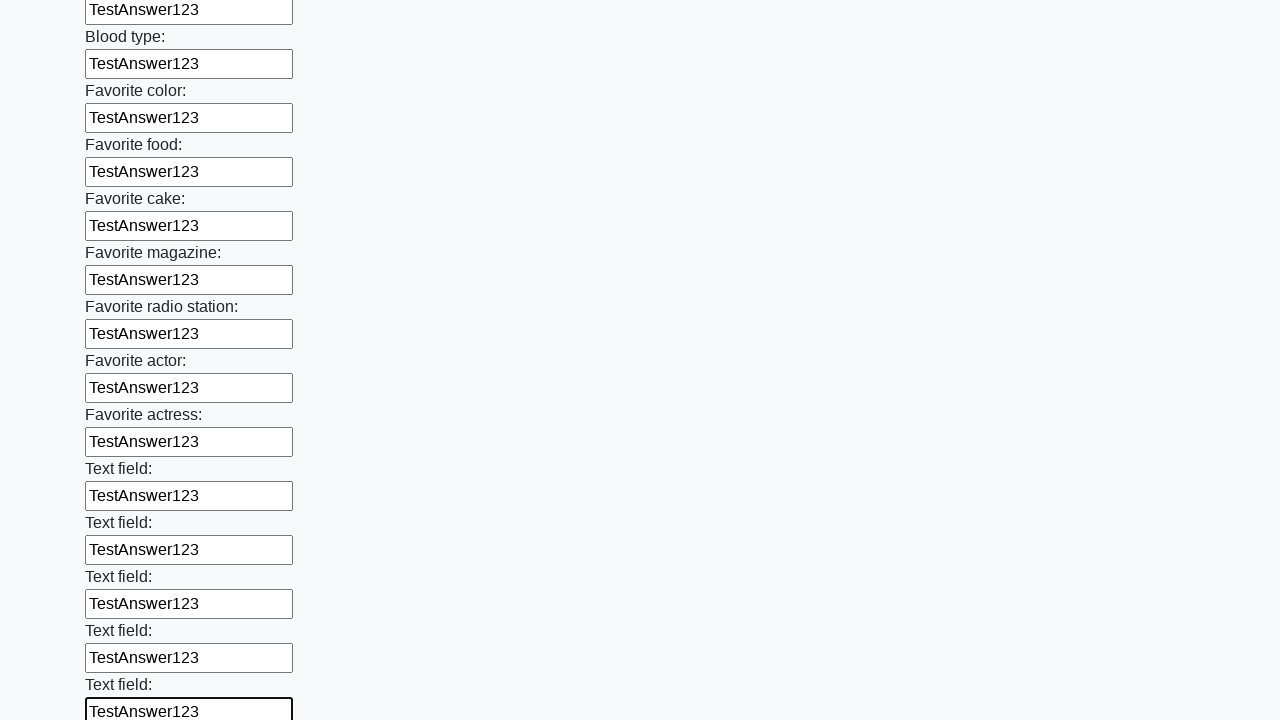

Filled an input field with 'TestAnswer123' on input >> nth=31
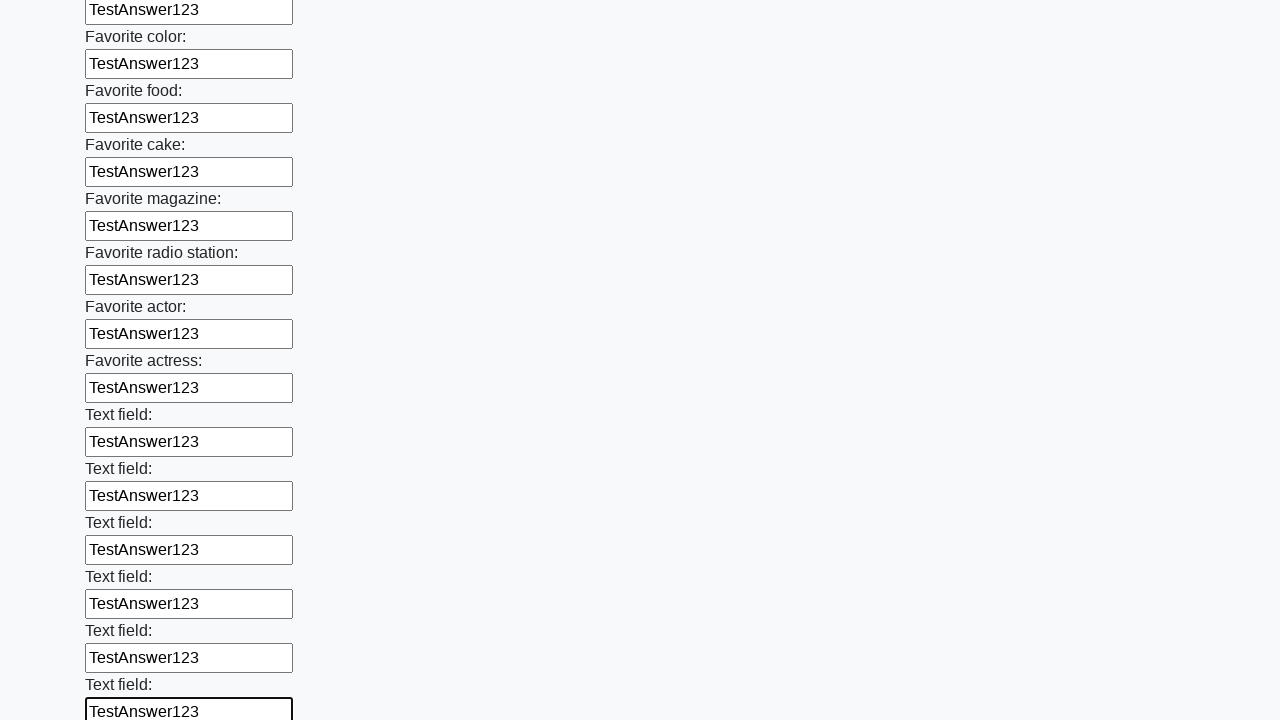

Filled an input field with 'TestAnswer123' on input >> nth=32
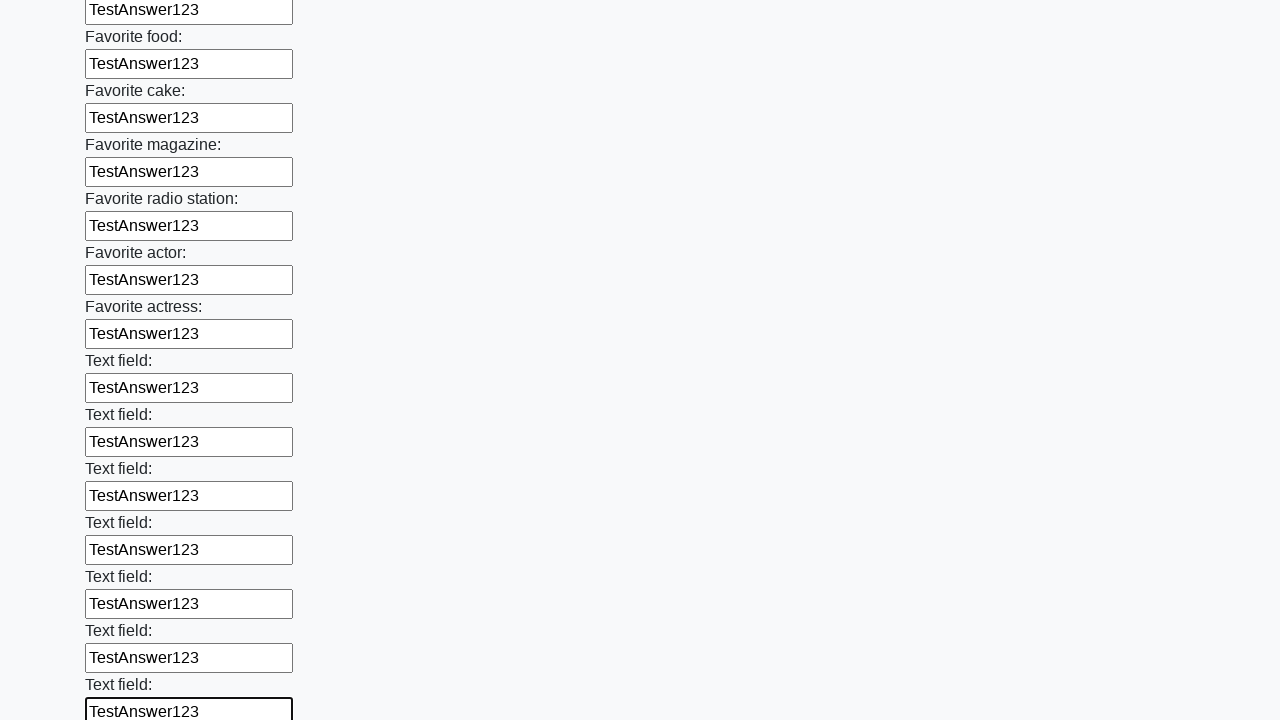

Filled an input field with 'TestAnswer123' on input >> nth=33
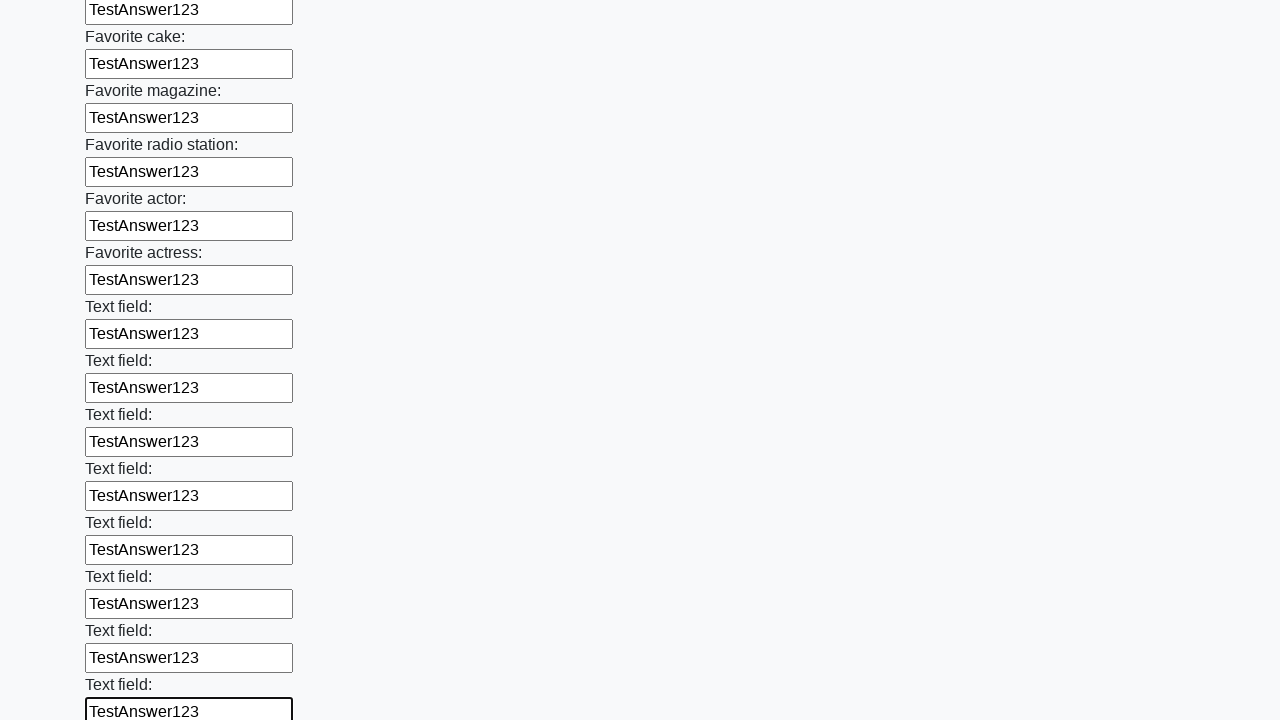

Filled an input field with 'TestAnswer123' on input >> nth=34
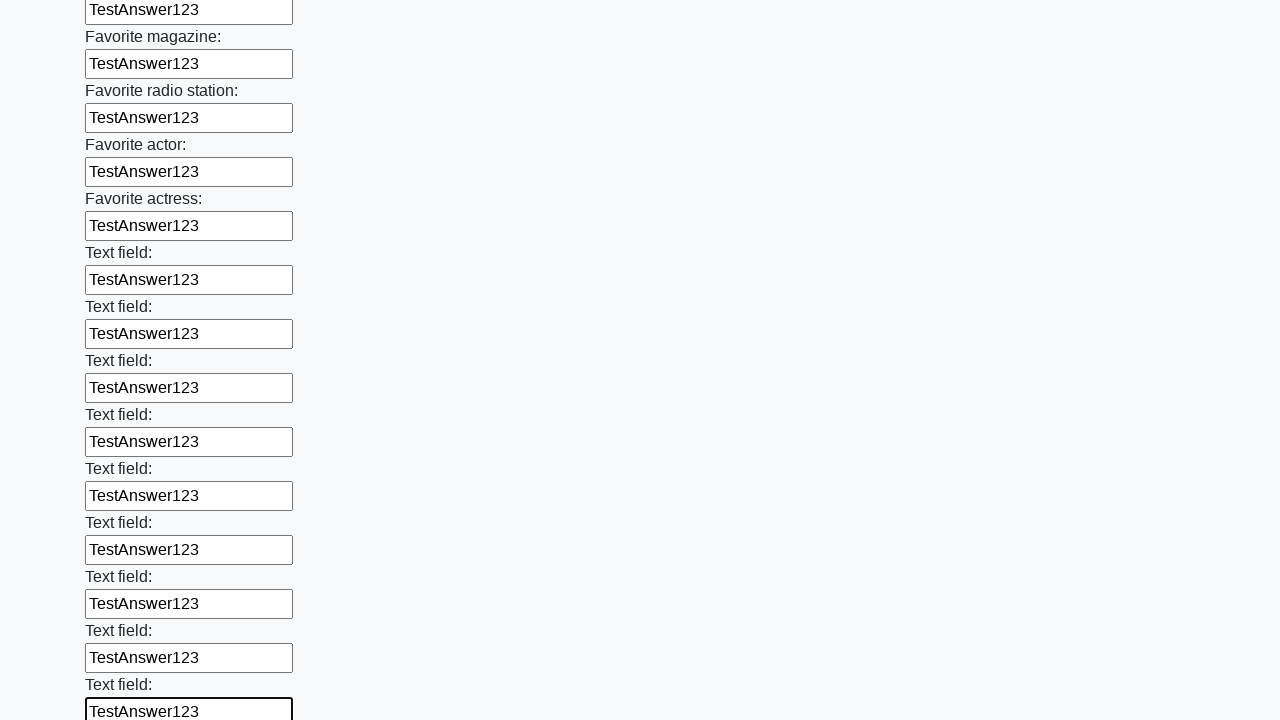

Filled an input field with 'TestAnswer123' on input >> nth=35
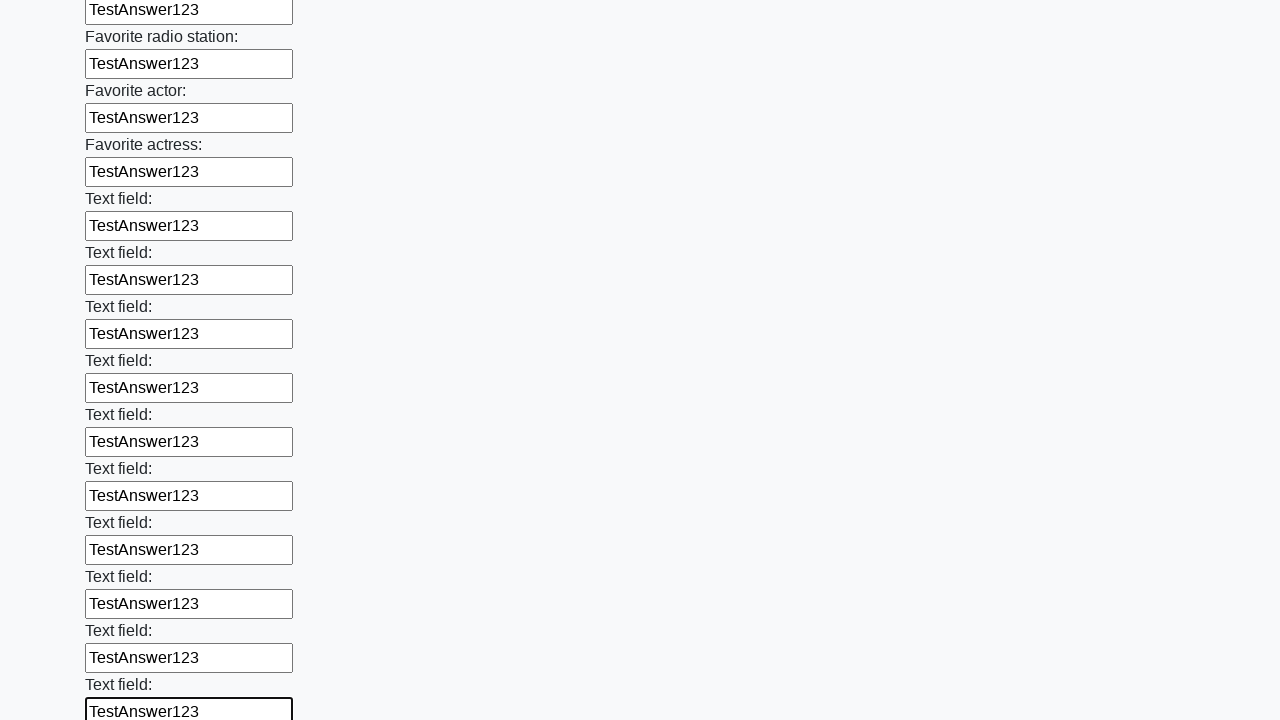

Filled an input field with 'TestAnswer123' on input >> nth=36
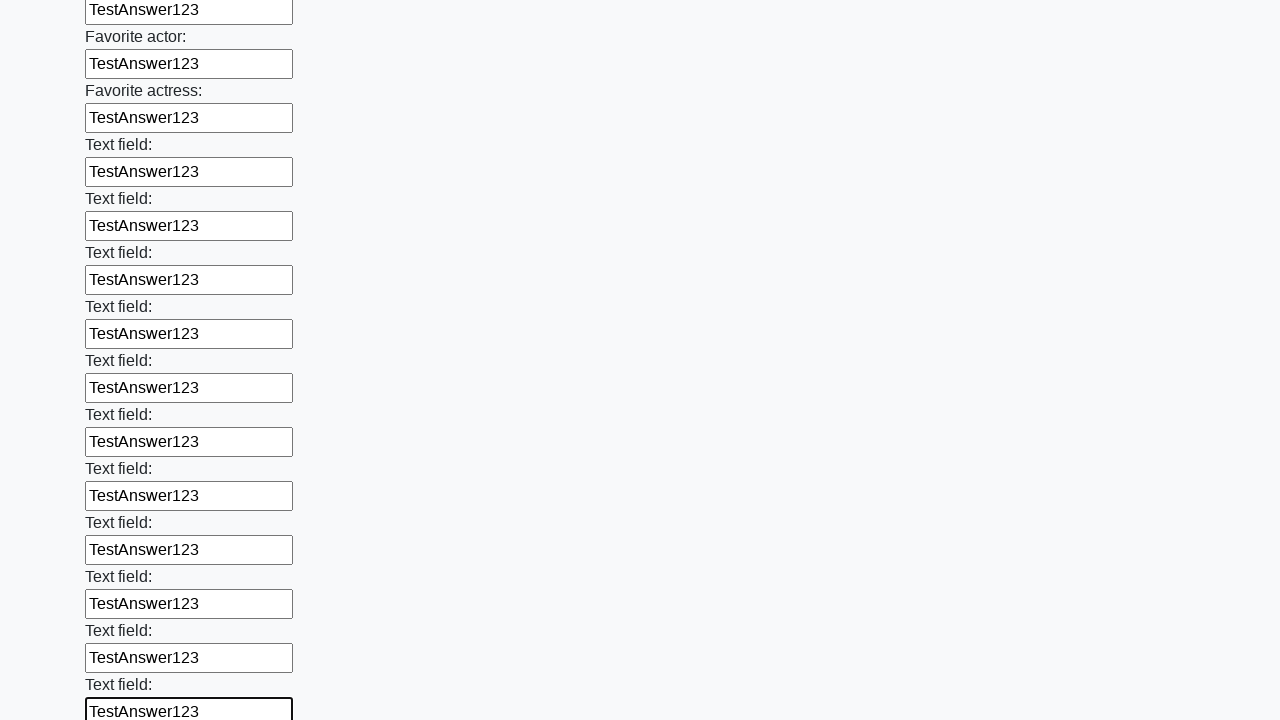

Filled an input field with 'TestAnswer123' on input >> nth=37
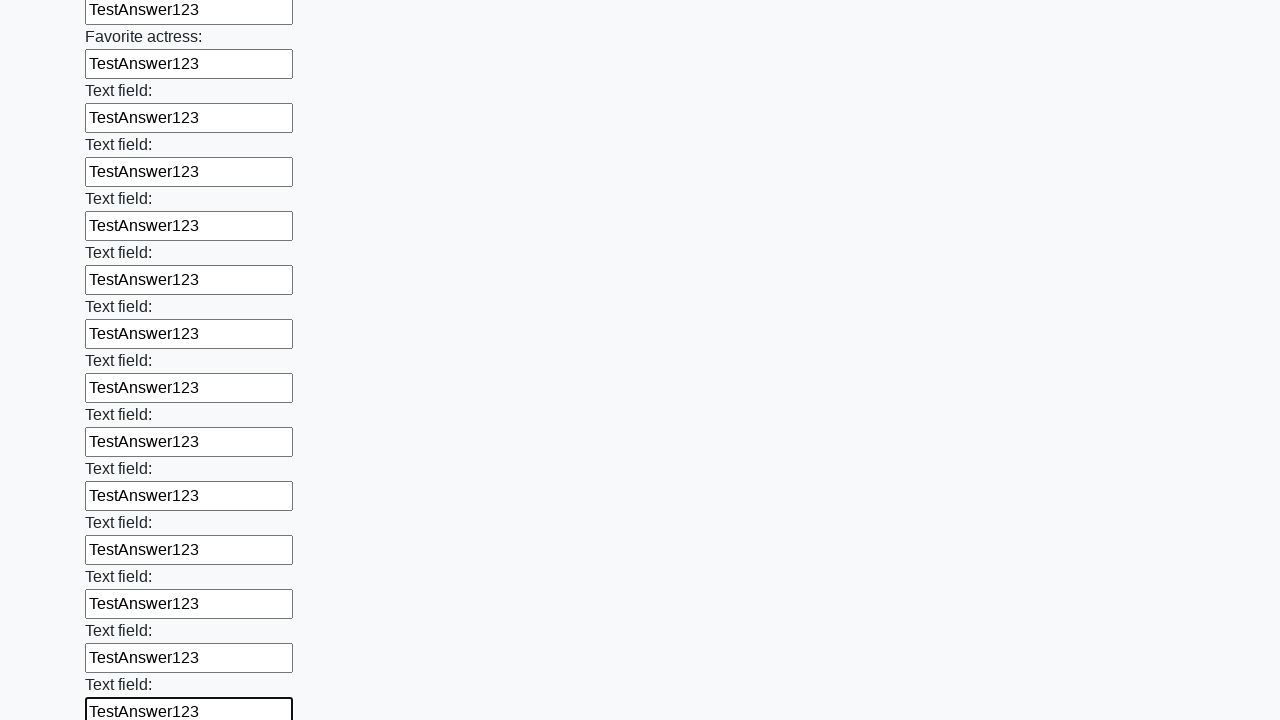

Filled an input field with 'TestAnswer123' on input >> nth=38
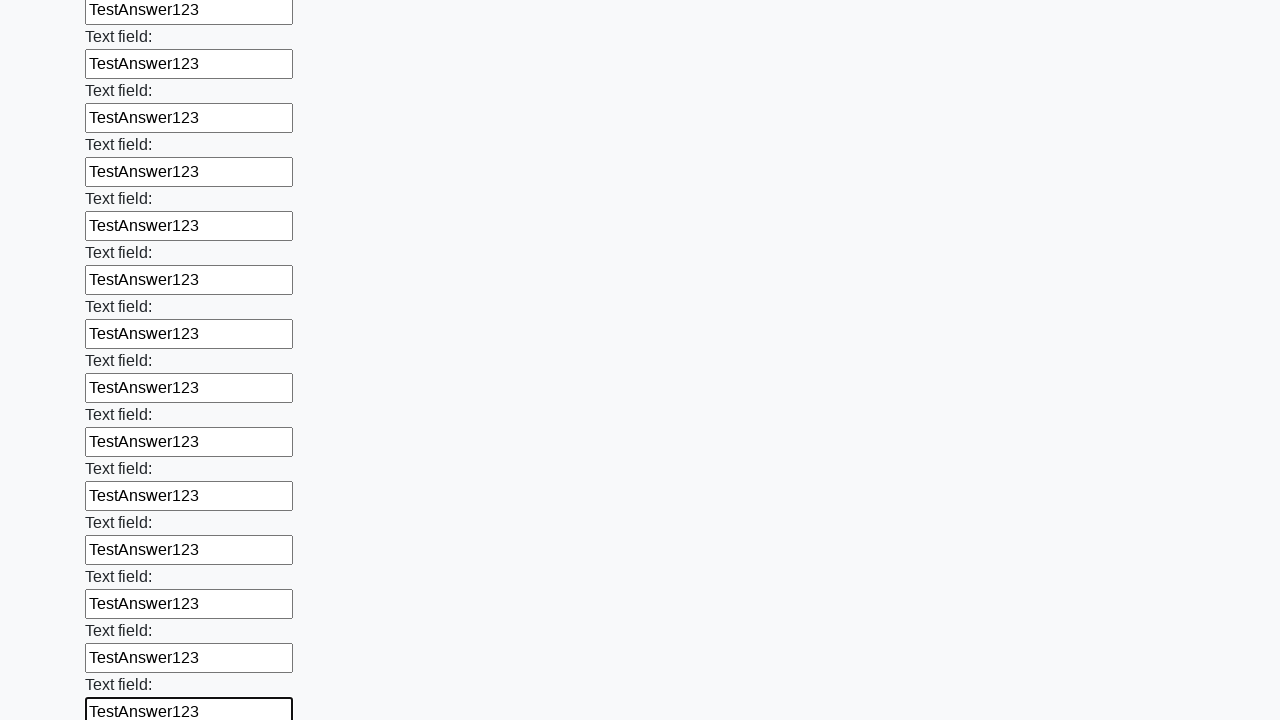

Filled an input field with 'TestAnswer123' on input >> nth=39
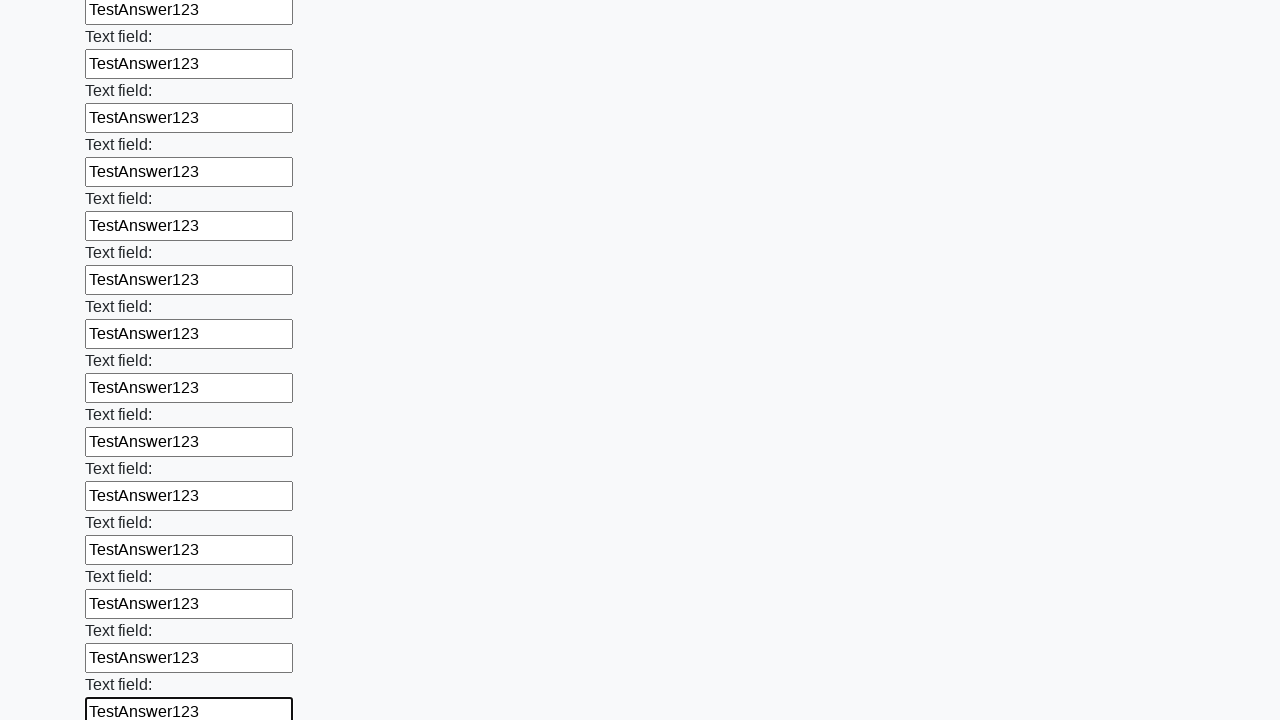

Filled an input field with 'TestAnswer123' on input >> nth=40
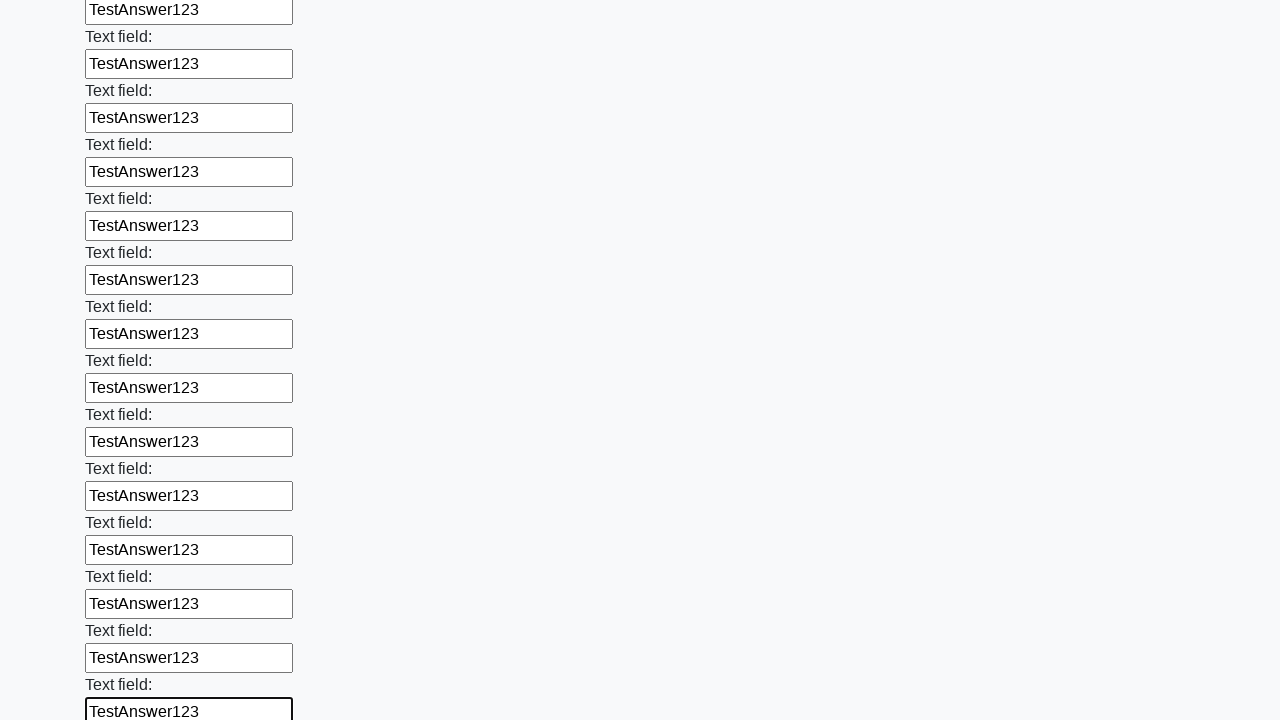

Filled an input field with 'TestAnswer123' on input >> nth=41
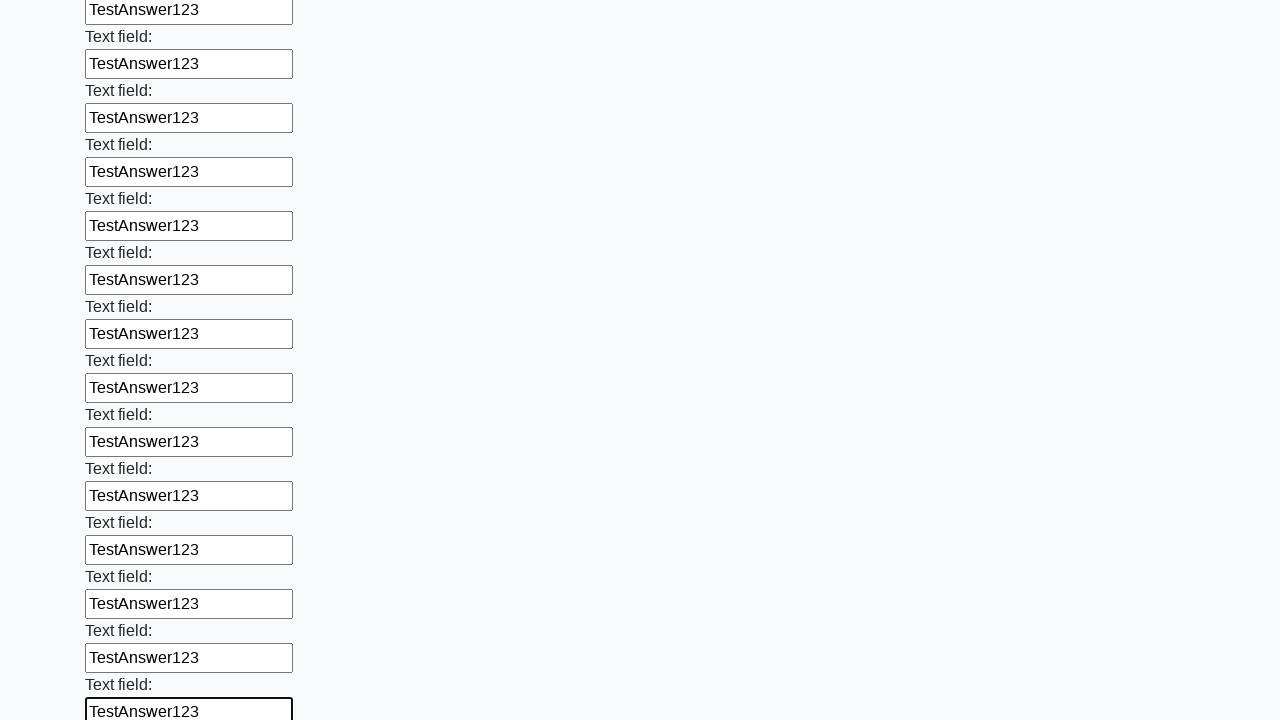

Filled an input field with 'TestAnswer123' on input >> nth=42
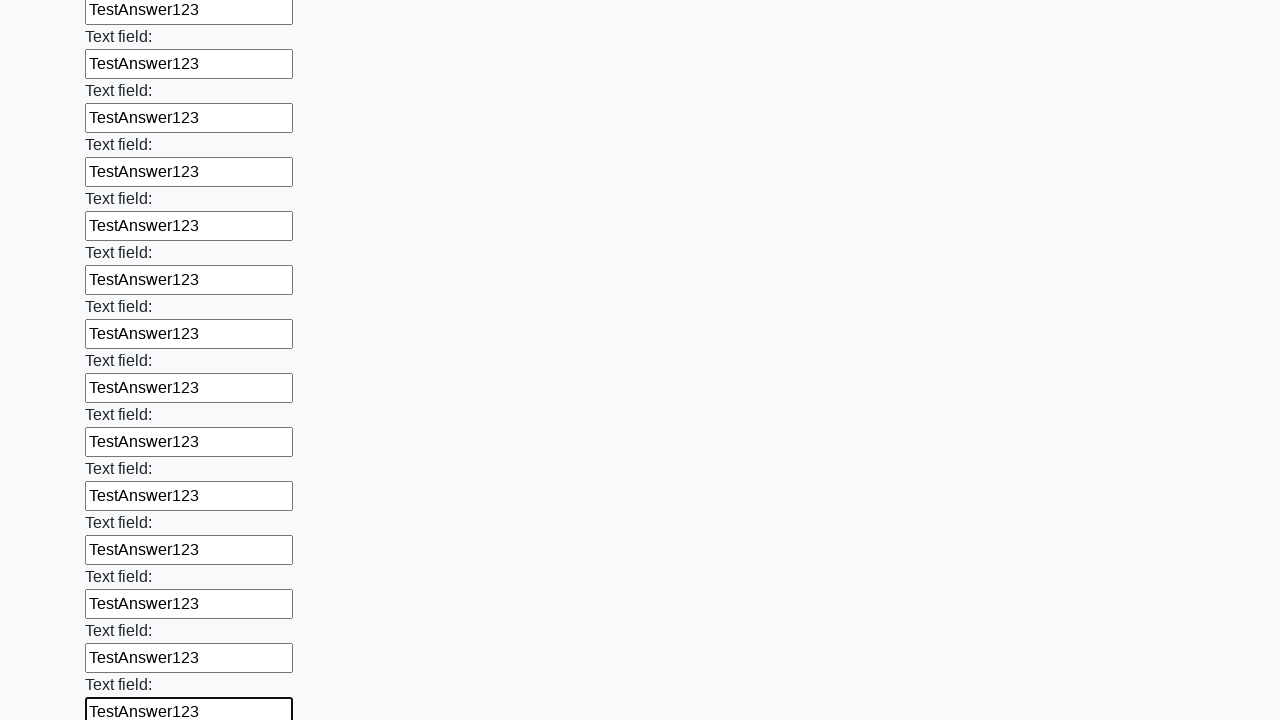

Filled an input field with 'TestAnswer123' on input >> nth=43
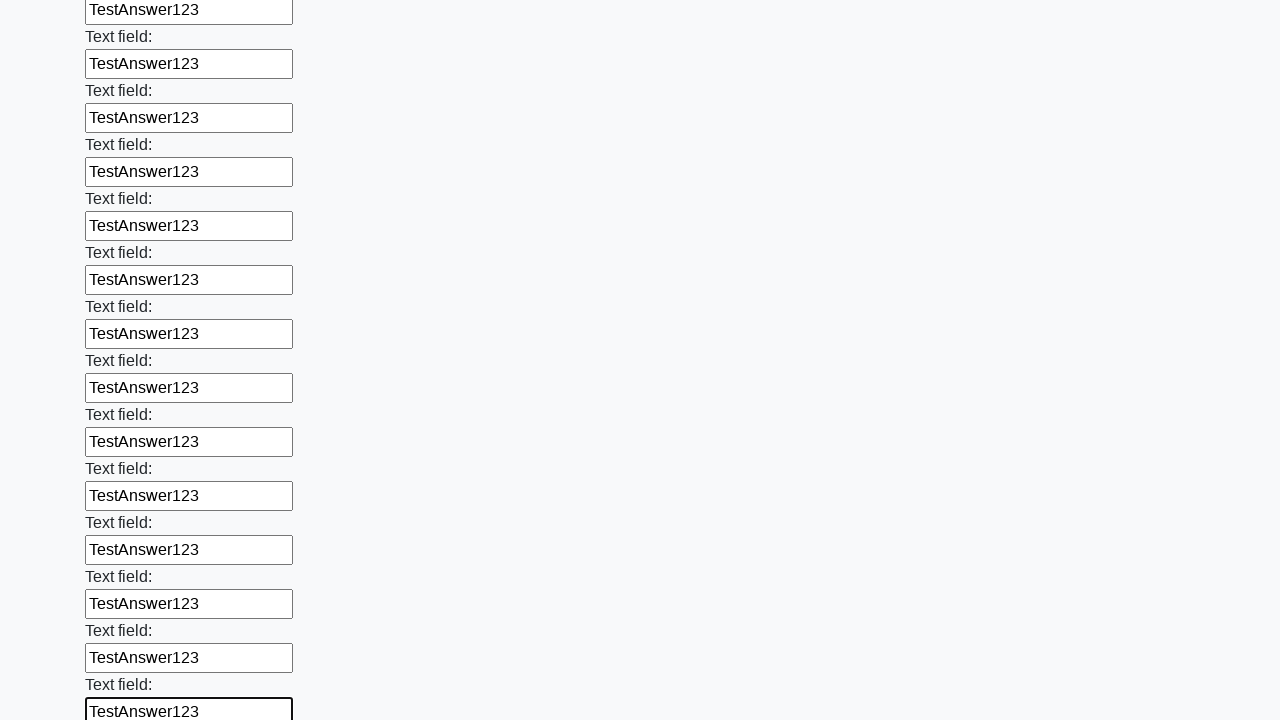

Filled an input field with 'TestAnswer123' on input >> nth=44
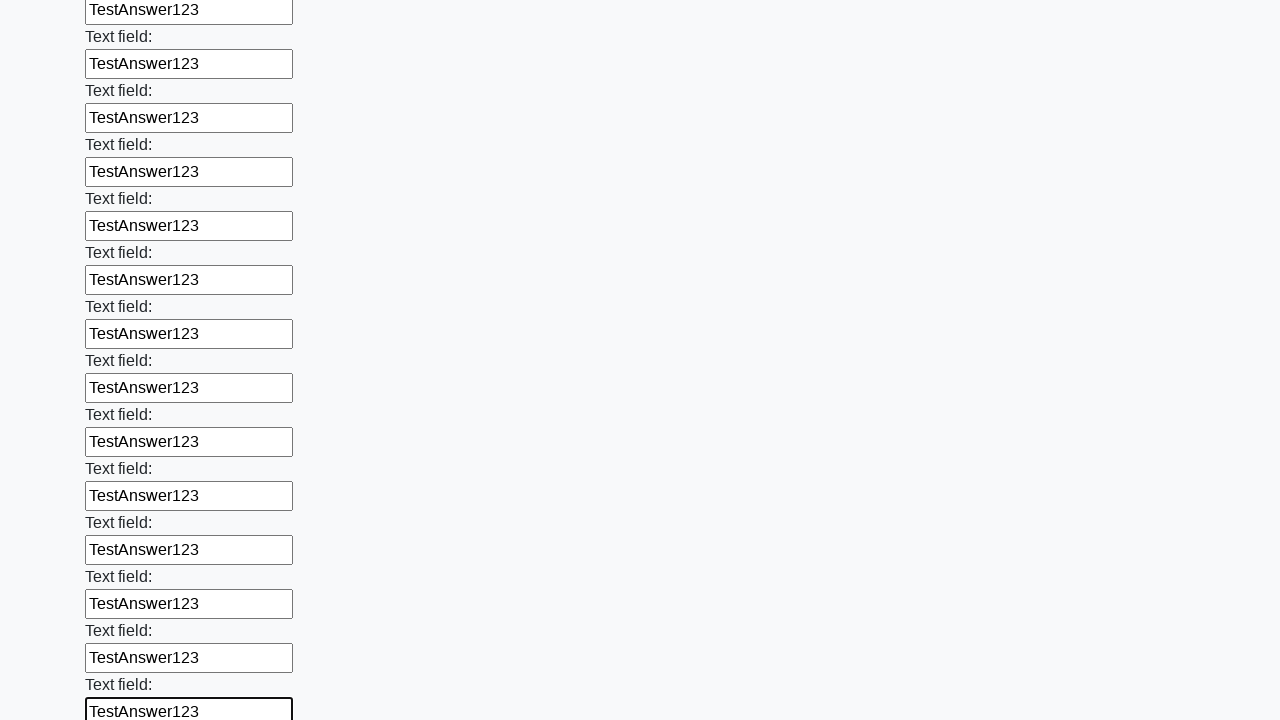

Filled an input field with 'TestAnswer123' on input >> nth=45
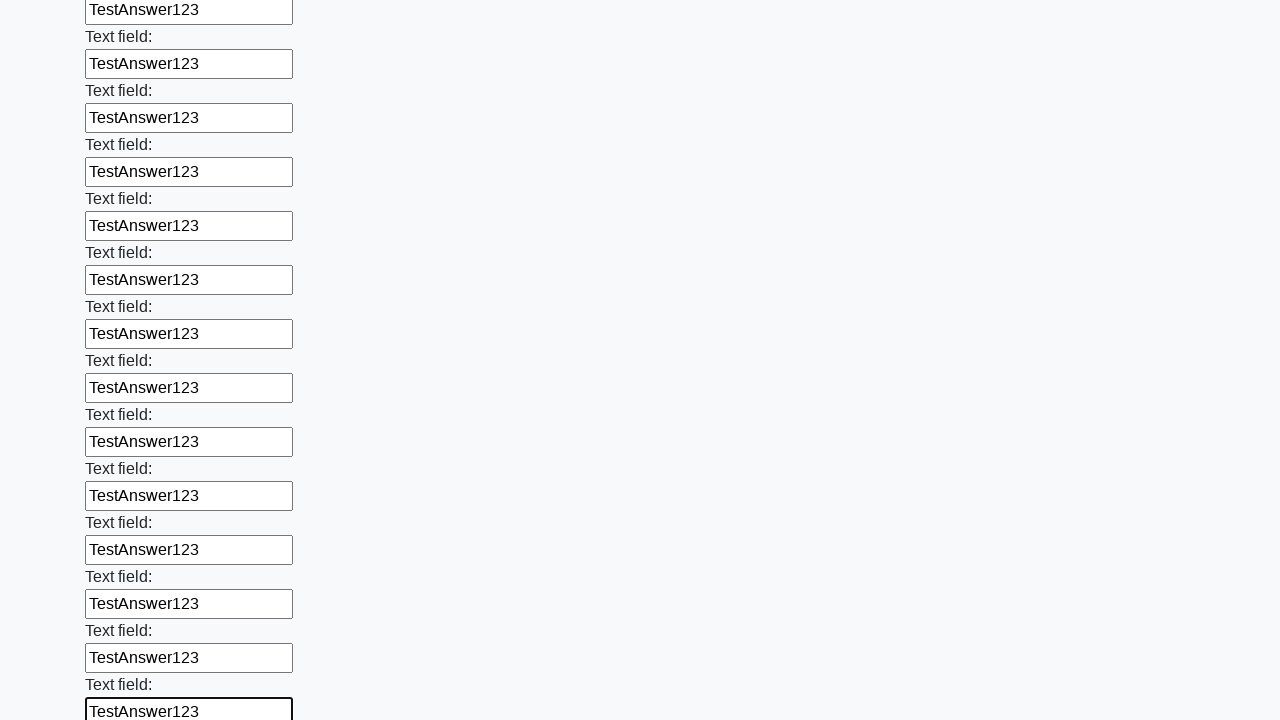

Filled an input field with 'TestAnswer123' on input >> nth=46
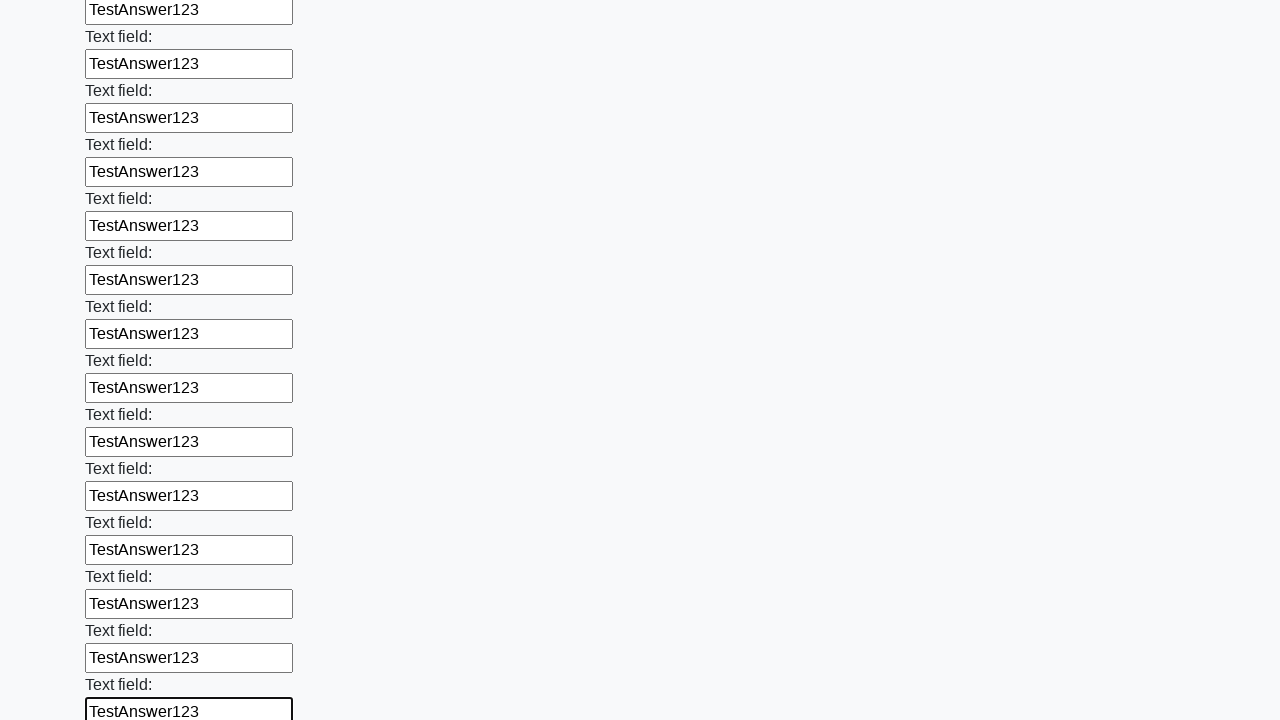

Filled an input field with 'TestAnswer123' on input >> nth=47
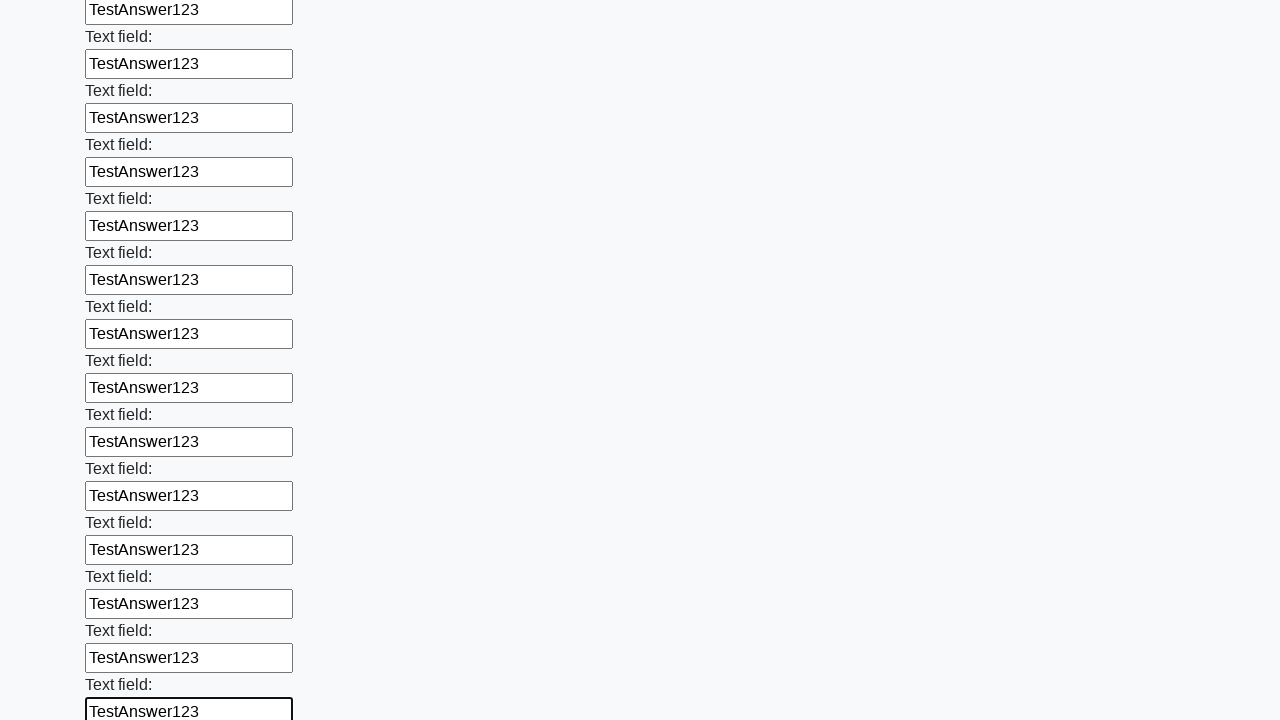

Filled an input field with 'TestAnswer123' on input >> nth=48
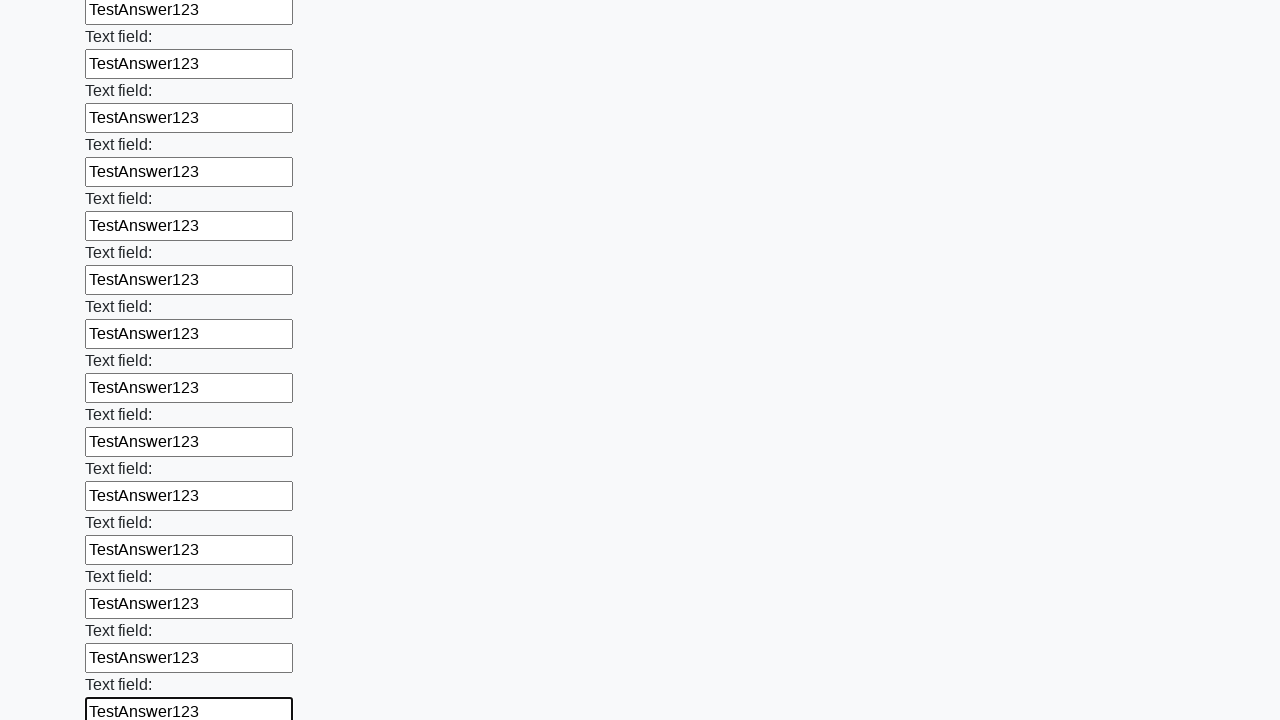

Filled an input field with 'TestAnswer123' on input >> nth=49
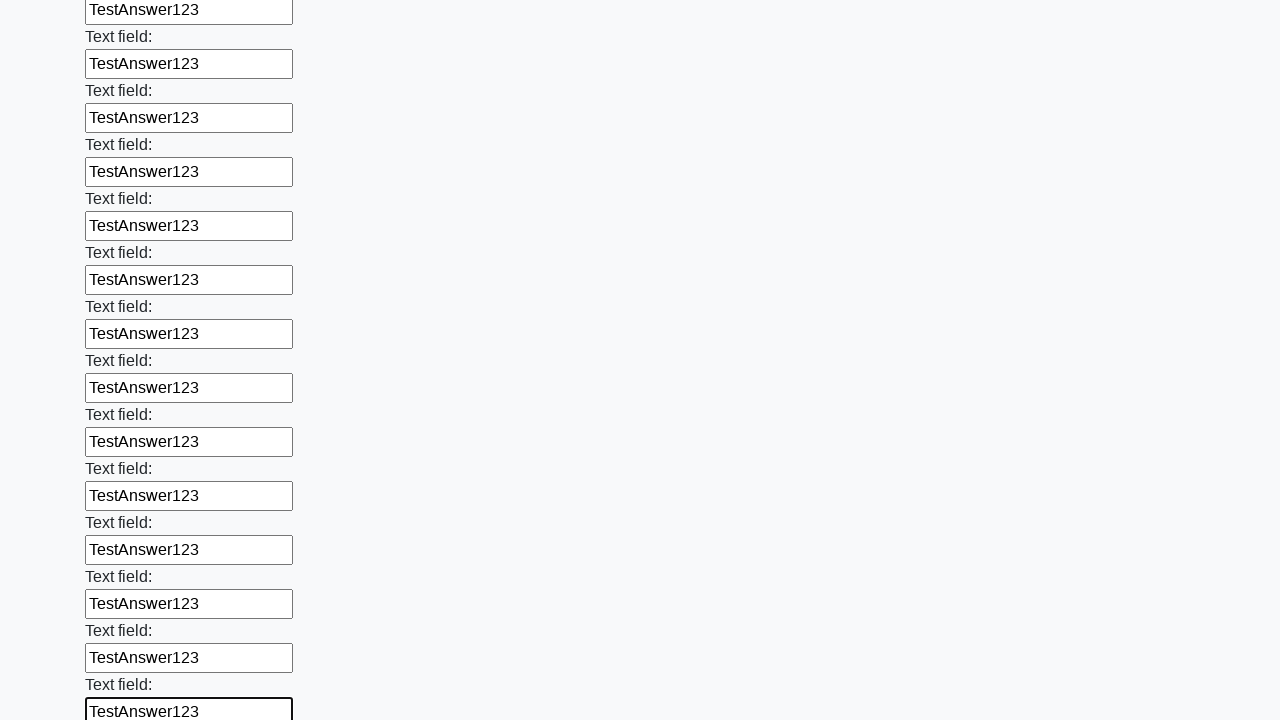

Filled an input field with 'TestAnswer123' on input >> nth=50
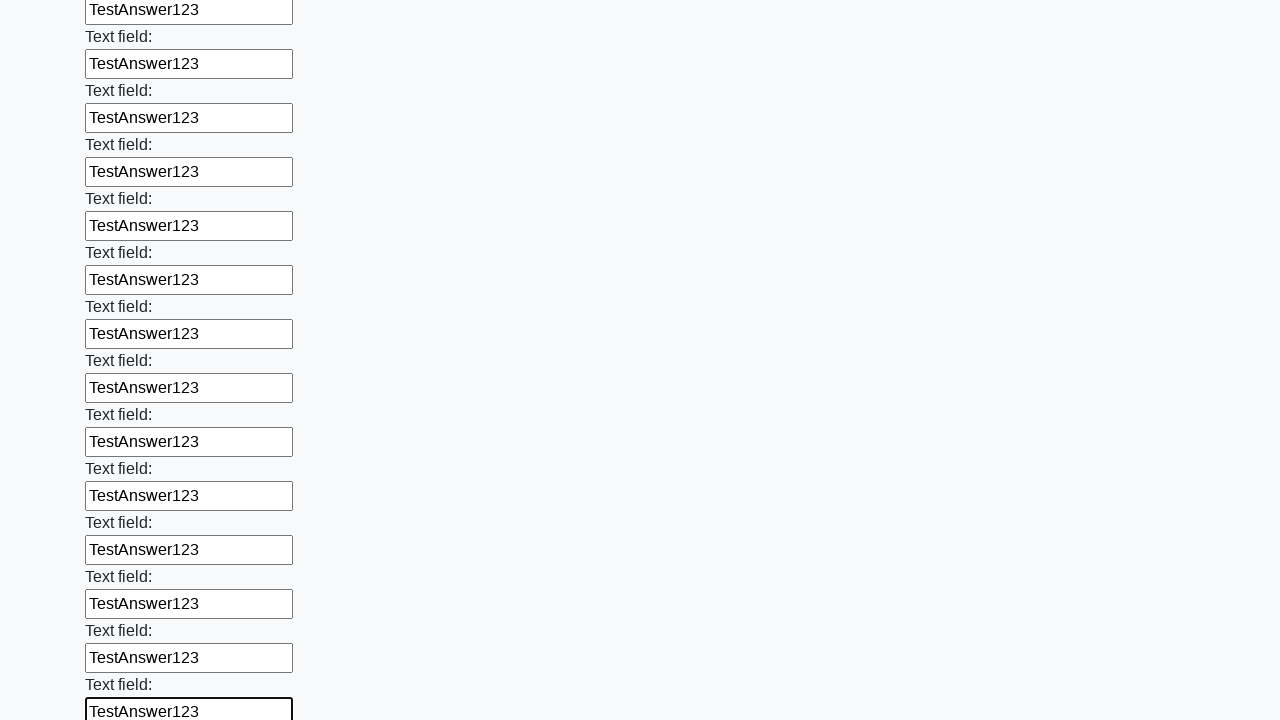

Filled an input field with 'TestAnswer123' on input >> nth=51
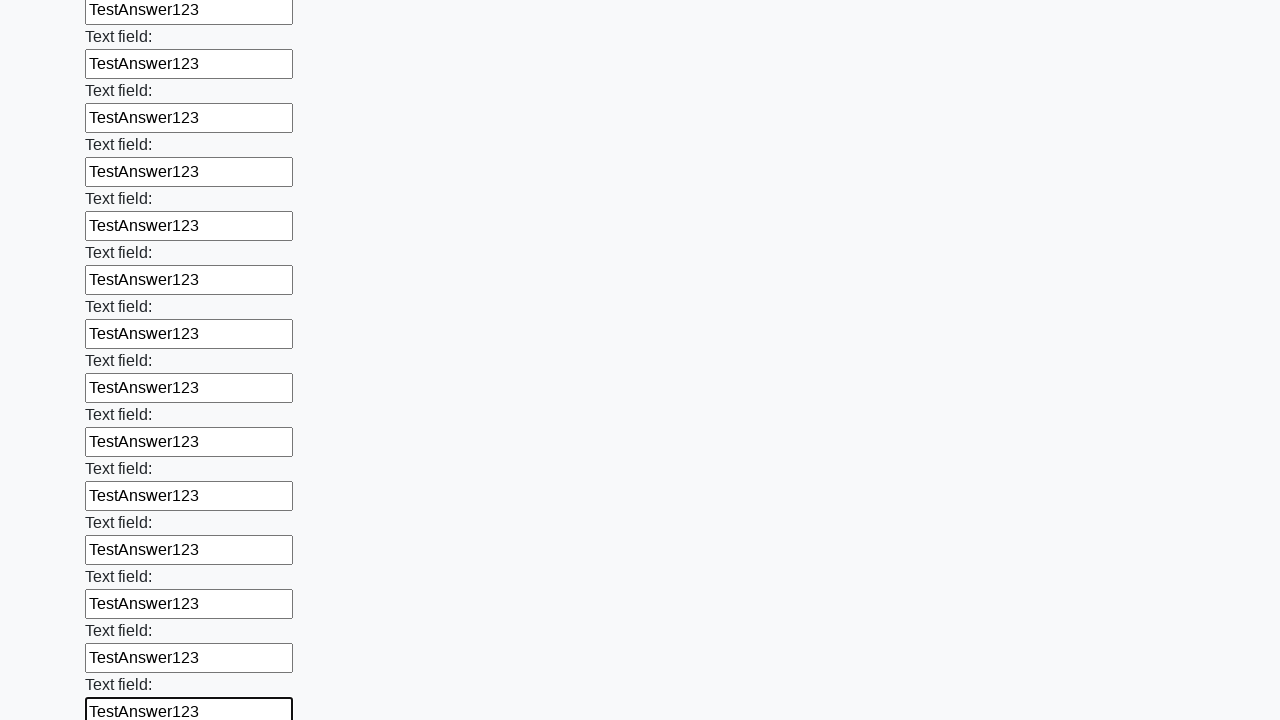

Filled an input field with 'TestAnswer123' on input >> nth=52
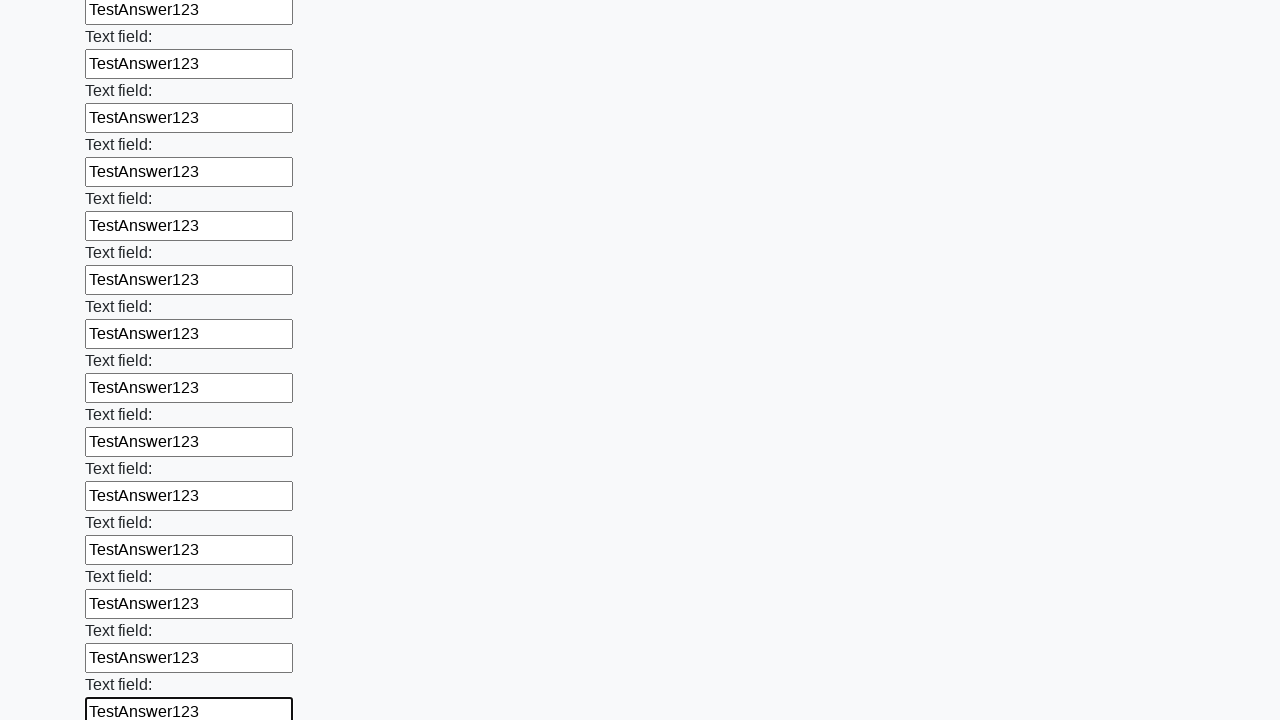

Filled an input field with 'TestAnswer123' on input >> nth=53
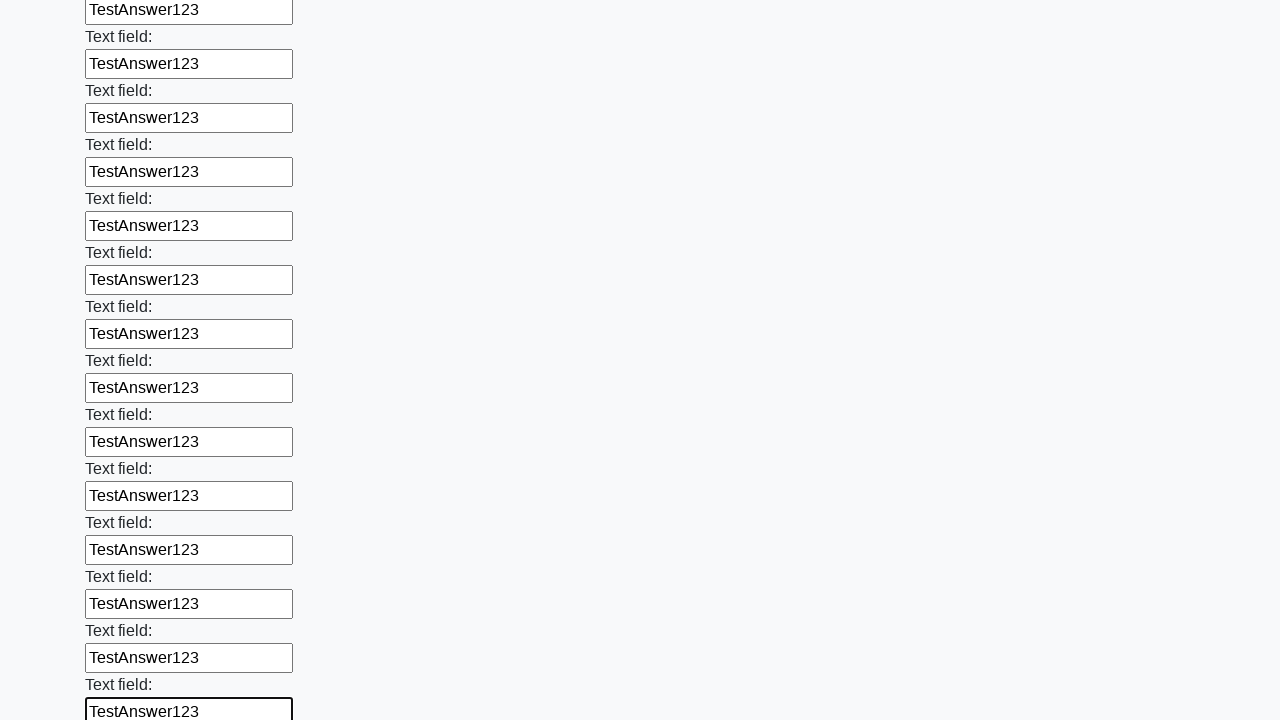

Filled an input field with 'TestAnswer123' on input >> nth=54
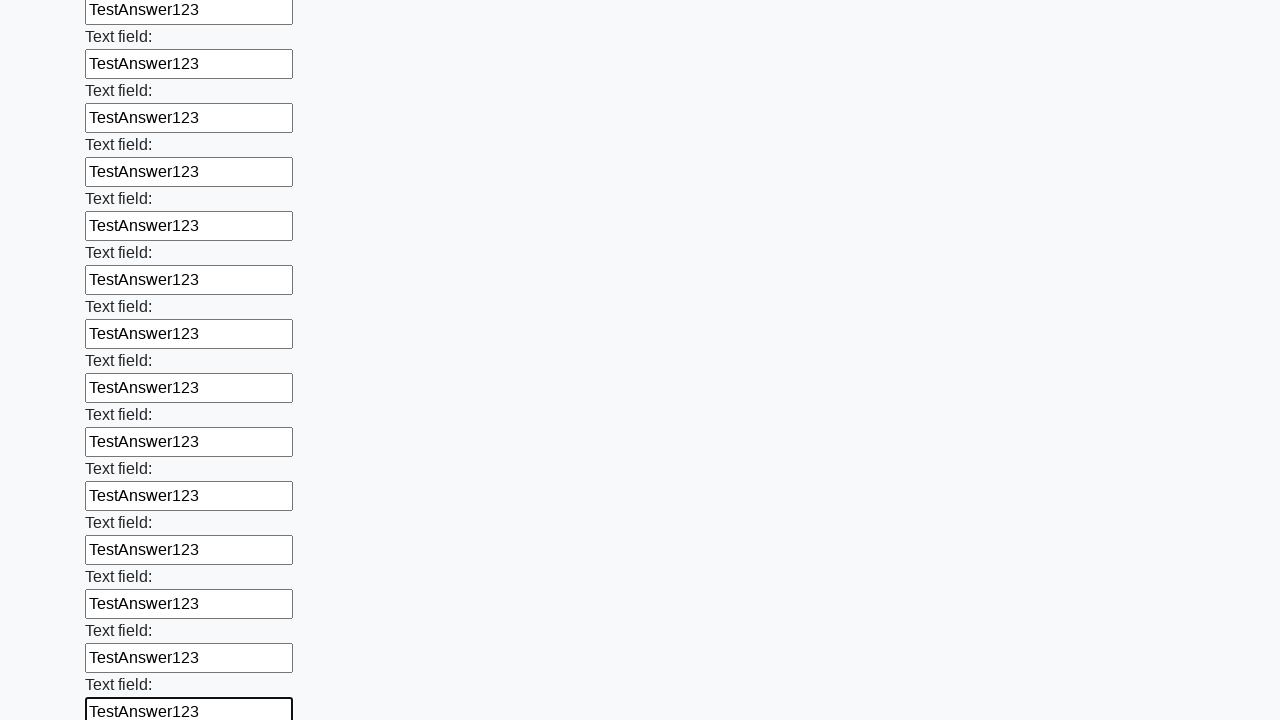

Filled an input field with 'TestAnswer123' on input >> nth=55
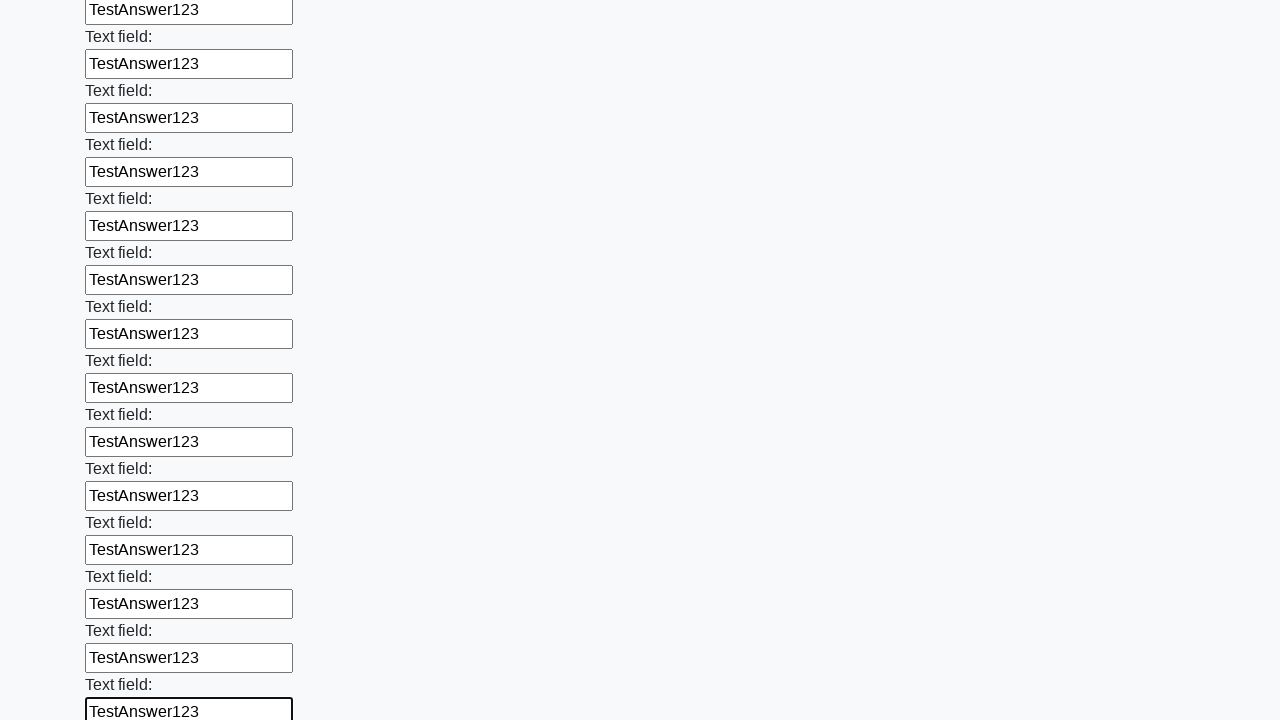

Filled an input field with 'TestAnswer123' on input >> nth=56
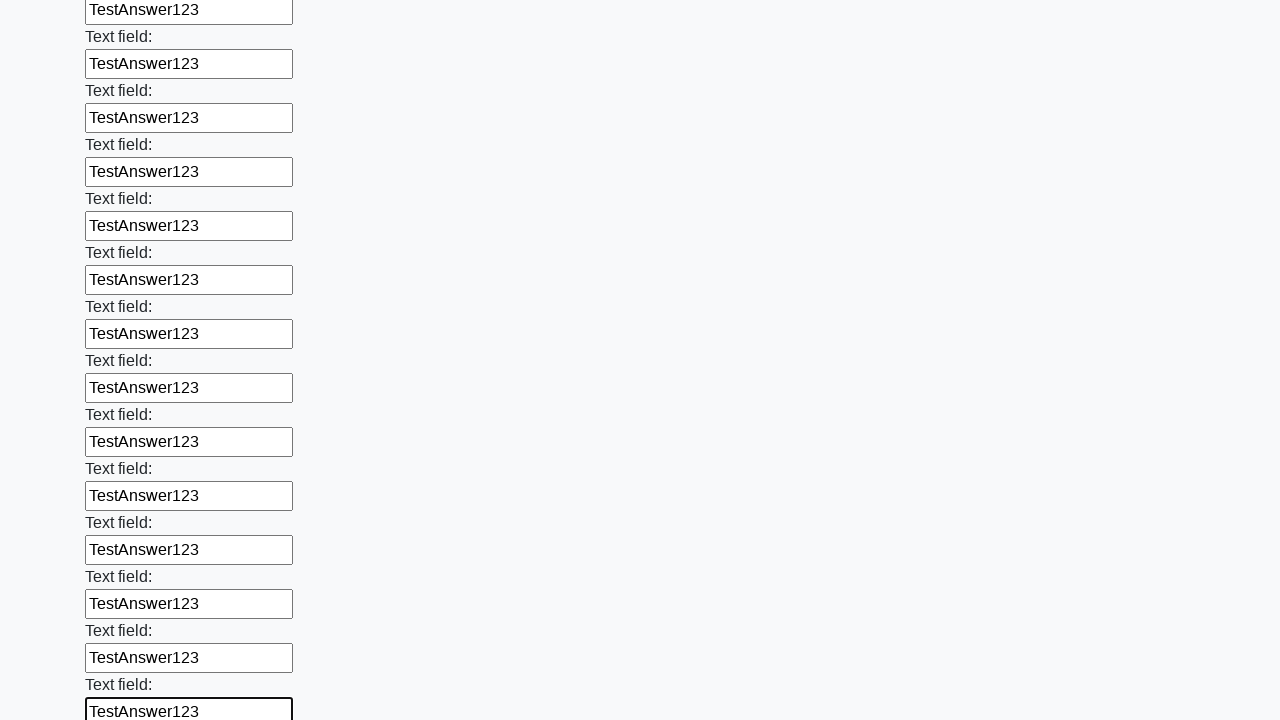

Filled an input field with 'TestAnswer123' on input >> nth=57
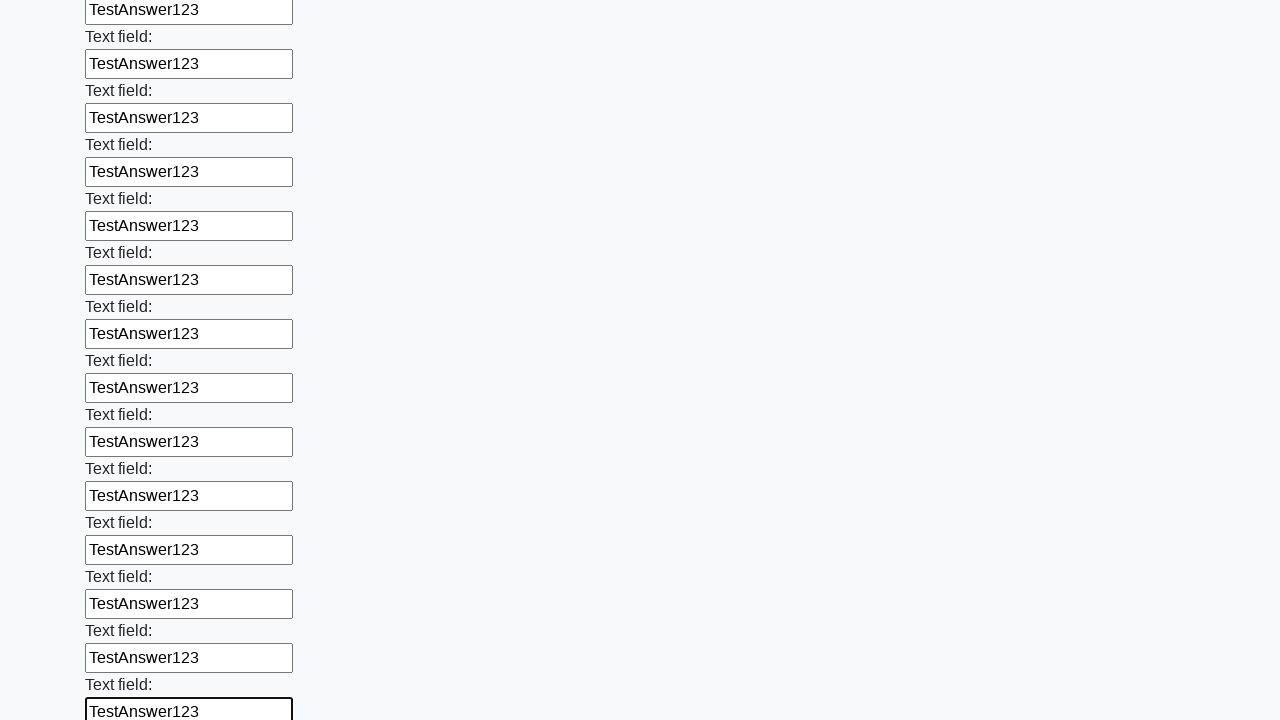

Filled an input field with 'TestAnswer123' on input >> nth=58
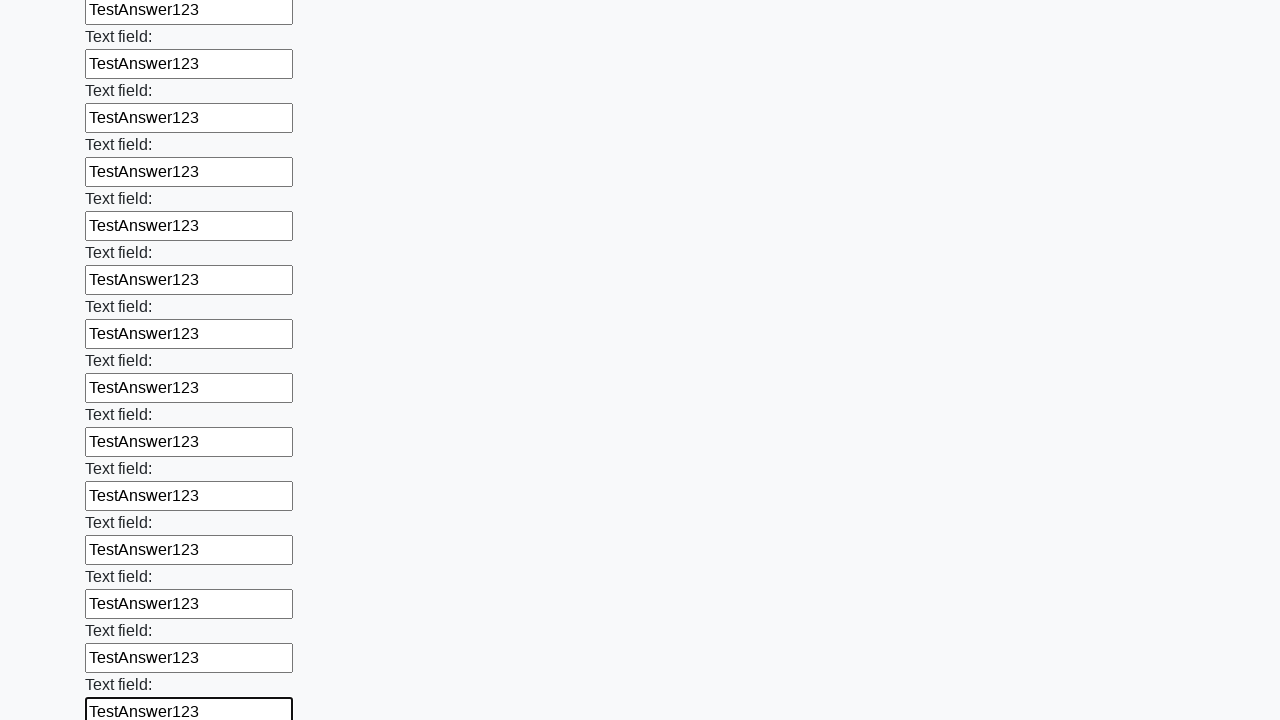

Filled an input field with 'TestAnswer123' on input >> nth=59
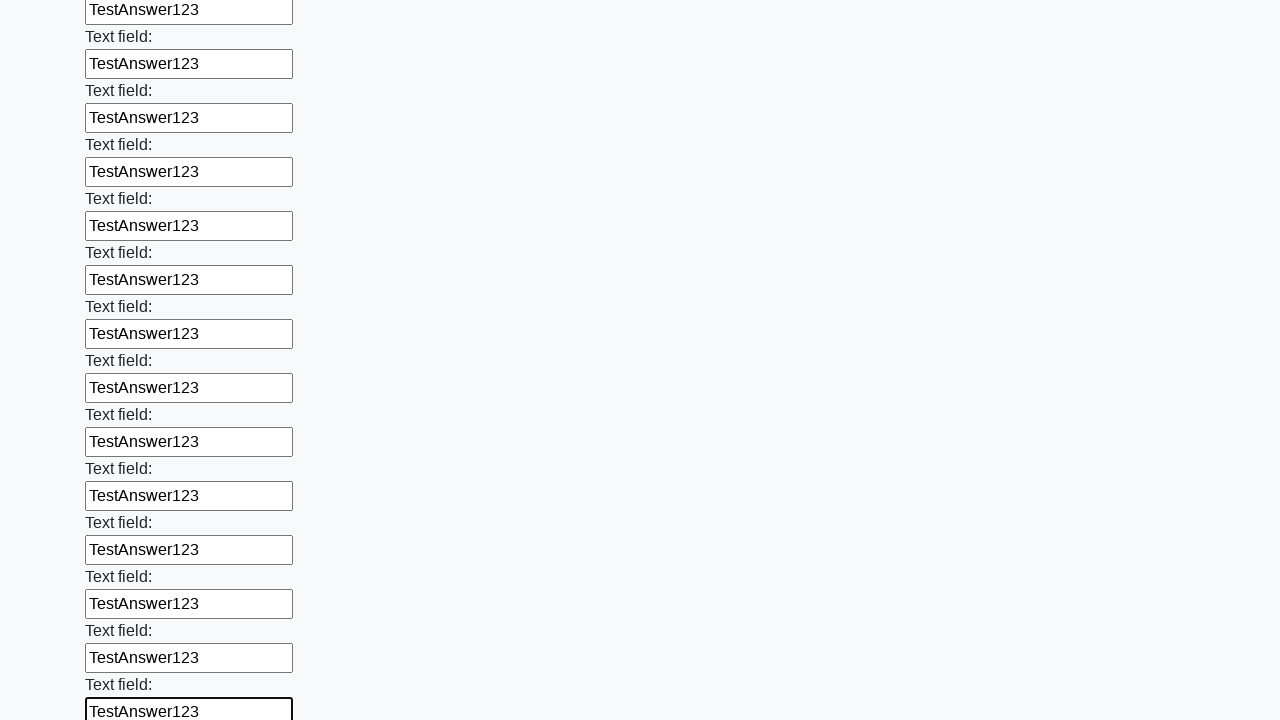

Filled an input field with 'TestAnswer123' on input >> nth=60
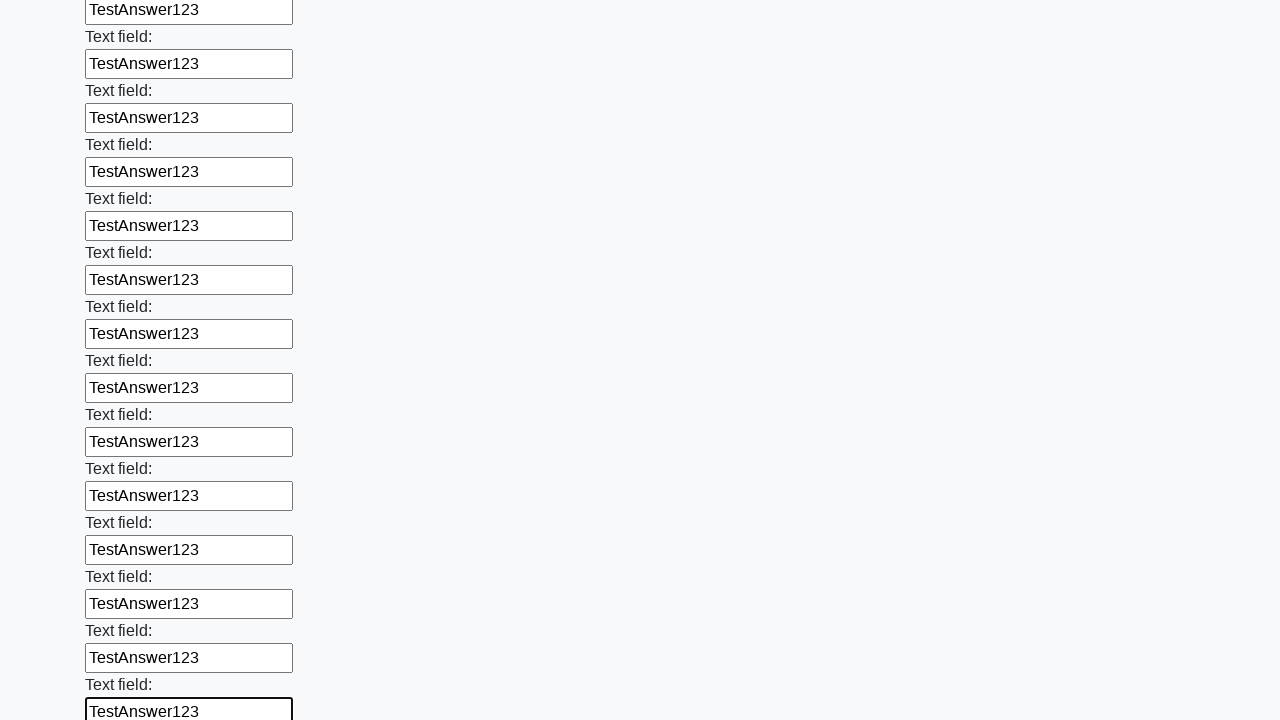

Filled an input field with 'TestAnswer123' on input >> nth=61
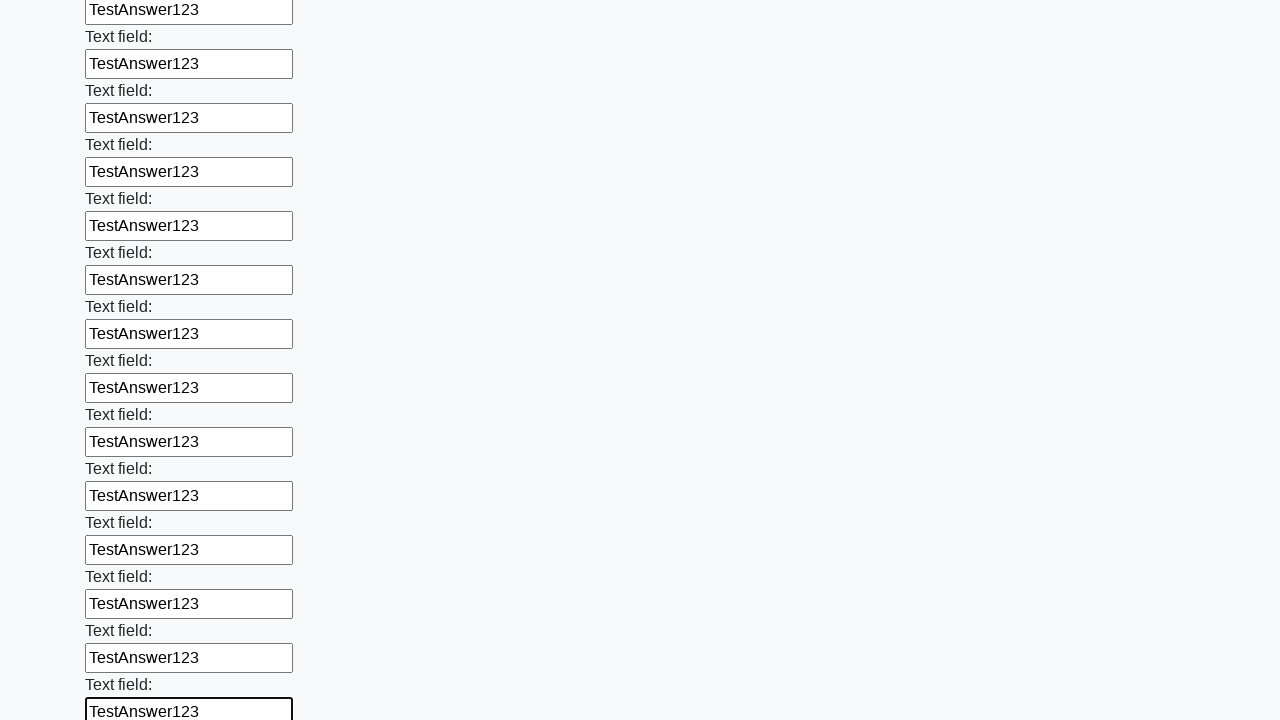

Filled an input field with 'TestAnswer123' on input >> nth=62
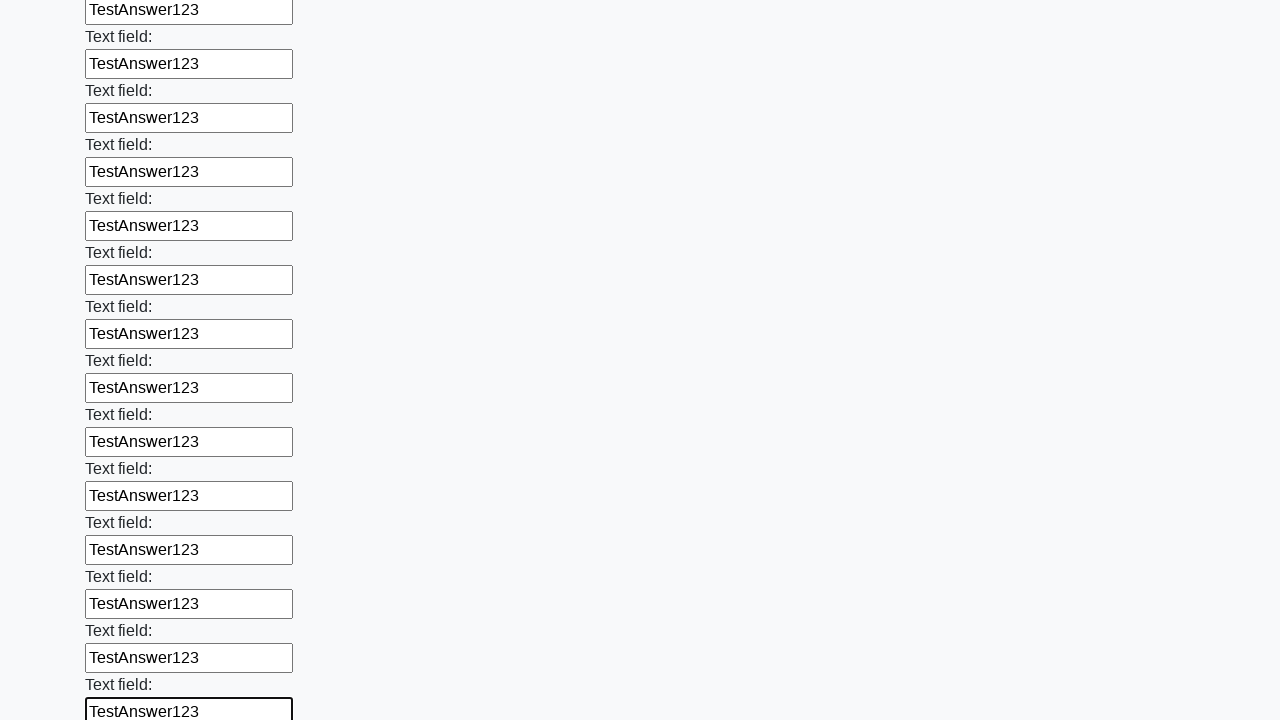

Filled an input field with 'TestAnswer123' on input >> nth=63
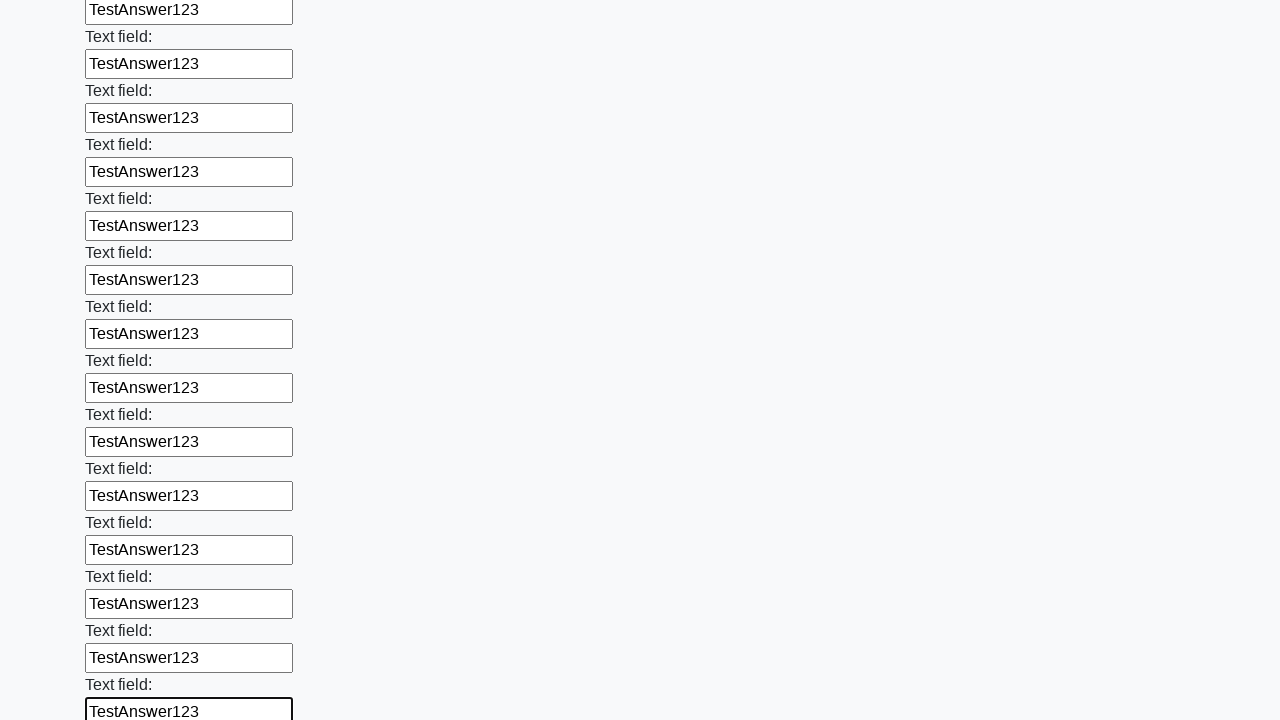

Filled an input field with 'TestAnswer123' on input >> nth=64
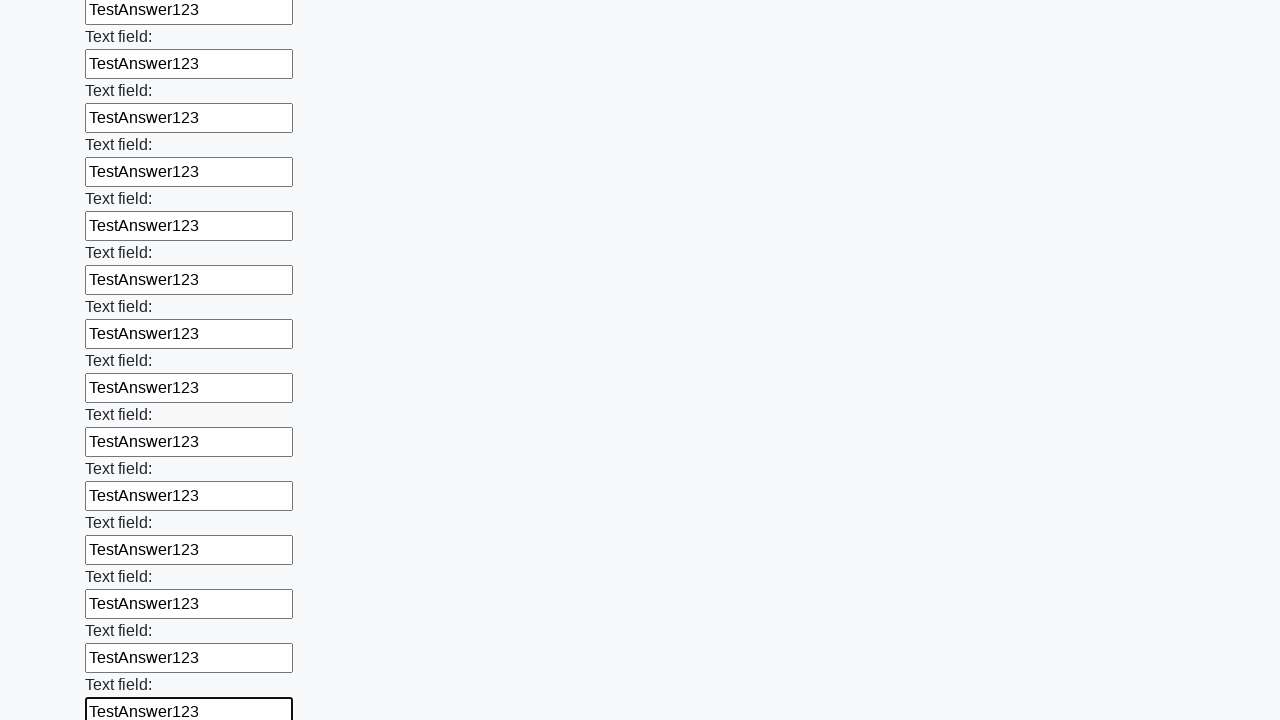

Filled an input field with 'TestAnswer123' on input >> nth=65
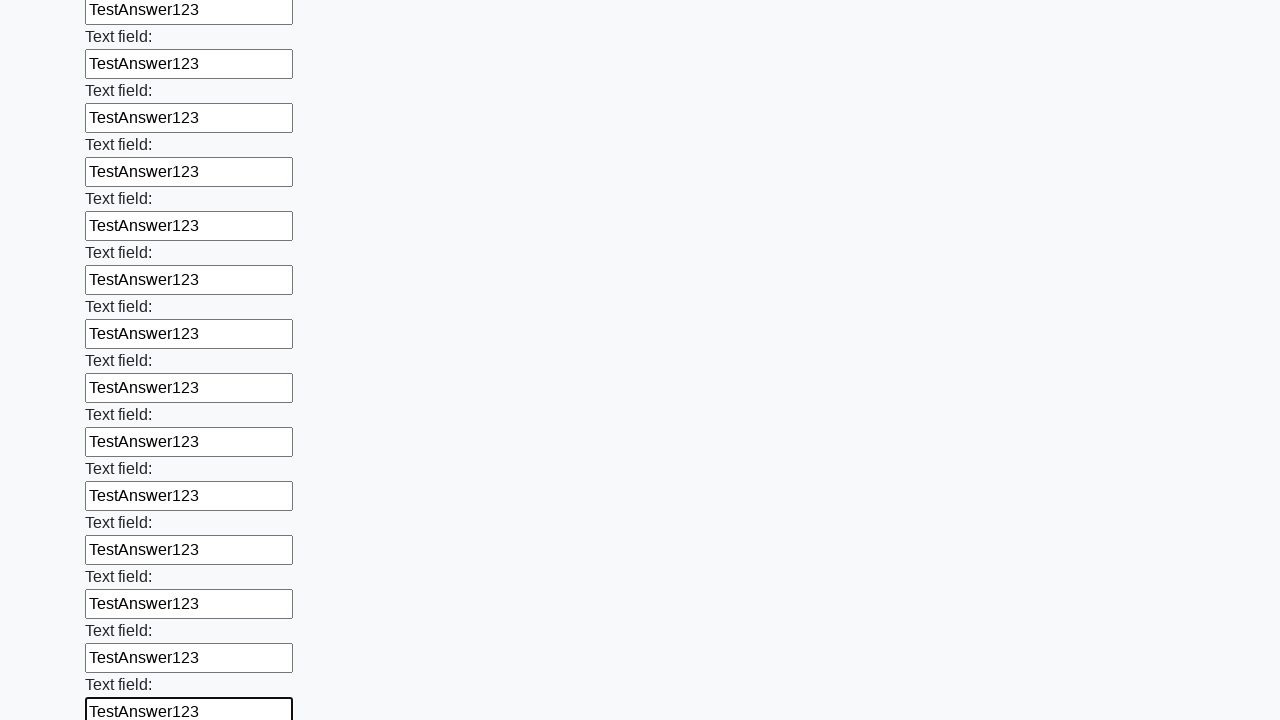

Filled an input field with 'TestAnswer123' on input >> nth=66
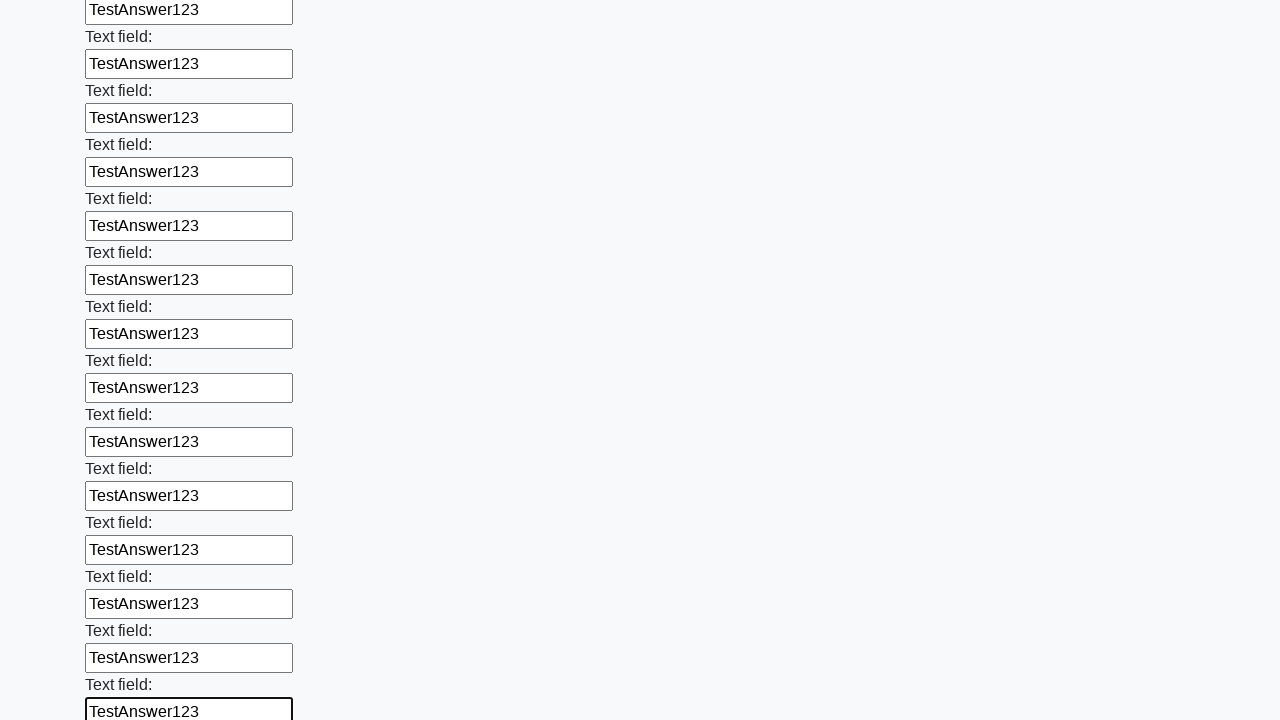

Filled an input field with 'TestAnswer123' on input >> nth=67
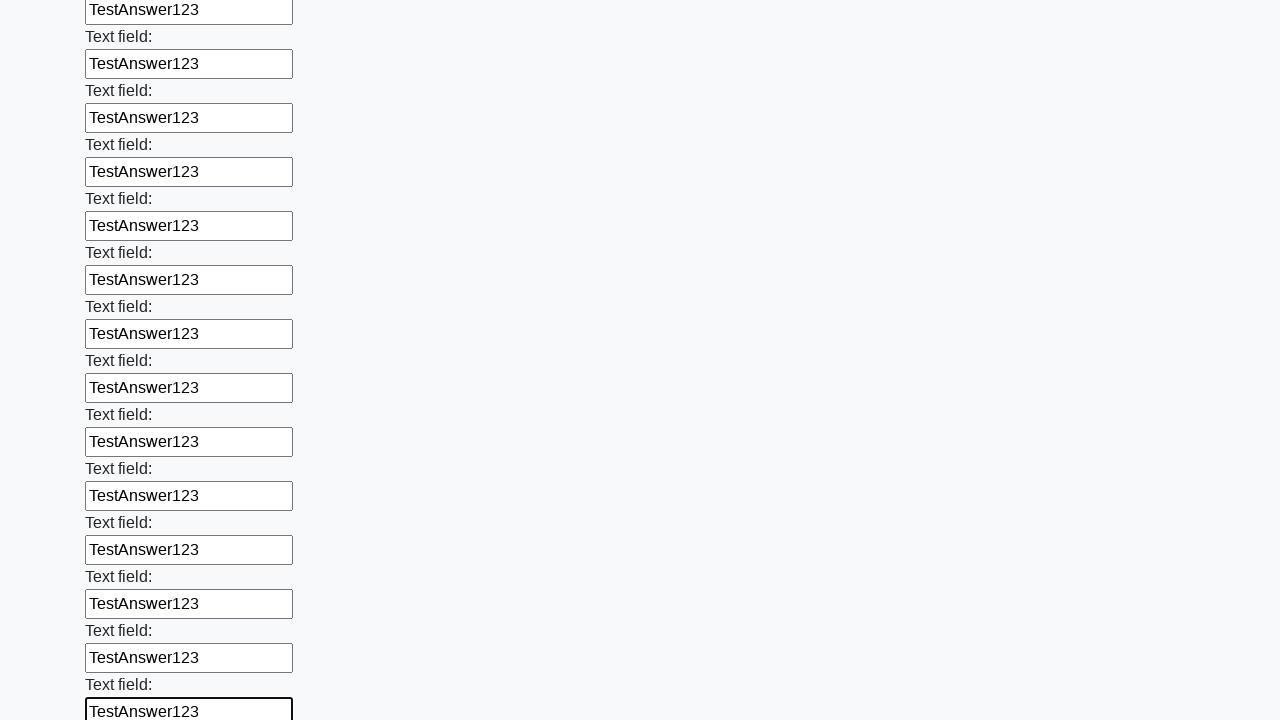

Filled an input field with 'TestAnswer123' on input >> nth=68
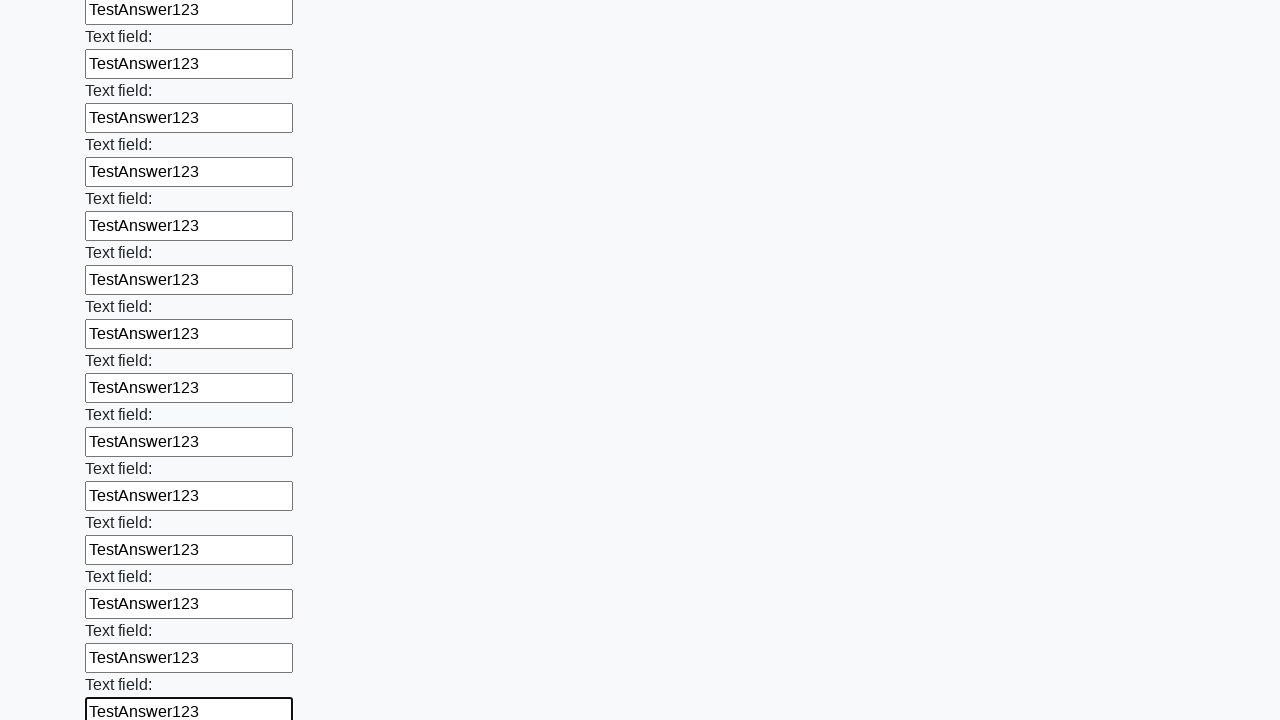

Filled an input field with 'TestAnswer123' on input >> nth=69
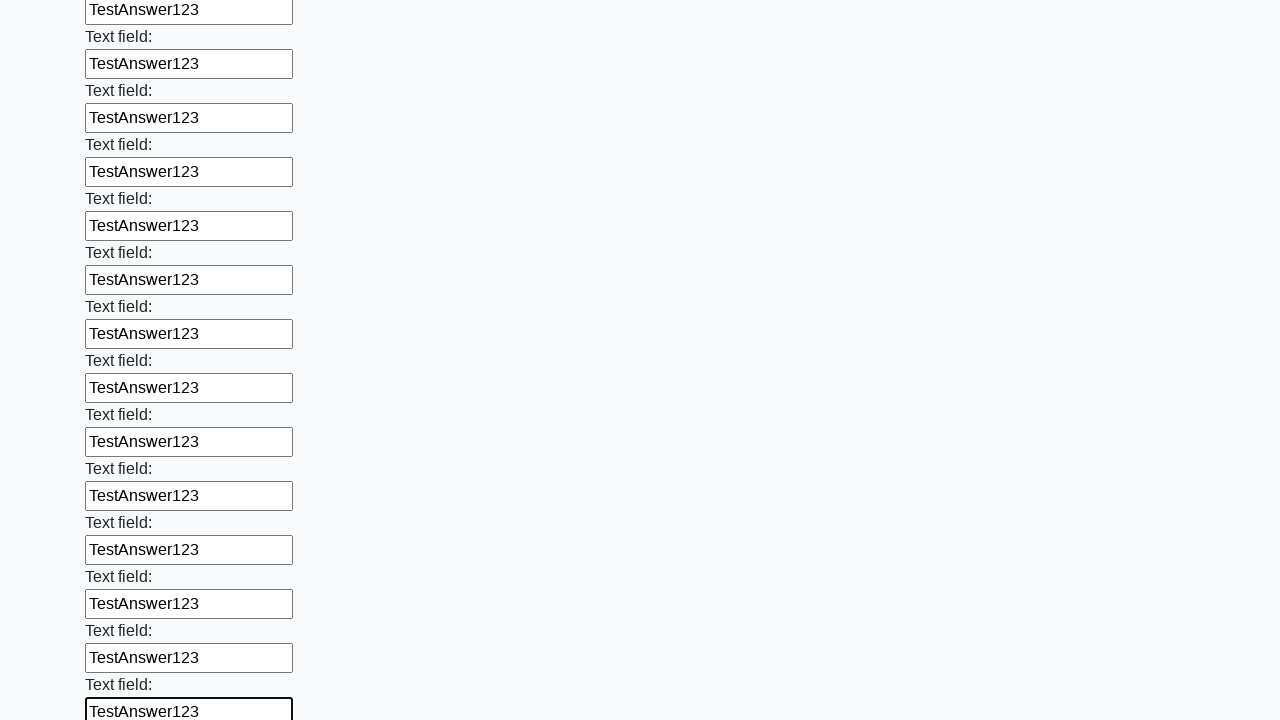

Filled an input field with 'TestAnswer123' on input >> nth=70
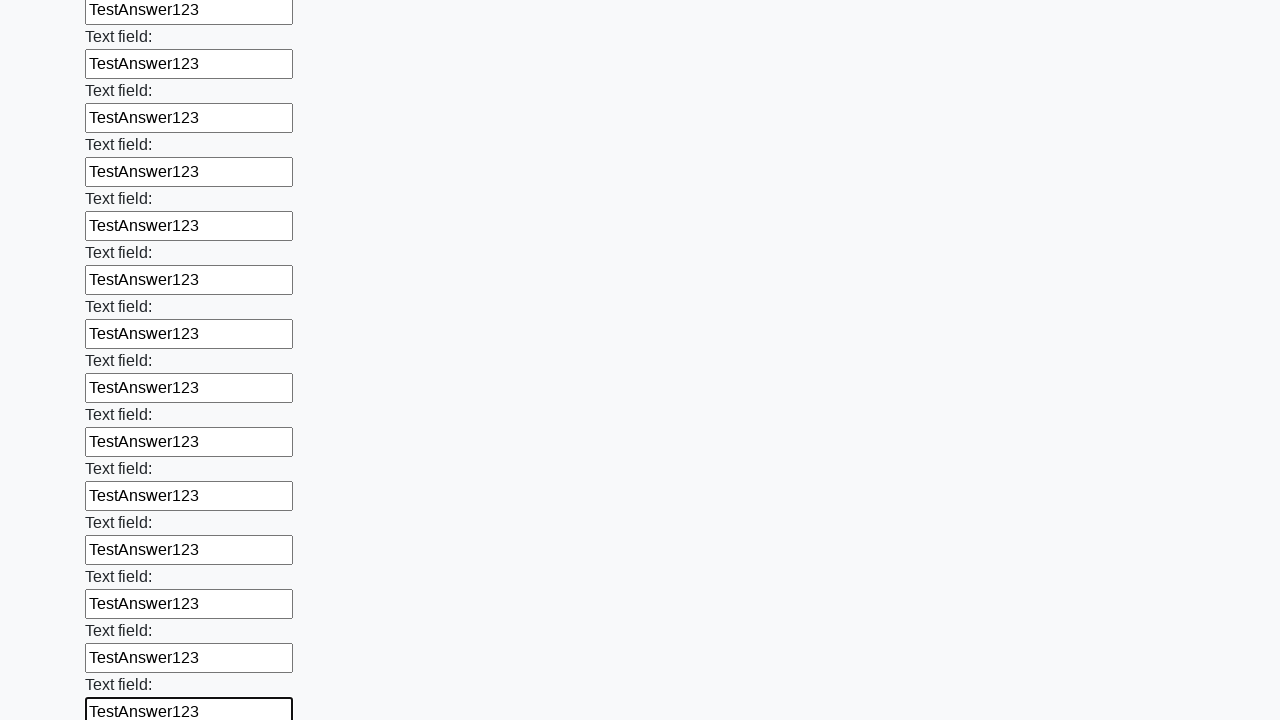

Filled an input field with 'TestAnswer123' on input >> nth=71
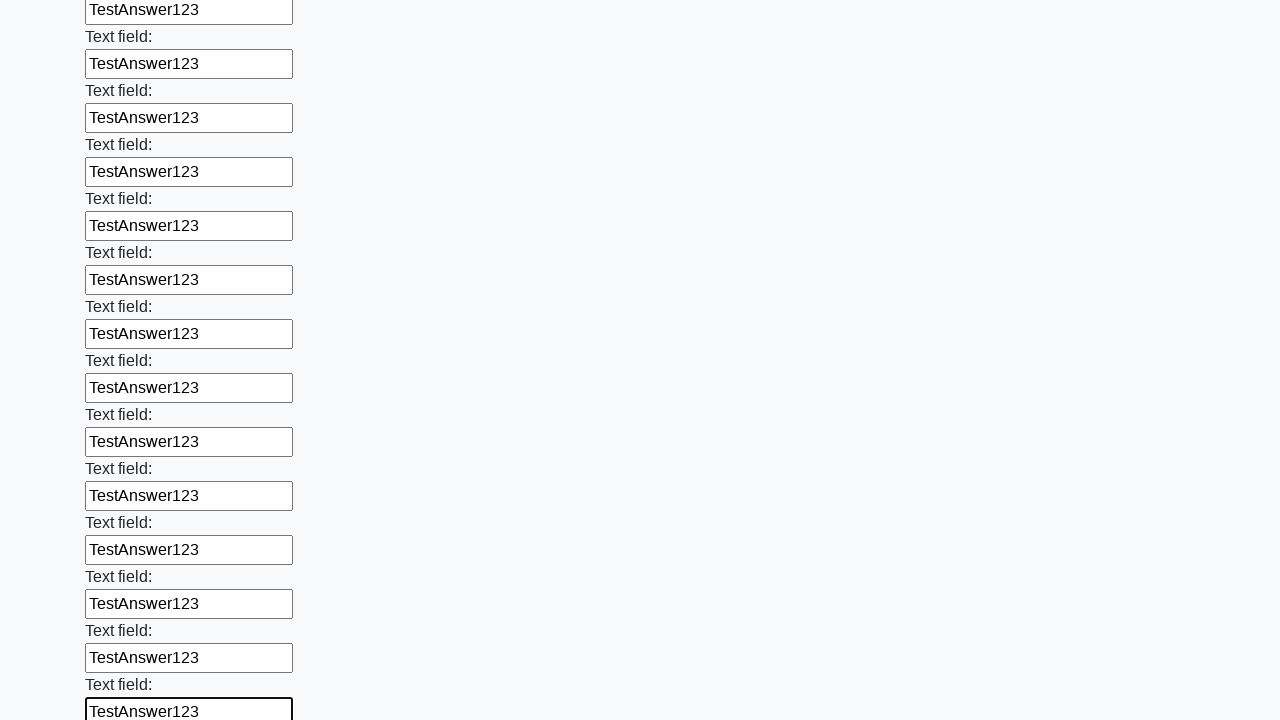

Filled an input field with 'TestAnswer123' on input >> nth=72
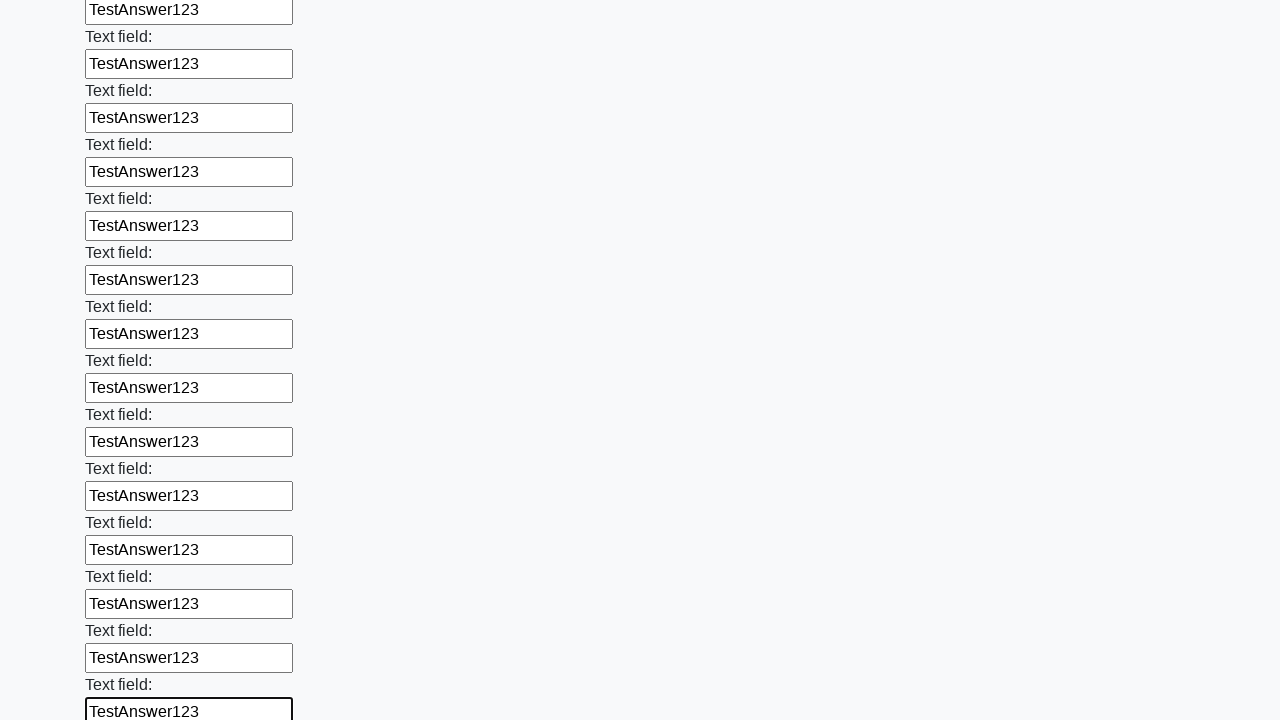

Filled an input field with 'TestAnswer123' on input >> nth=73
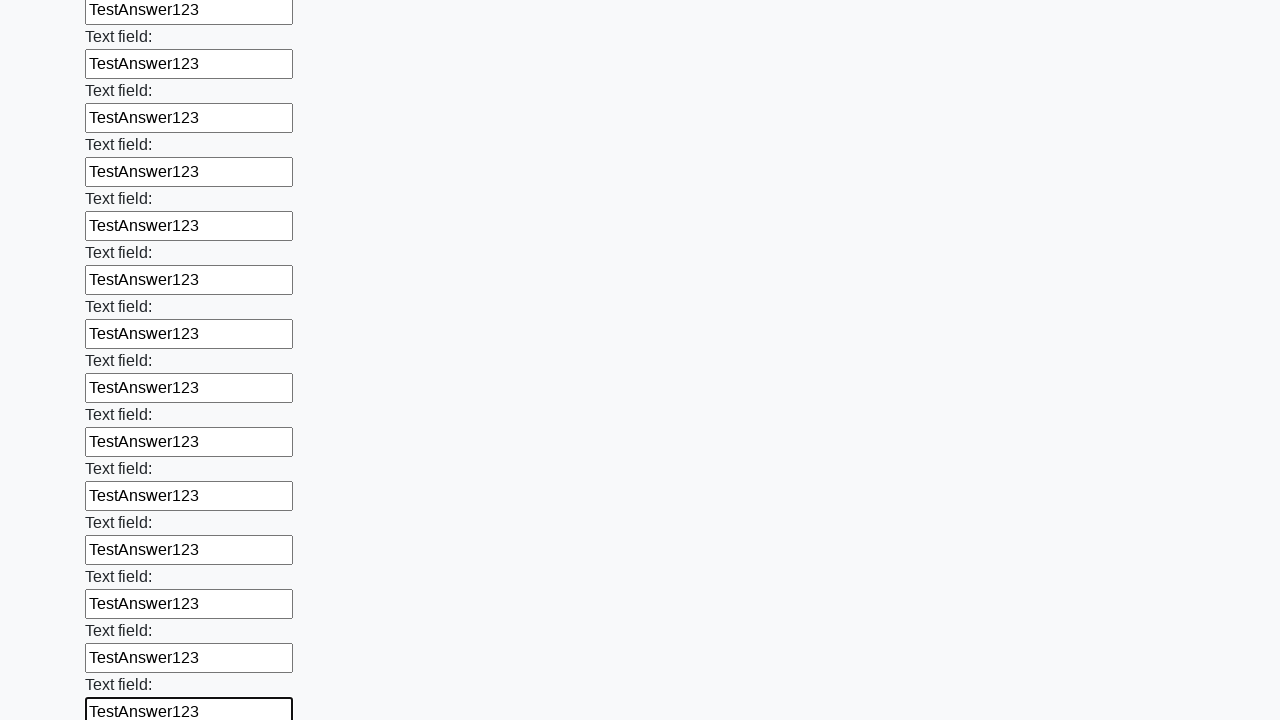

Filled an input field with 'TestAnswer123' on input >> nth=74
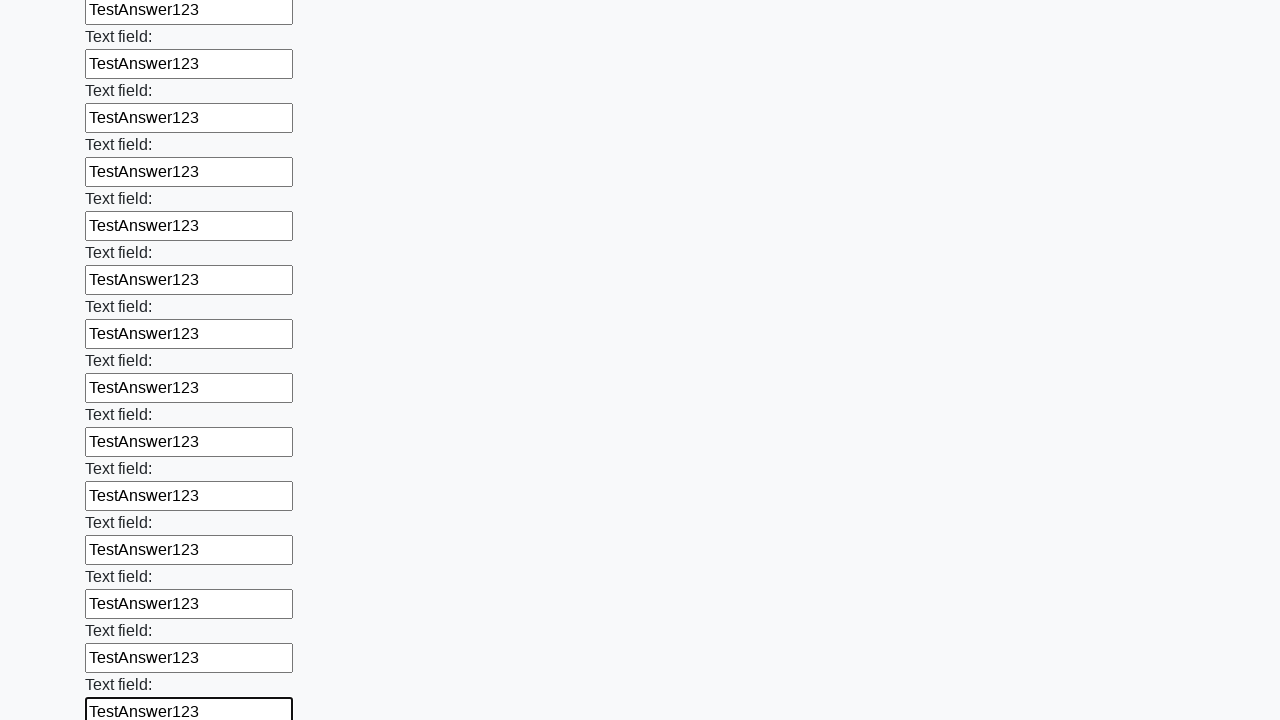

Filled an input field with 'TestAnswer123' on input >> nth=75
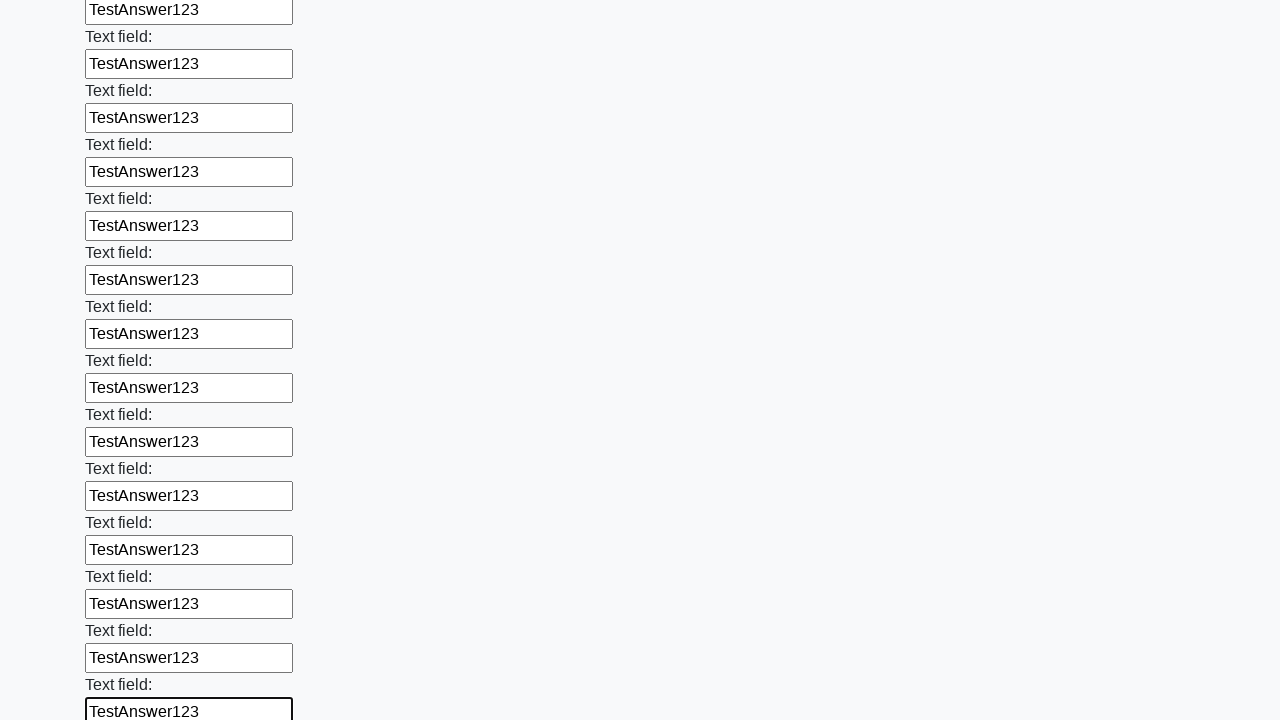

Filled an input field with 'TestAnswer123' on input >> nth=76
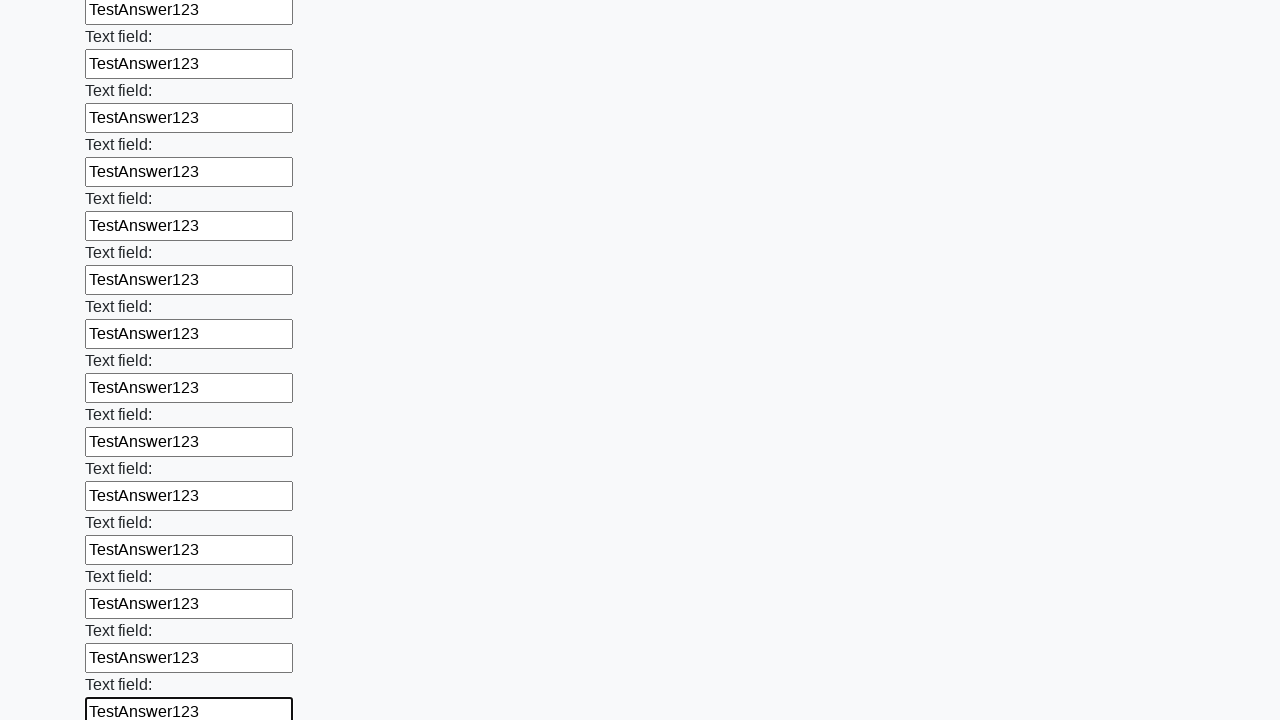

Filled an input field with 'TestAnswer123' on input >> nth=77
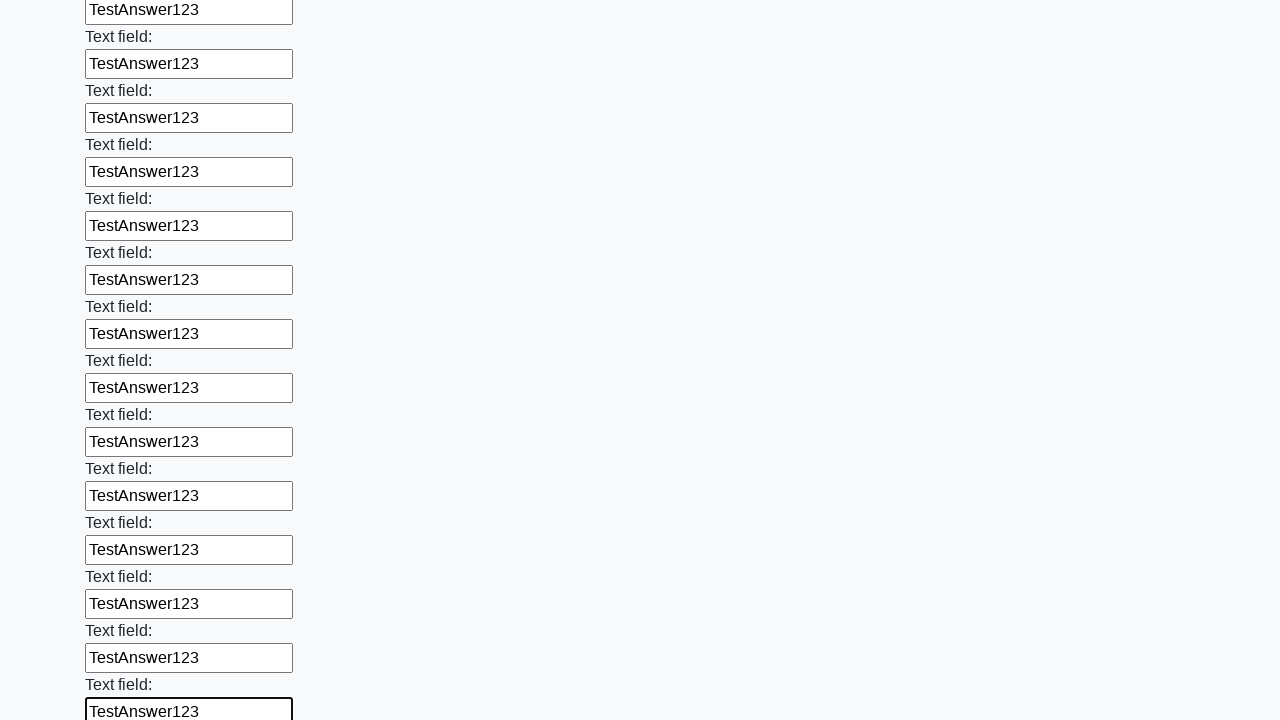

Filled an input field with 'TestAnswer123' on input >> nth=78
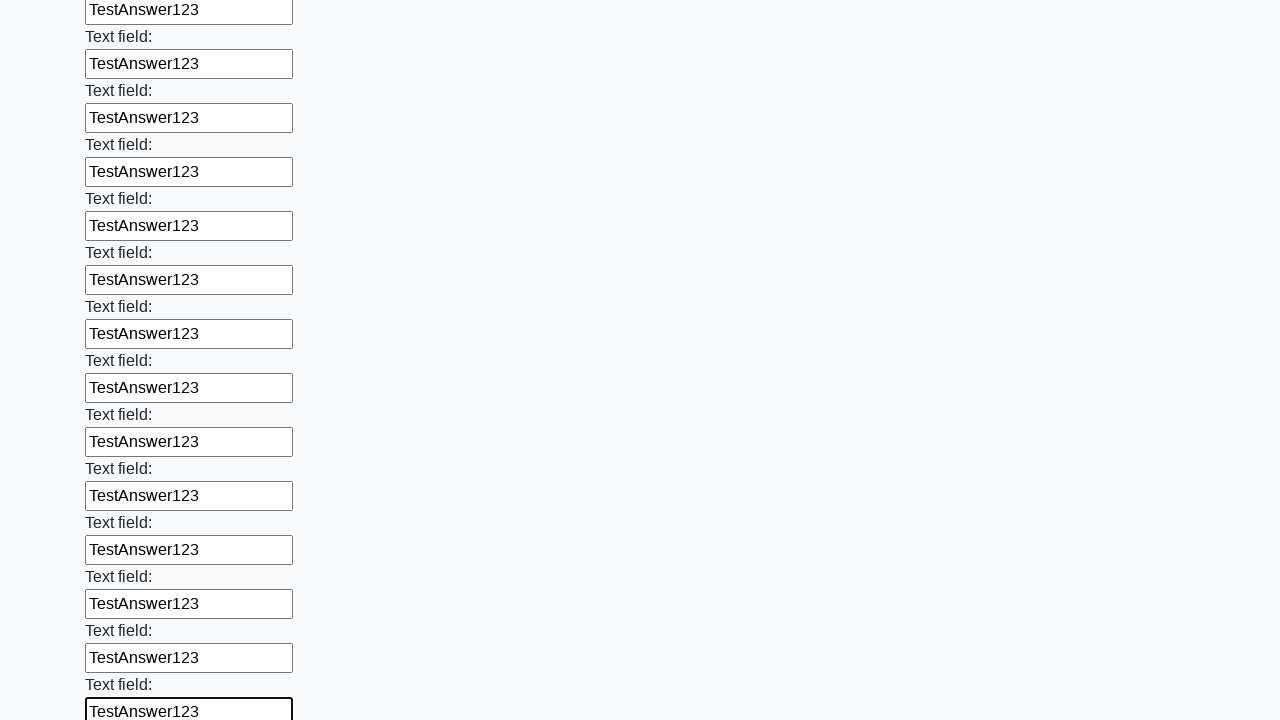

Filled an input field with 'TestAnswer123' on input >> nth=79
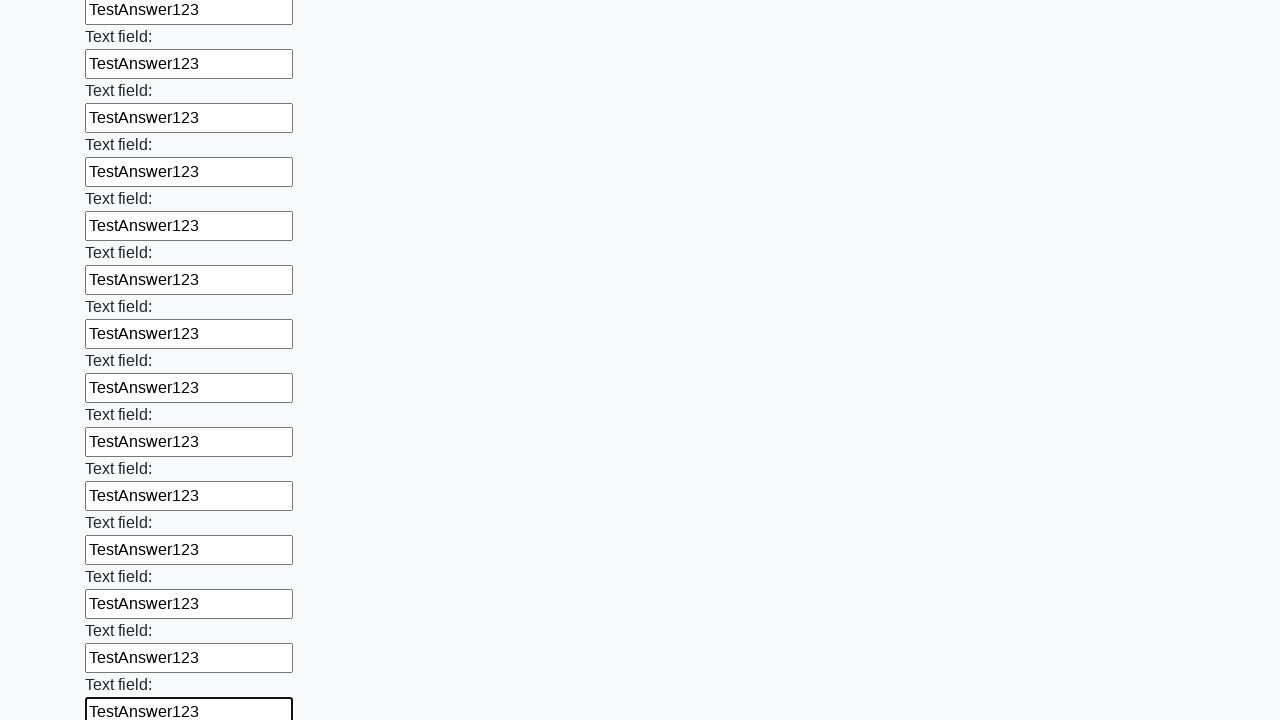

Filled an input field with 'TestAnswer123' on input >> nth=80
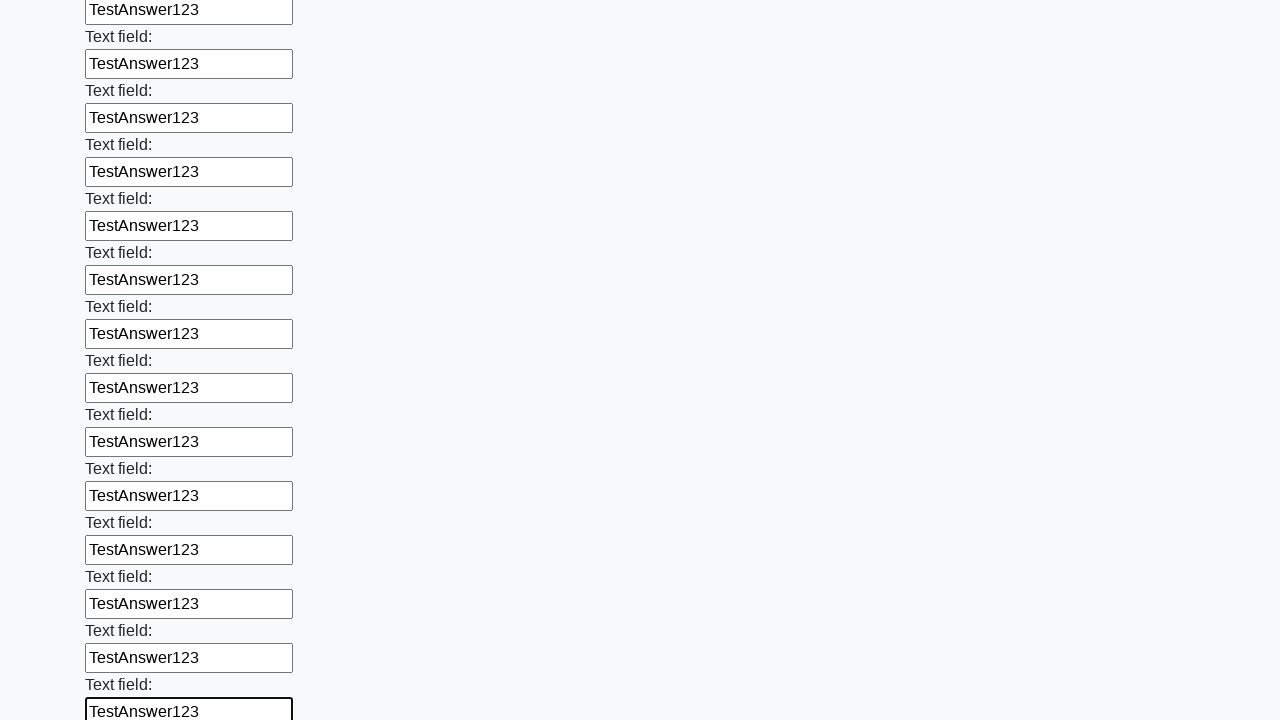

Filled an input field with 'TestAnswer123' on input >> nth=81
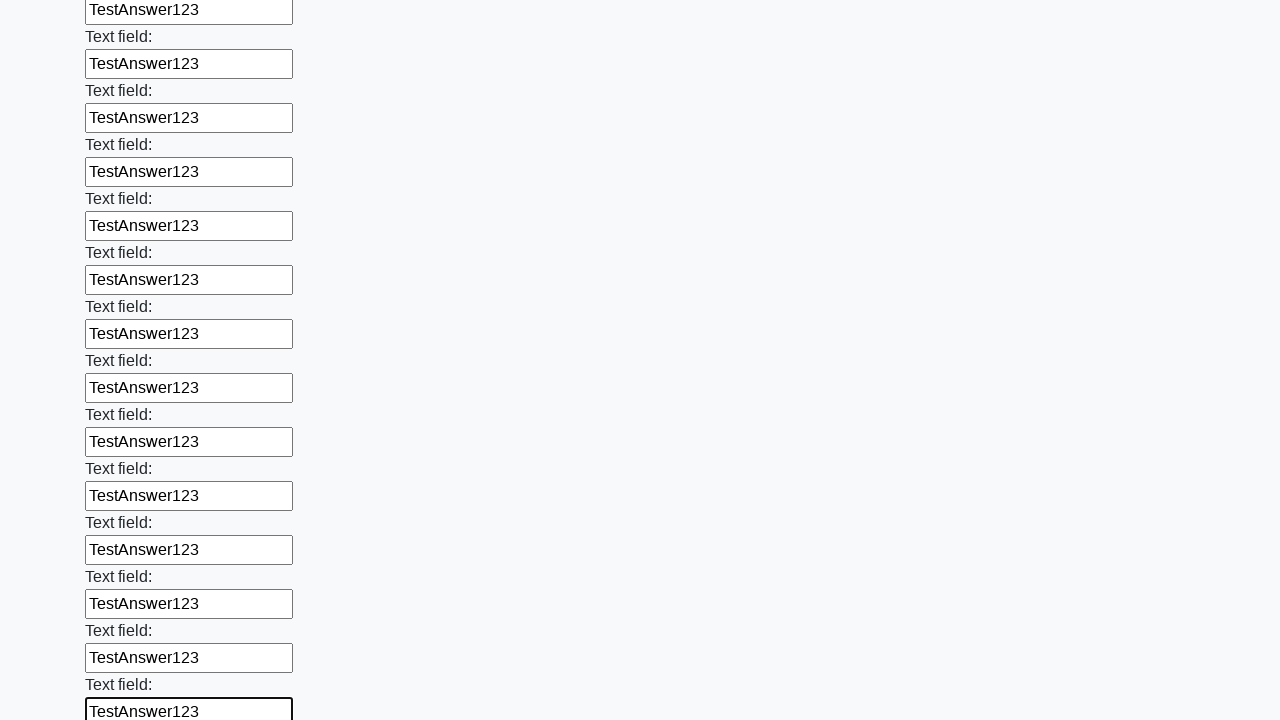

Filled an input field with 'TestAnswer123' on input >> nth=82
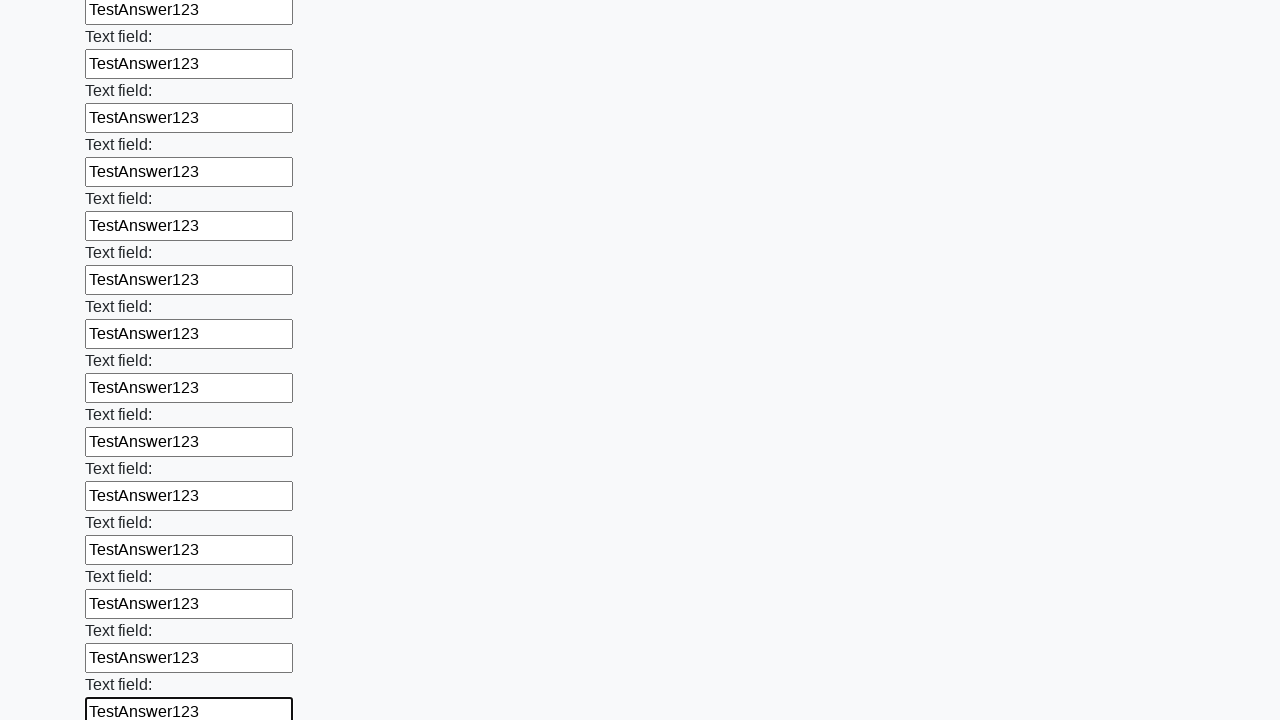

Filled an input field with 'TestAnswer123' on input >> nth=83
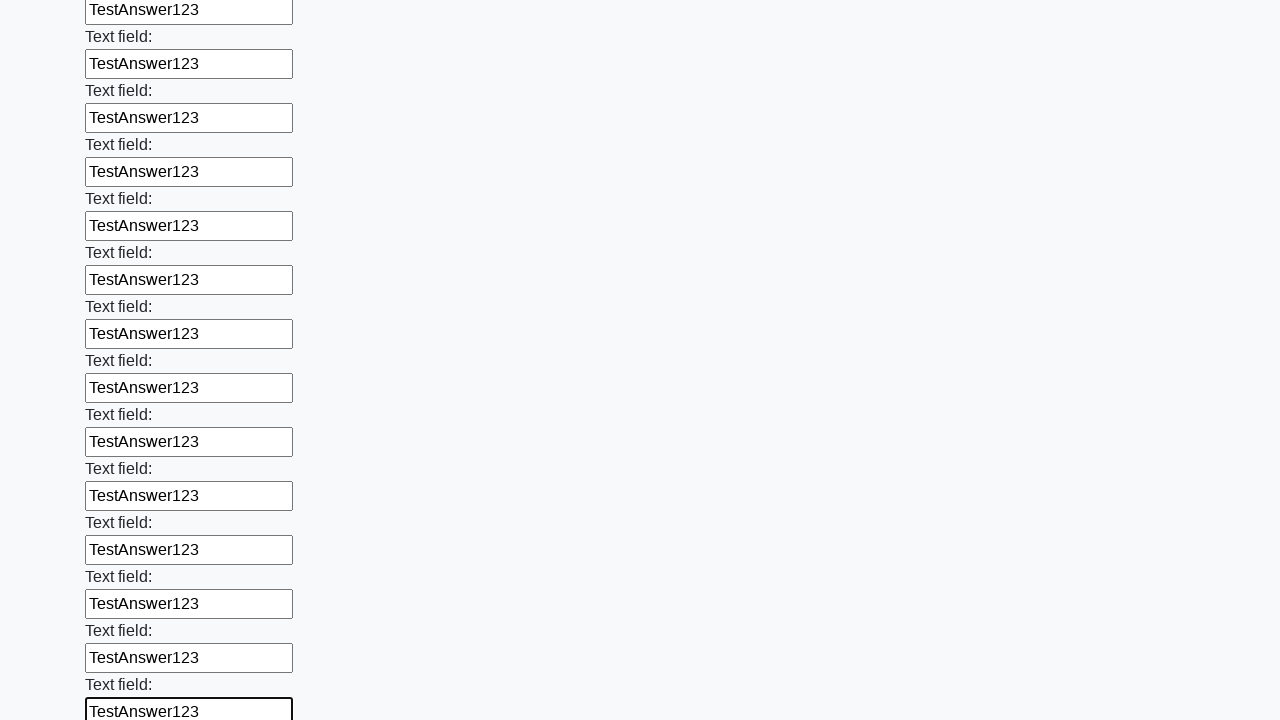

Filled an input field with 'TestAnswer123' on input >> nth=84
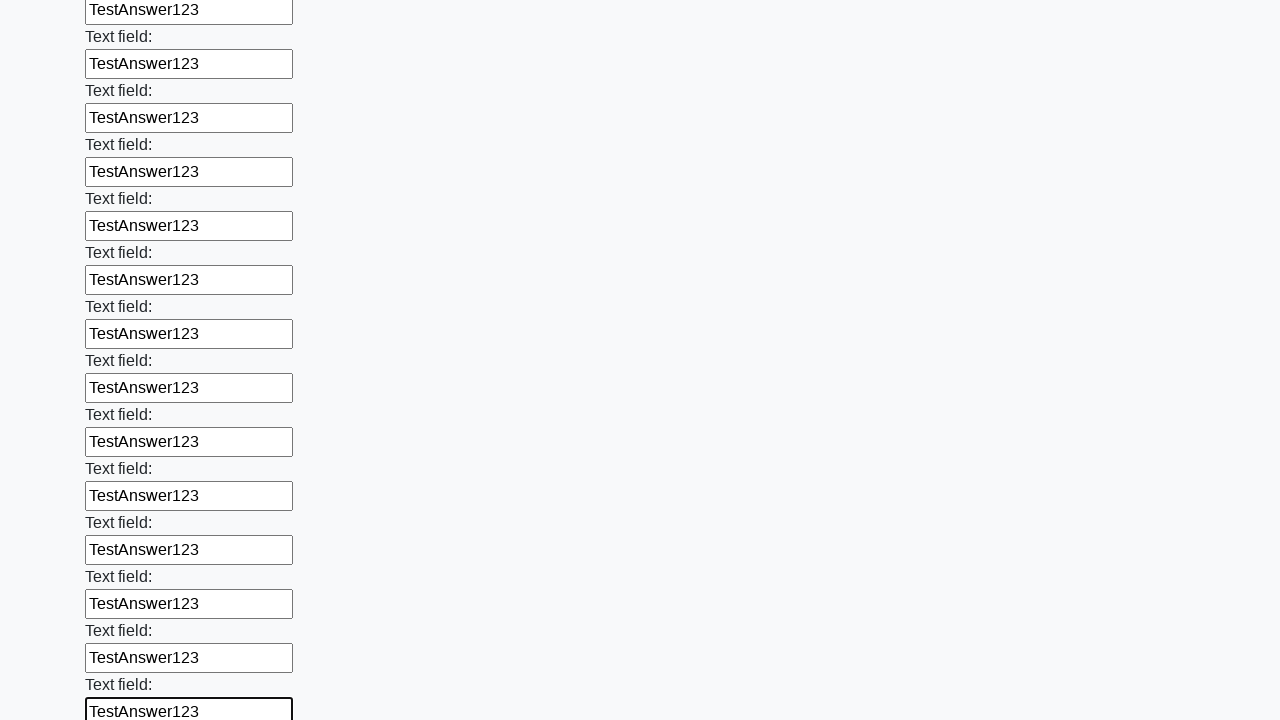

Filled an input field with 'TestAnswer123' on input >> nth=85
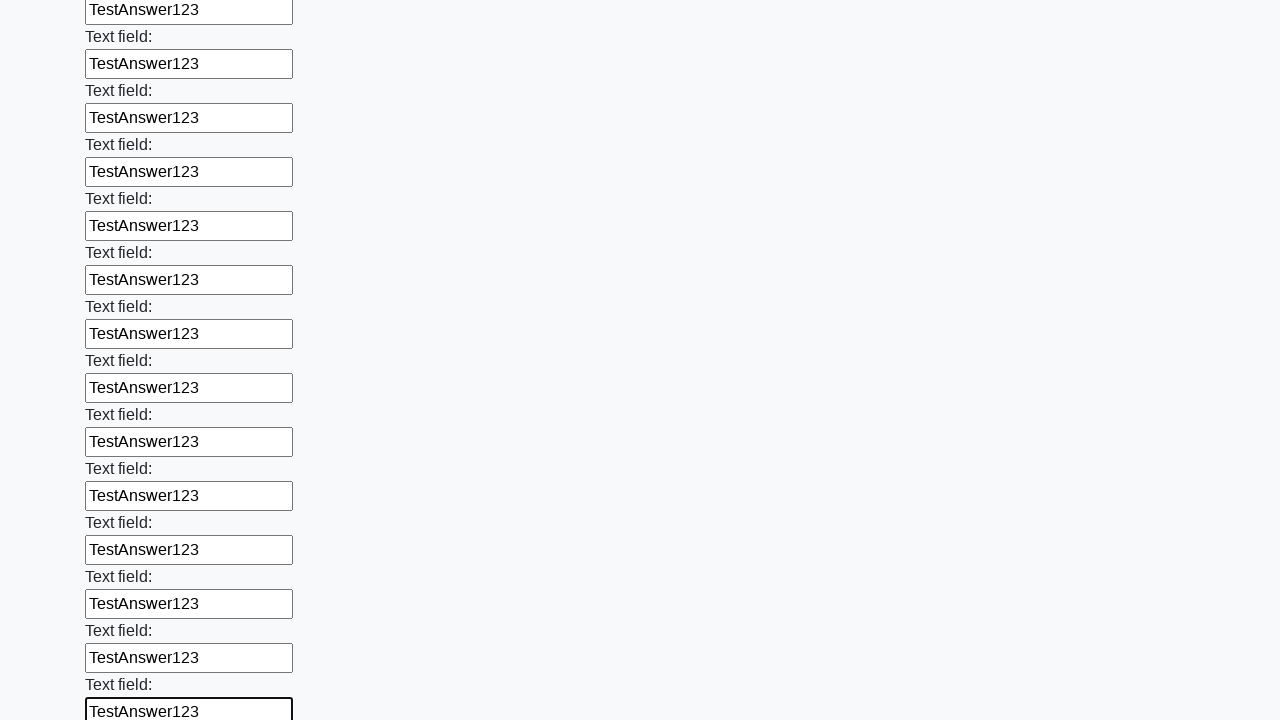

Filled an input field with 'TestAnswer123' on input >> nth=86
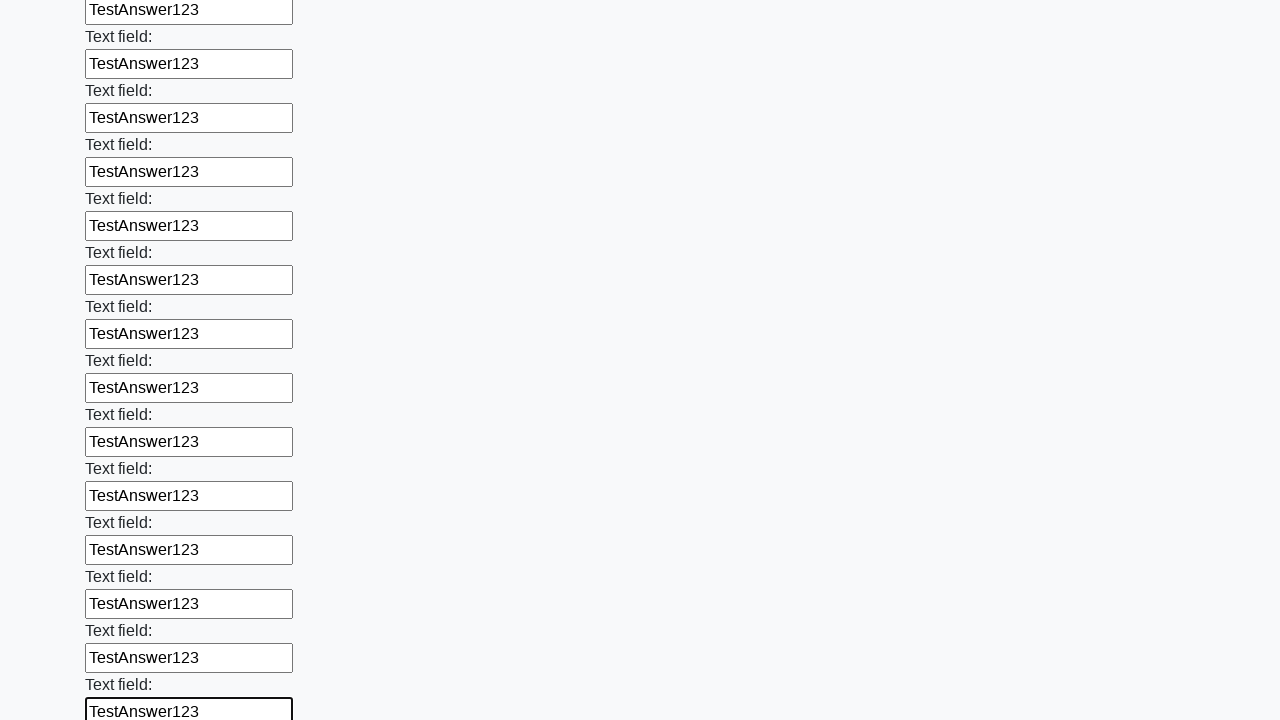

Filled an input field with 'TestAnswer123' on input >> nth=87
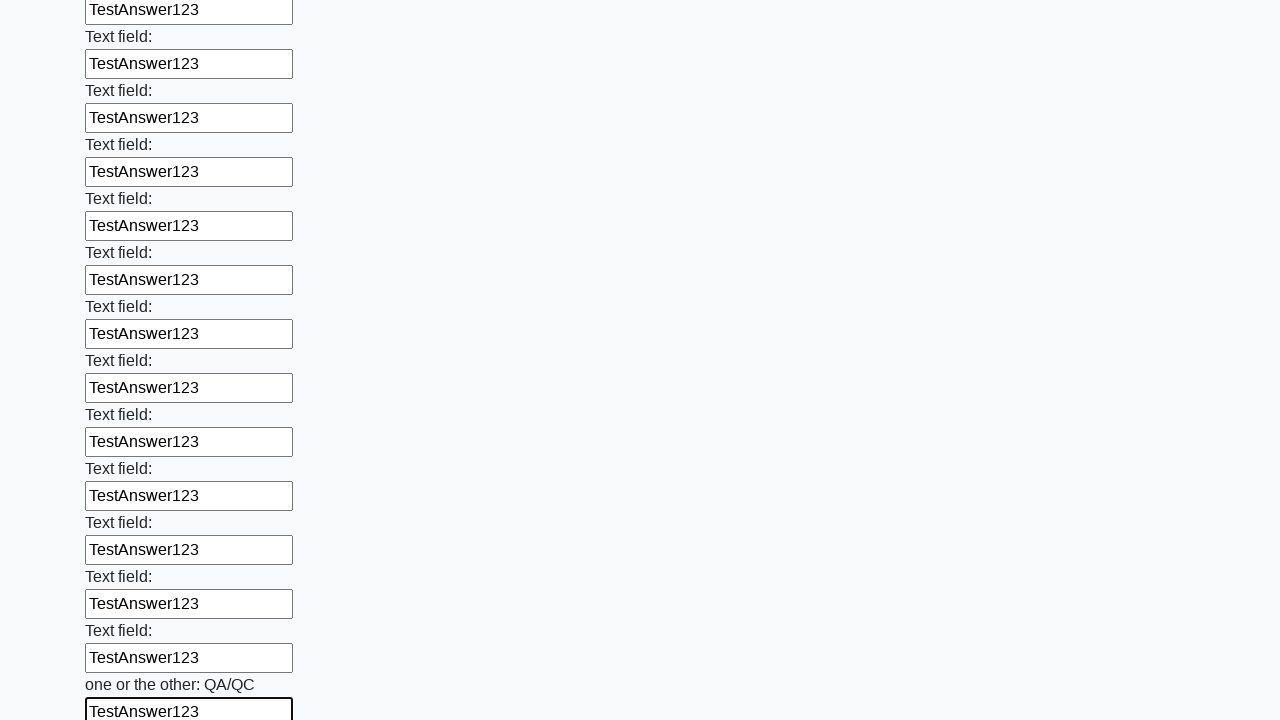

Filled an input field with 'TestAnswer123' on input >> nth=88
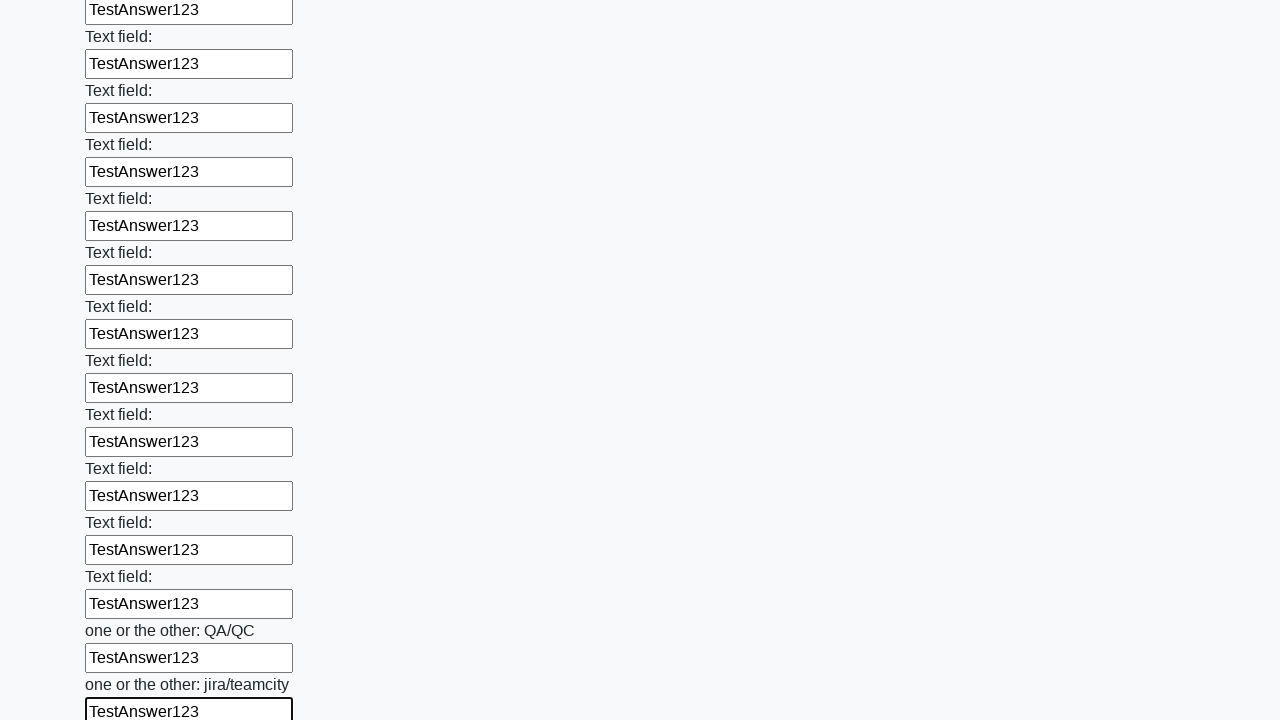

Filled an input field with 'TestAnswer123' on input >> nth=89
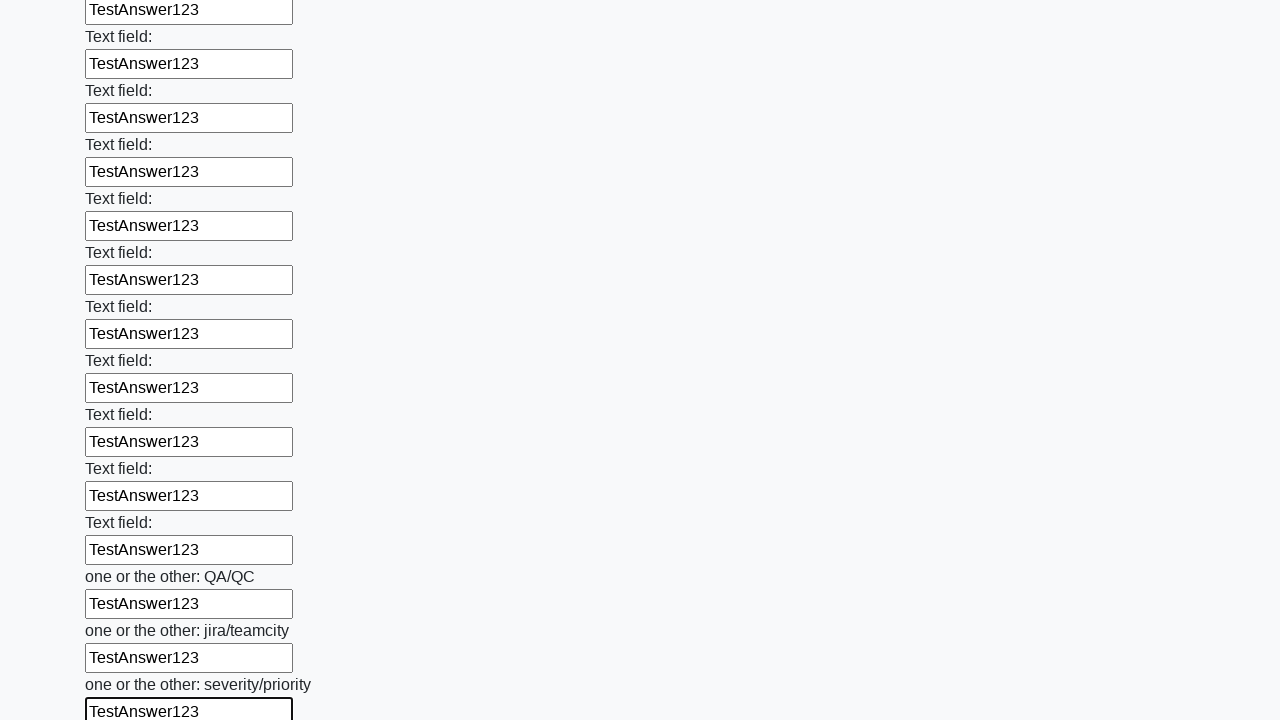

Filled an input field with 'TestAnswer123' on input >> nth=90
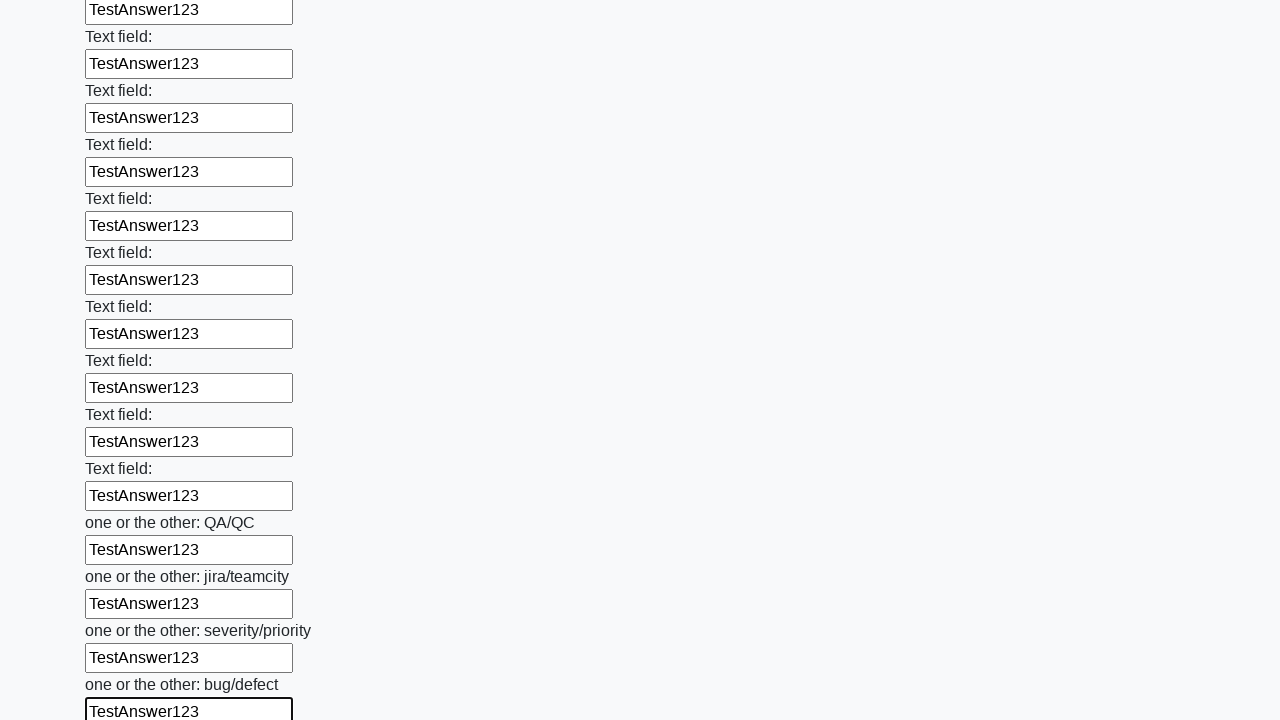

Filled an input field with 'TestAnswer123' on input >> nth=91
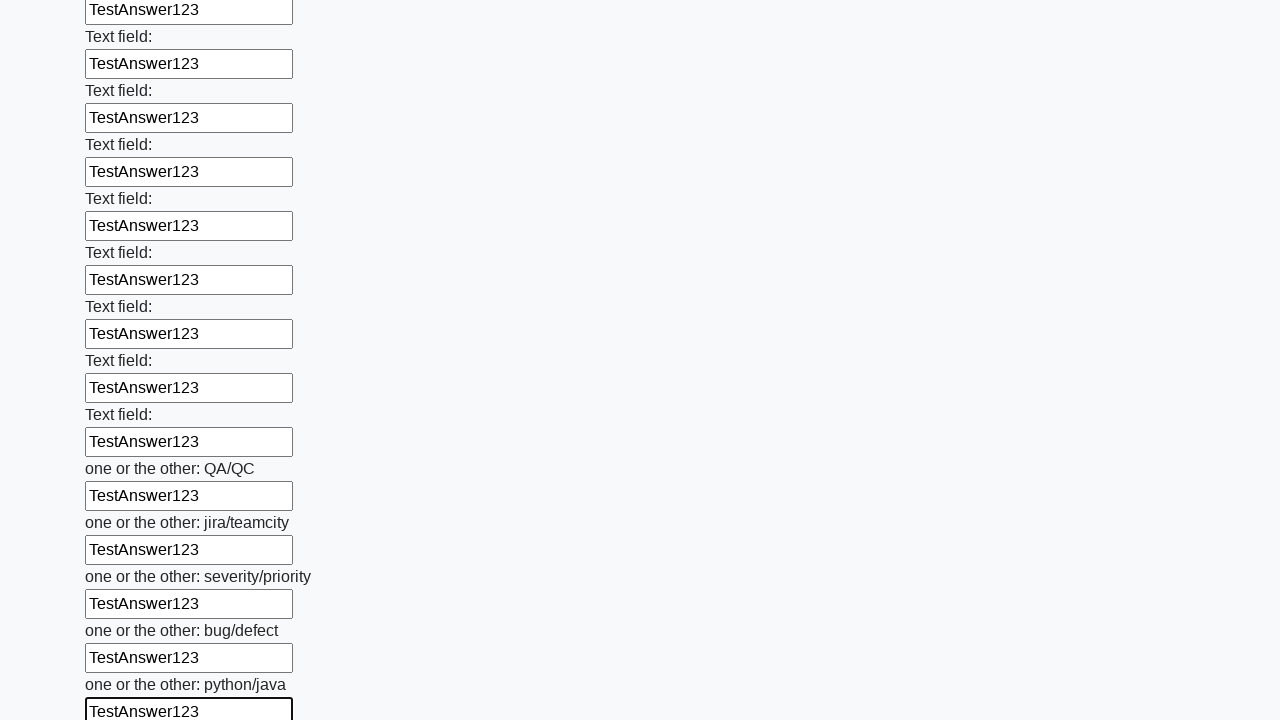

Filled an input field with 'TestAnswer123' on input >> nth=92
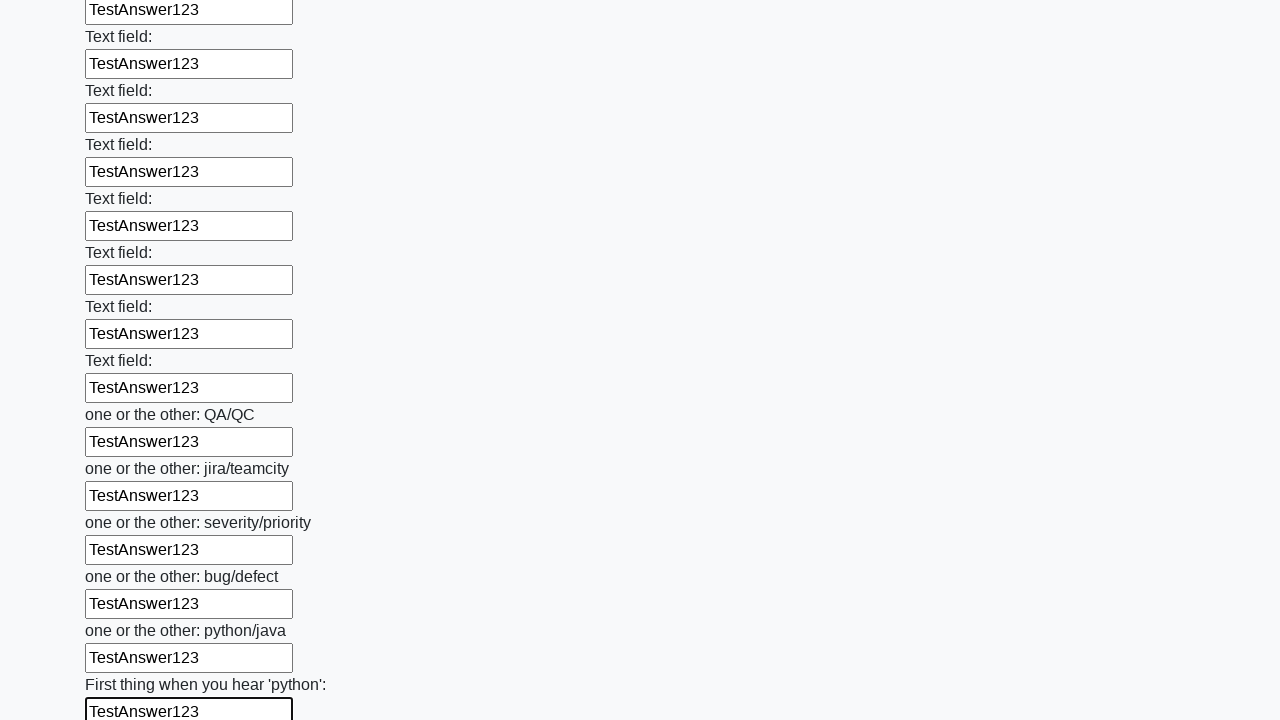

Filled an input field with 'TestAnswer123' on input >> nth=93
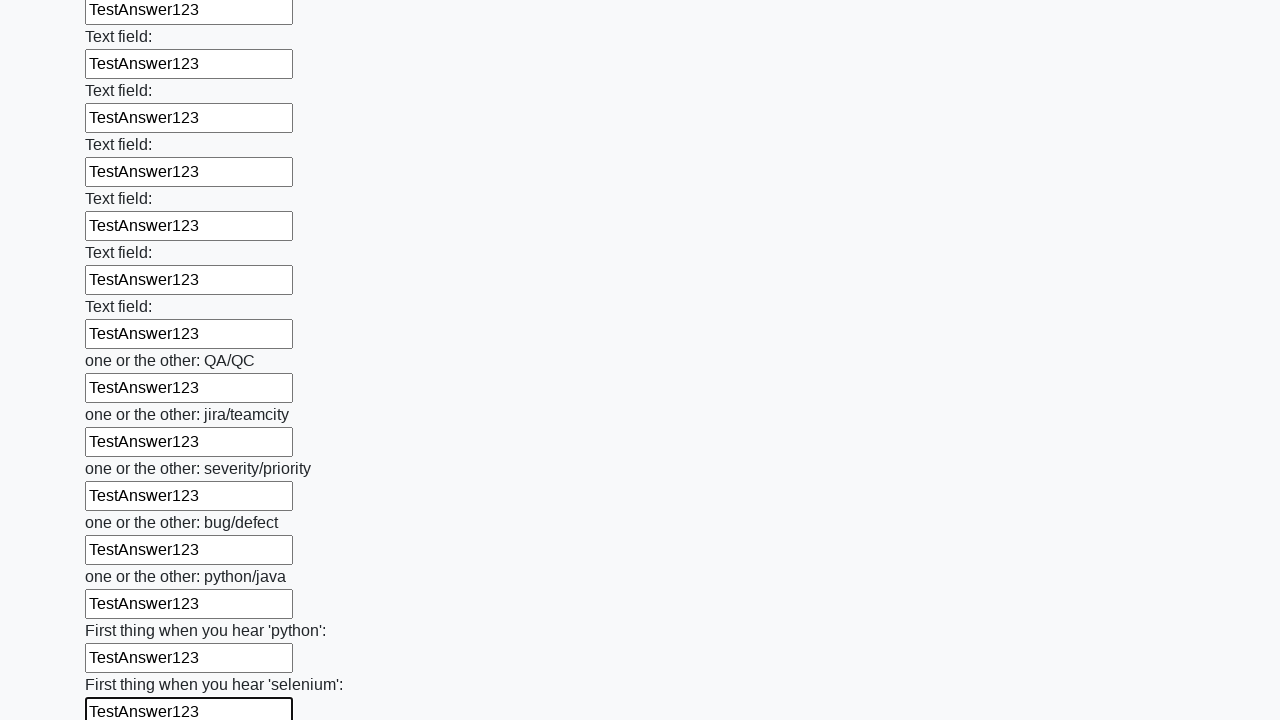

Filled an input field with 'TestAnswer123' on input >> nth=94
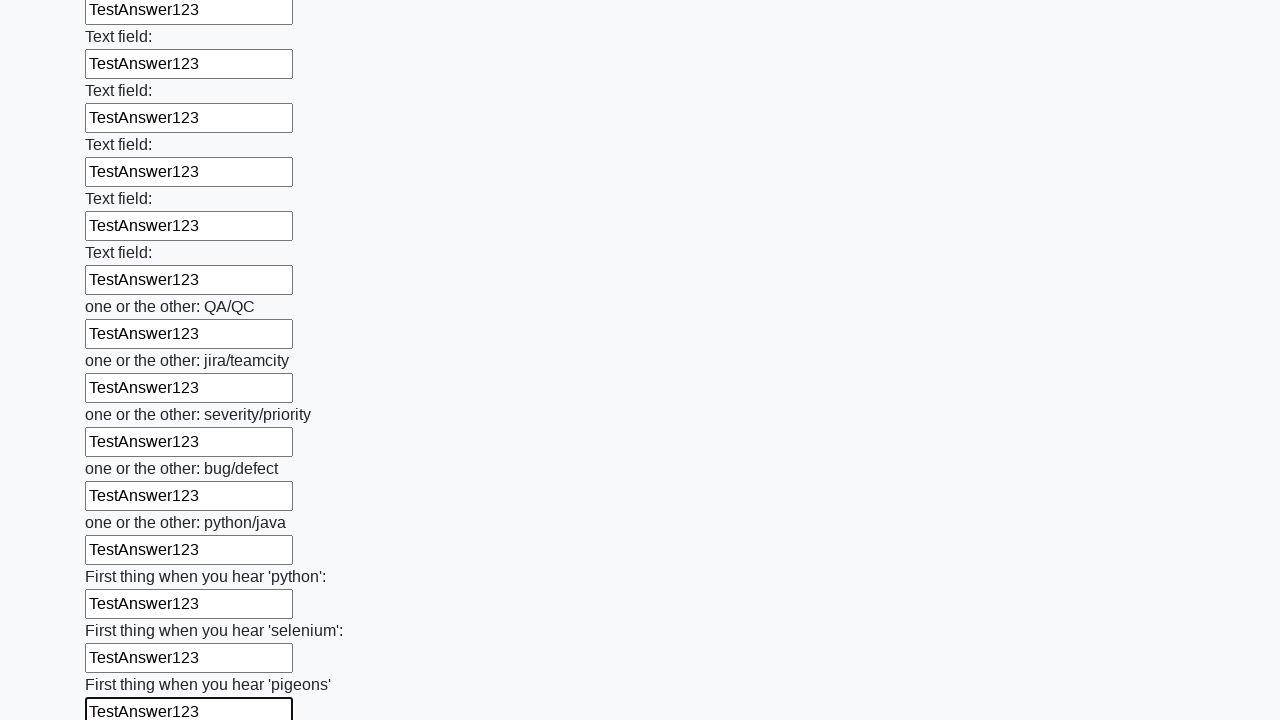

Filled an input field with 'TestAnswer123' on input >> nth=95
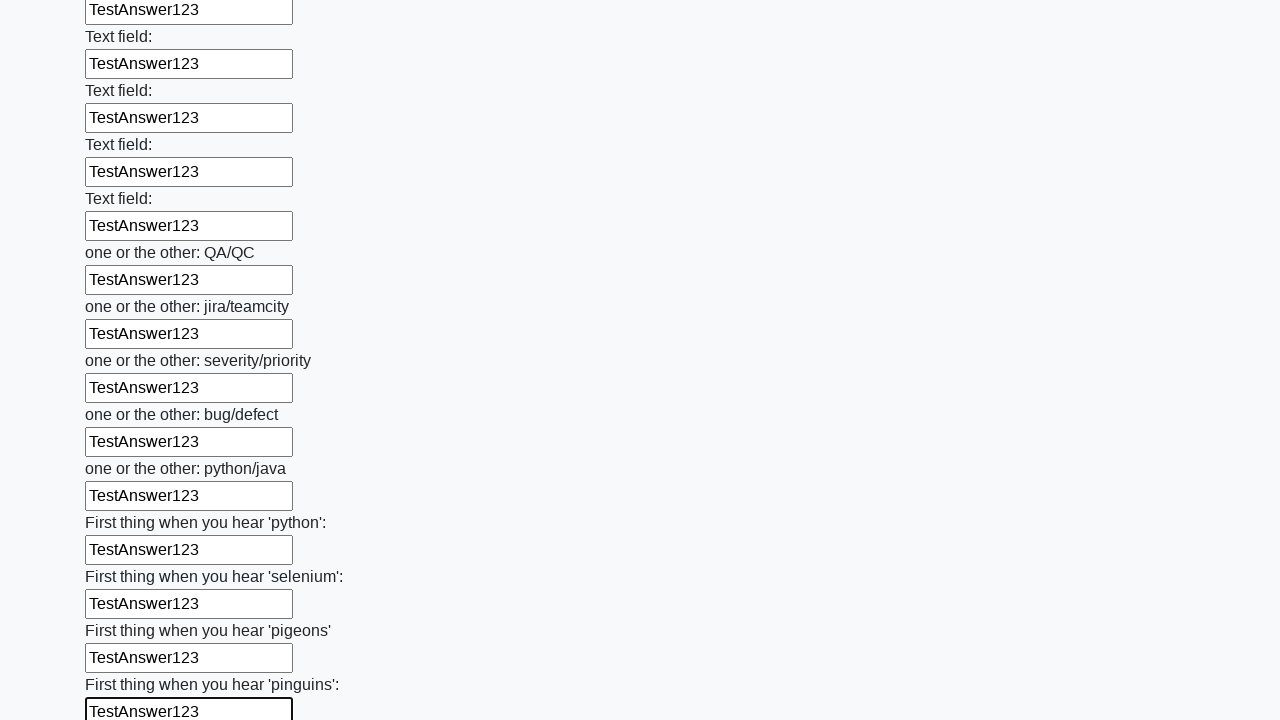

Filled an input field with 'TestAnswer123' on input >> nth=96
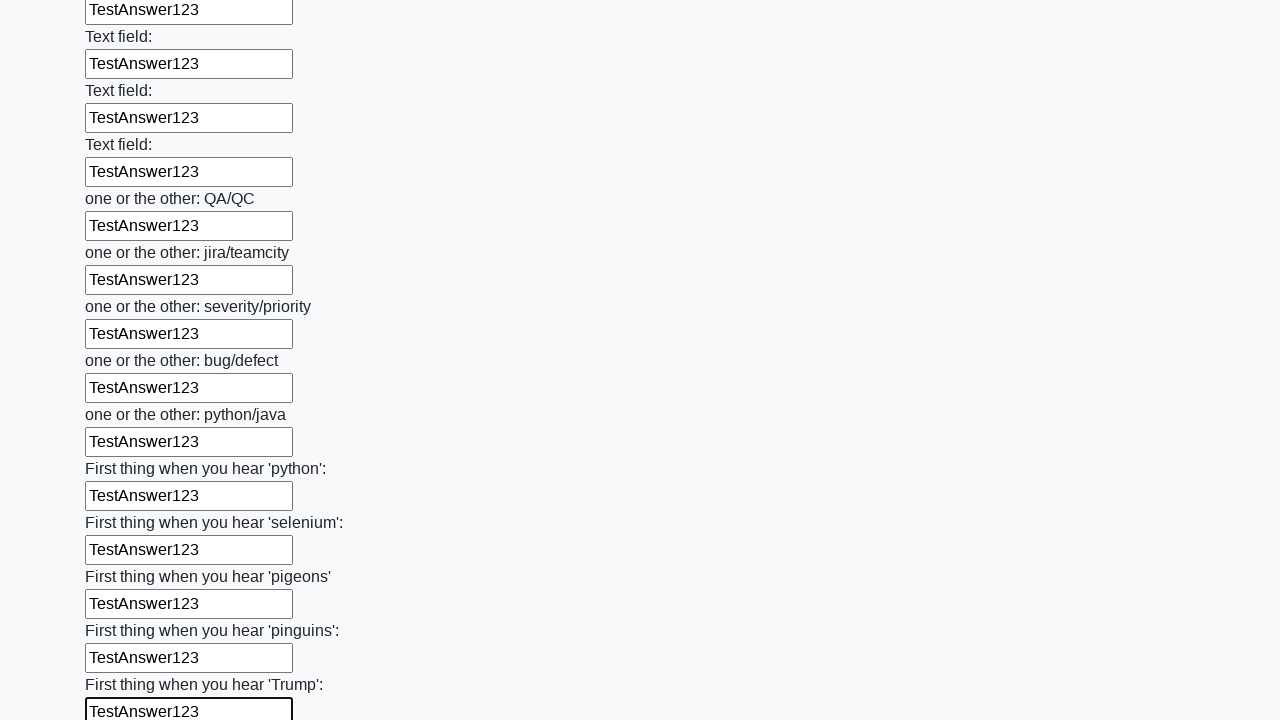

Filled an input field with 'TestAnswer123' on input >> nth=97
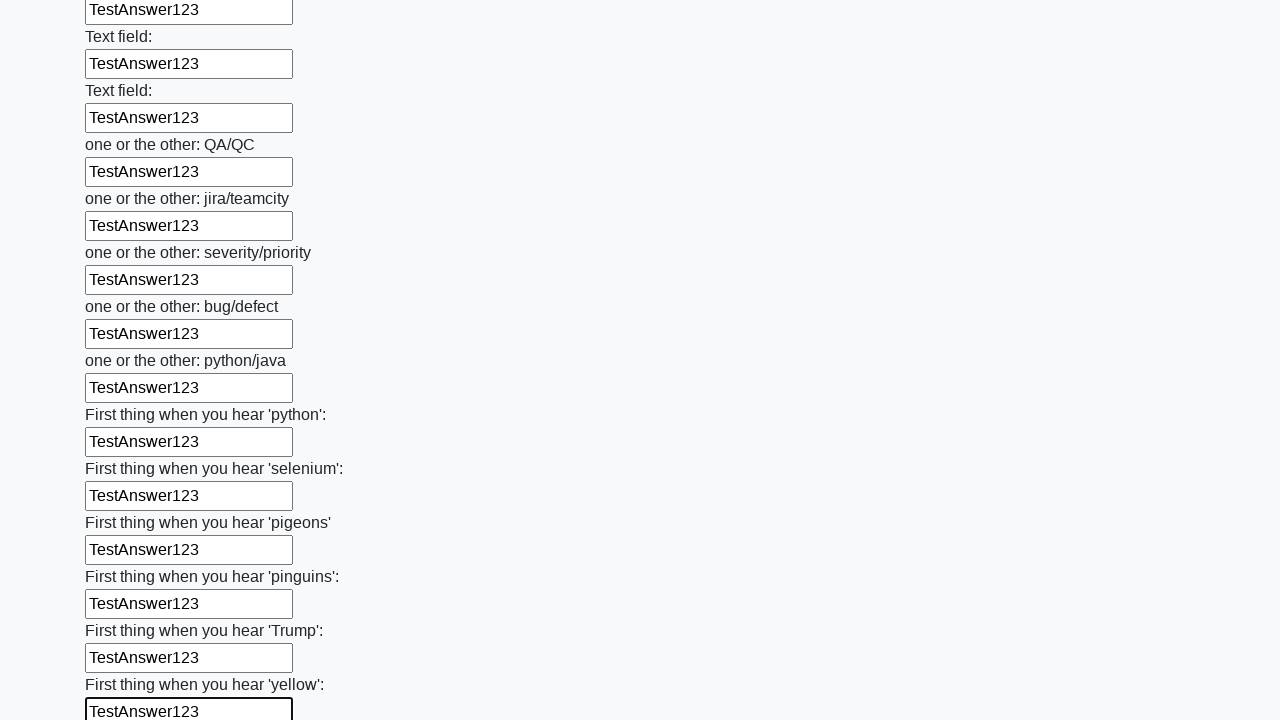

Filled an input field with 'TestAnswer123' on input >> nth=98
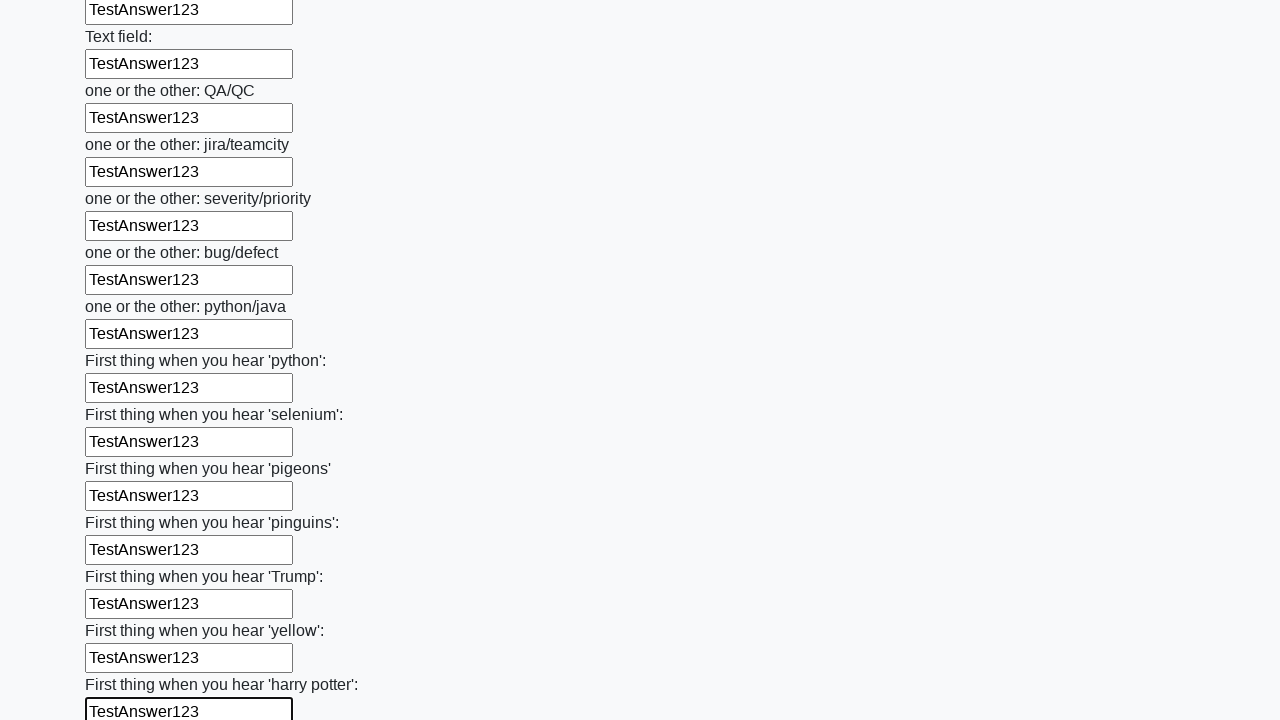

Filled an input field with 'TestAnswer123' on input >> nth=99
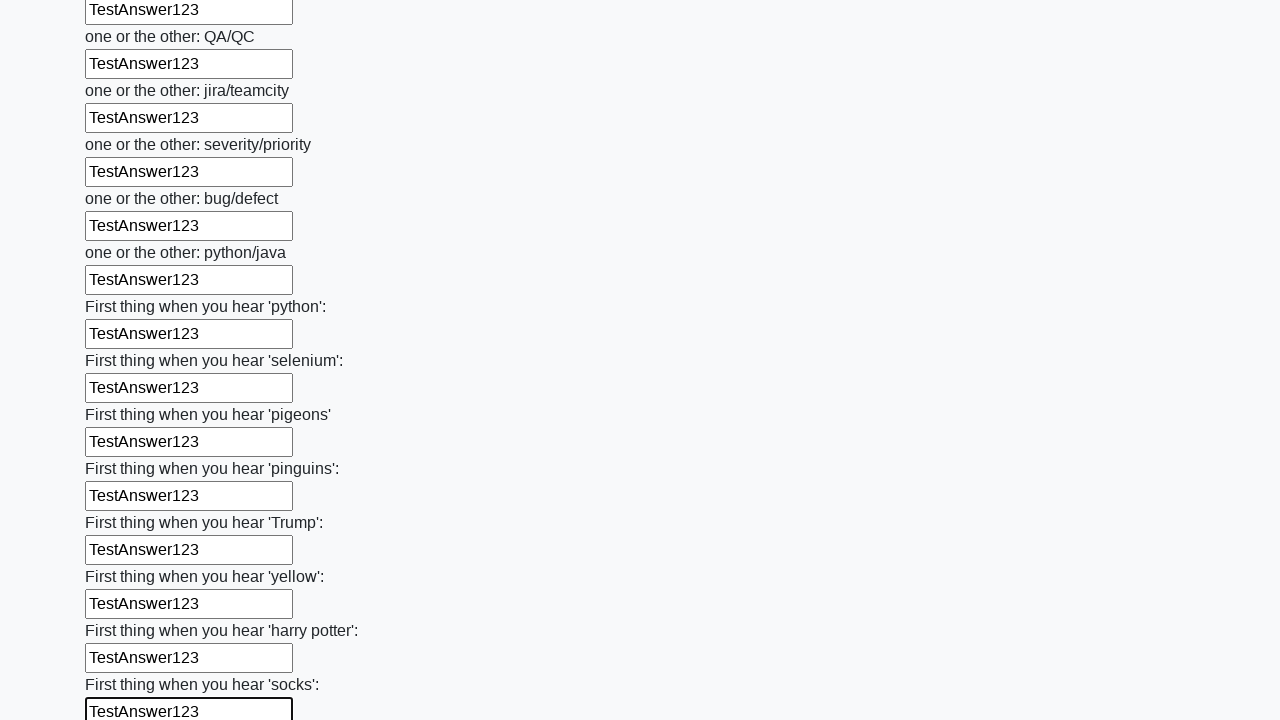

Clicked the submit button to submit the form at (123, 611) on button.btn
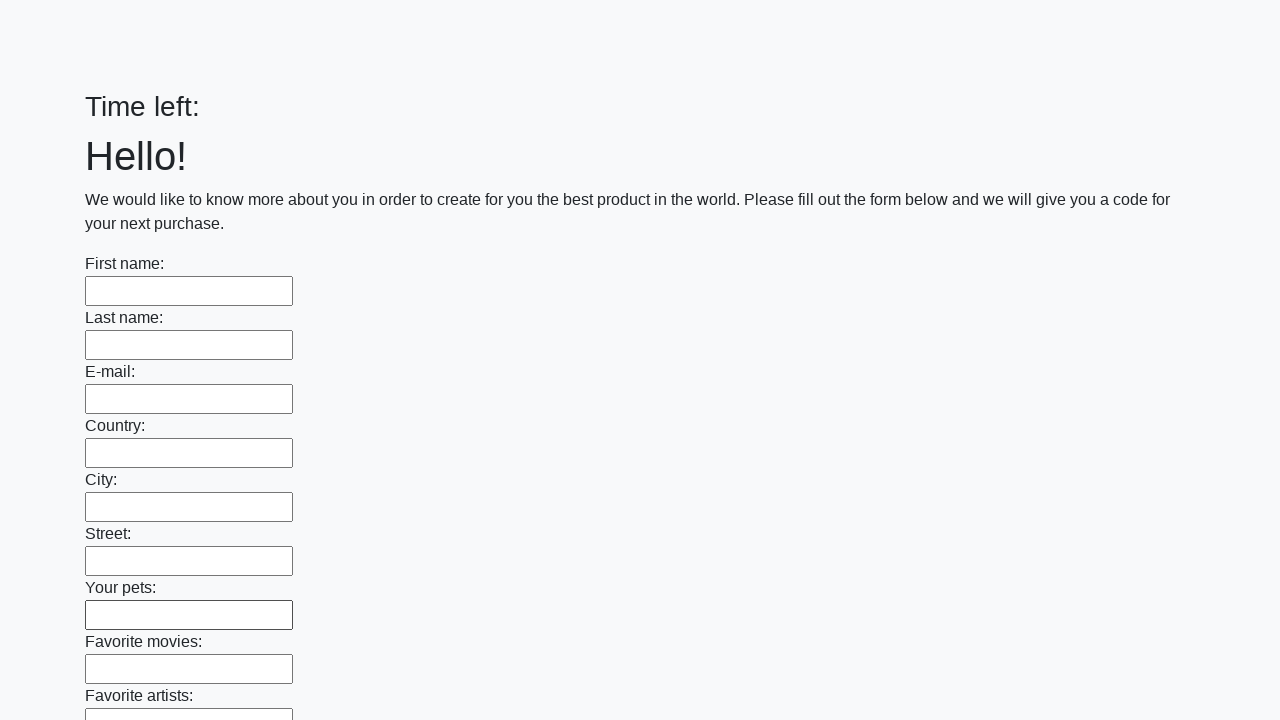

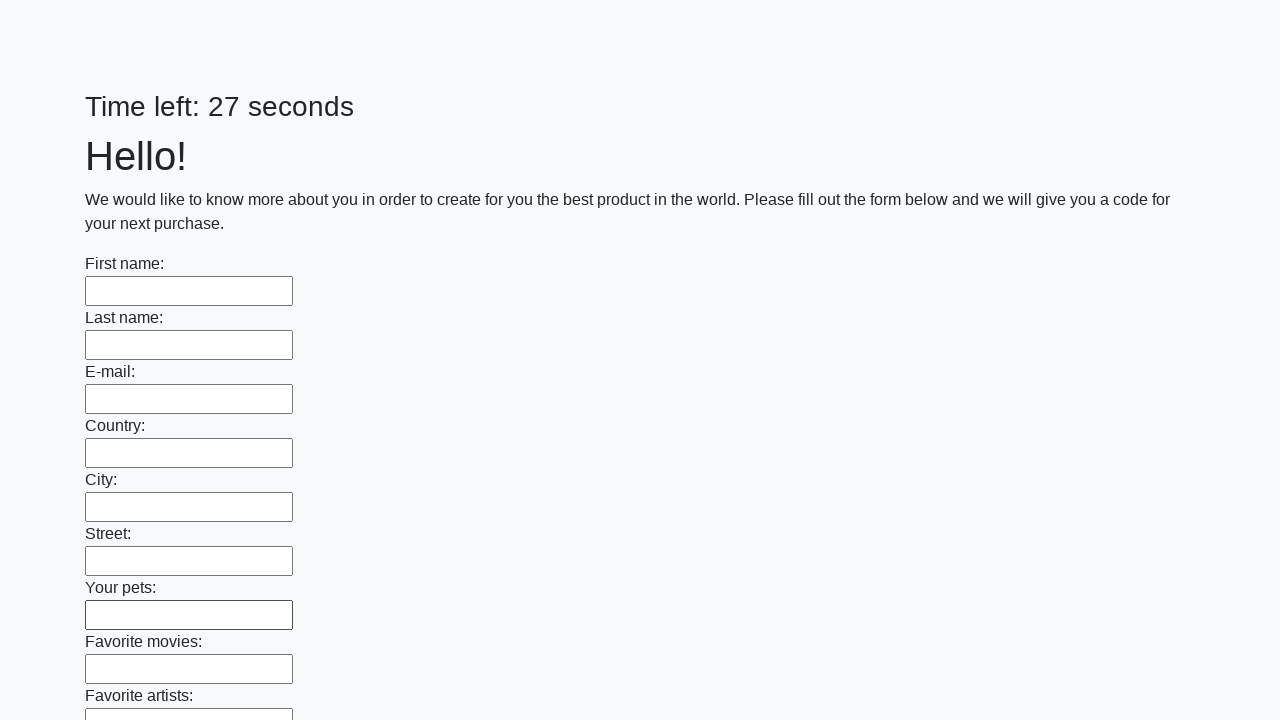